Tests filling a large form by finding all input elements on the page and entering text into each one, then submitting the form by clicking the submit button.

Starting URL: http://suninjuly.github.io/huge_form.html

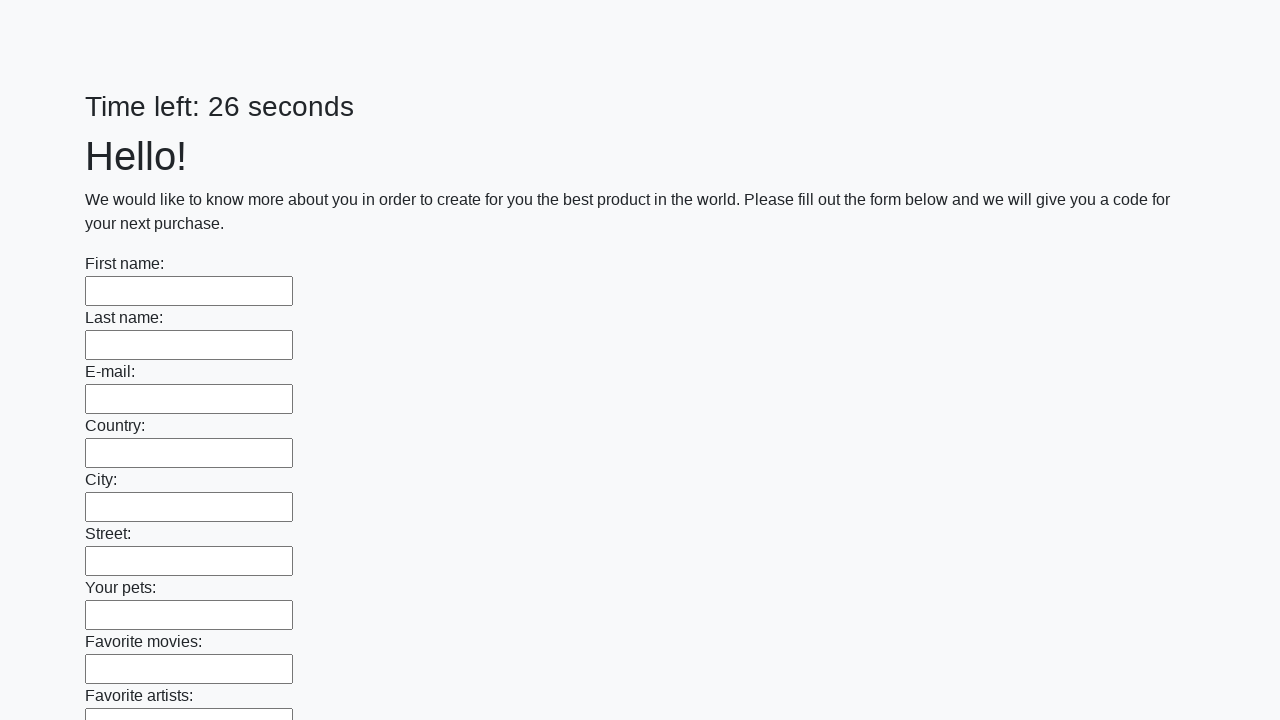

Located all input elements on the page
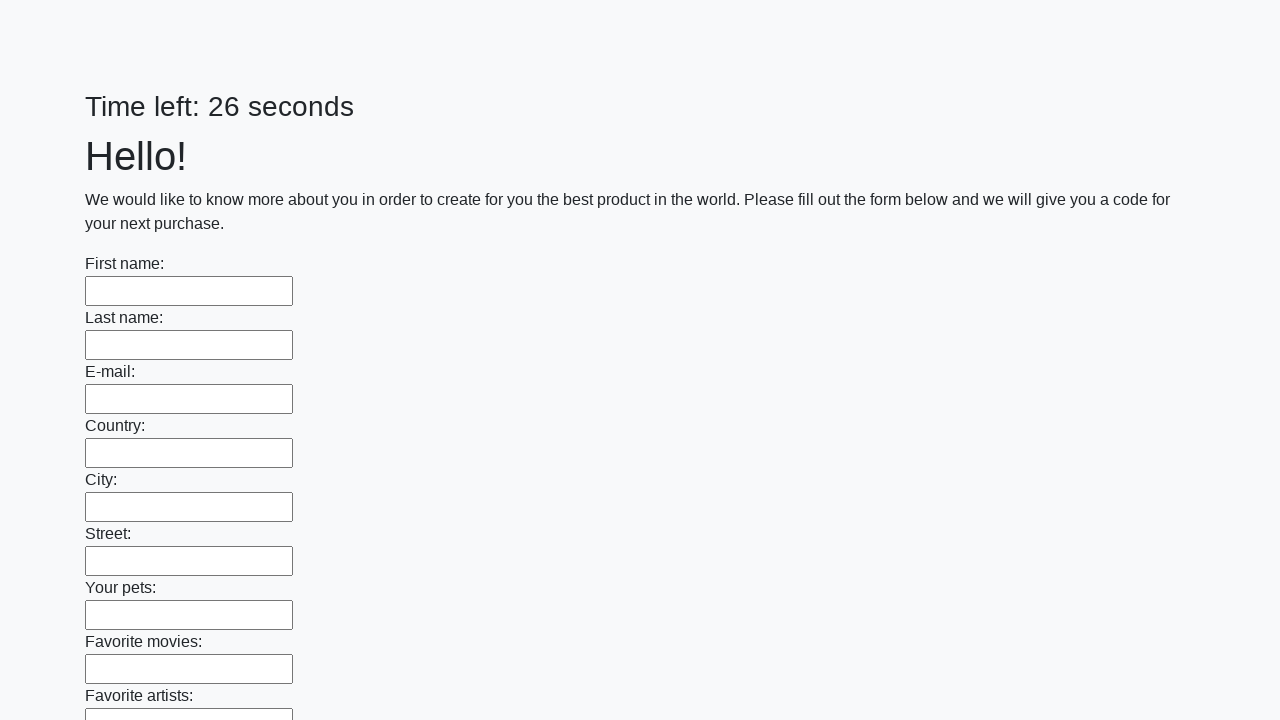

Filled an input field with 'Test Answer' on input >> nth=0
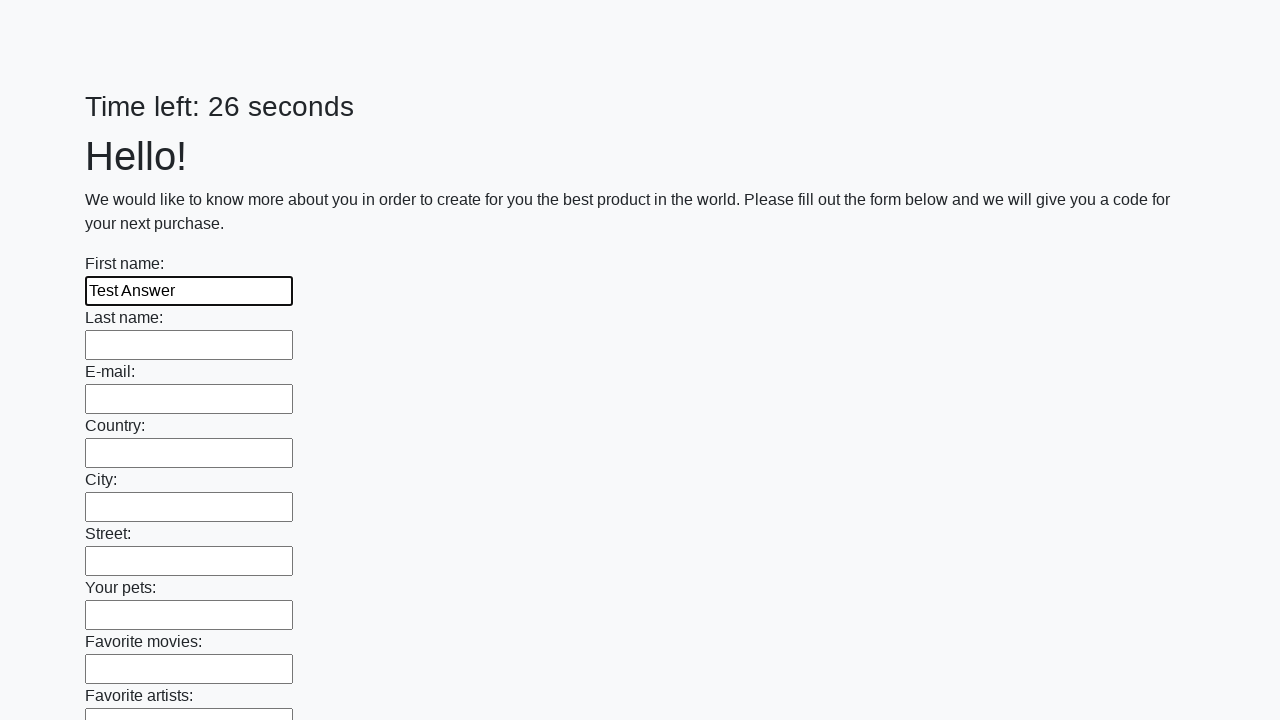

Filled an input field with 'Test Answer' on input >> nth=1
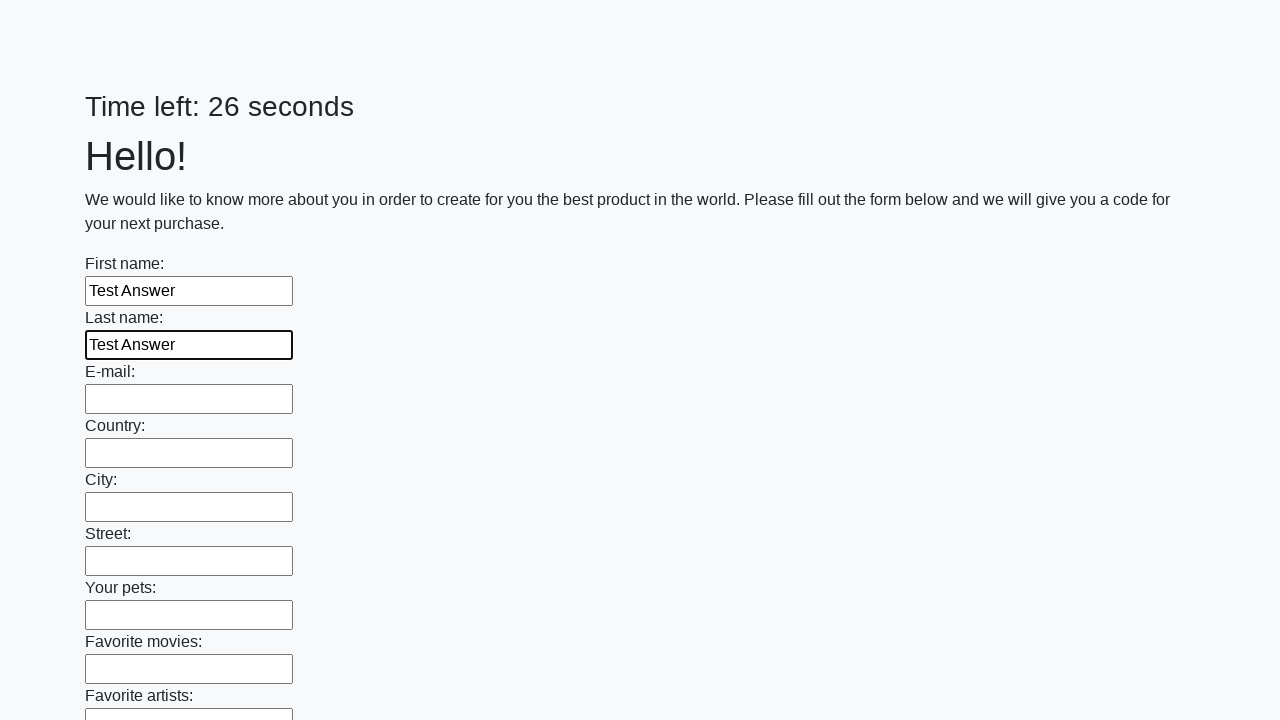

Filled an input field with 'Test Answer' on input >> nth=2
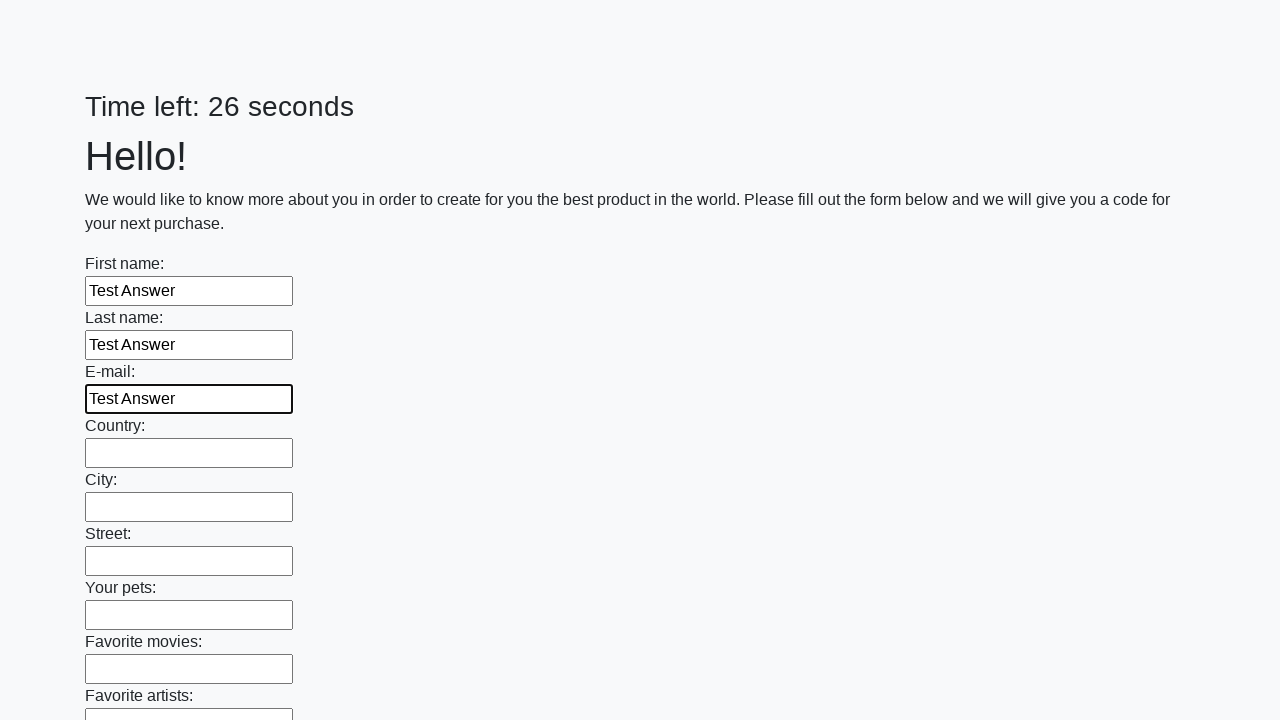

Filled an input field with 'Test Answer' on input >> nth=3
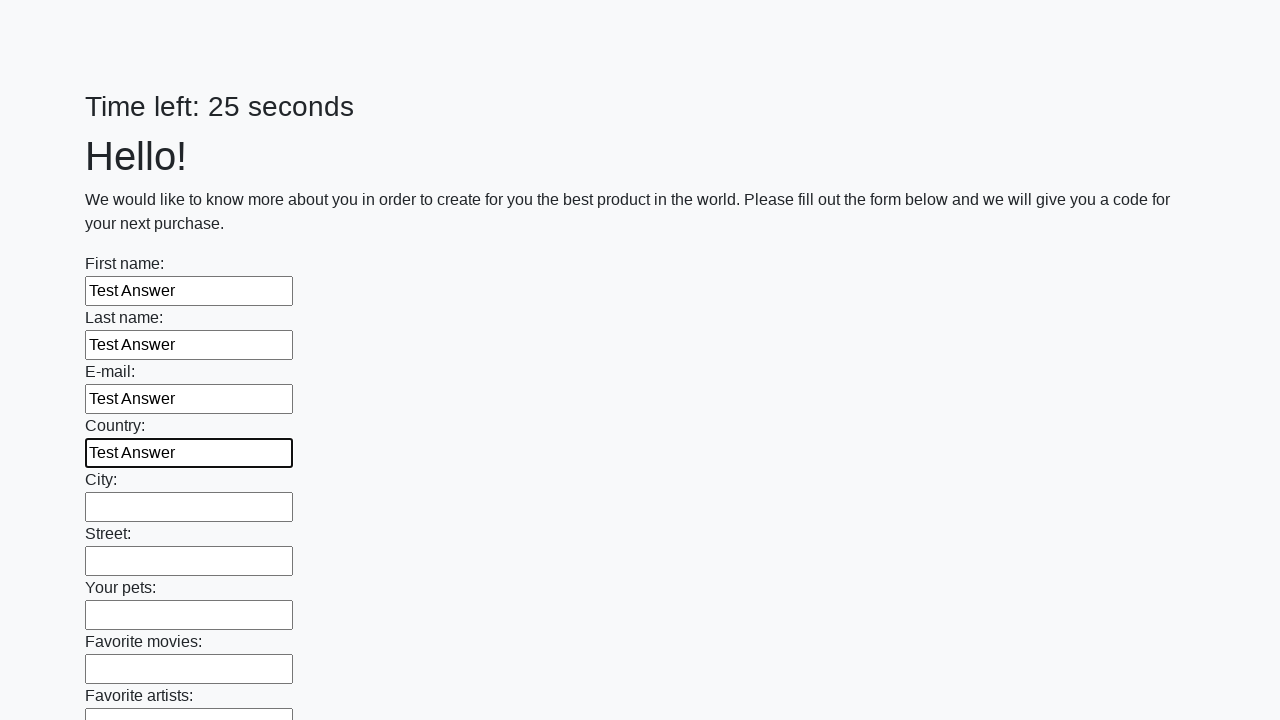

Filled an input field with 'Test Answer' on input >> nth=4
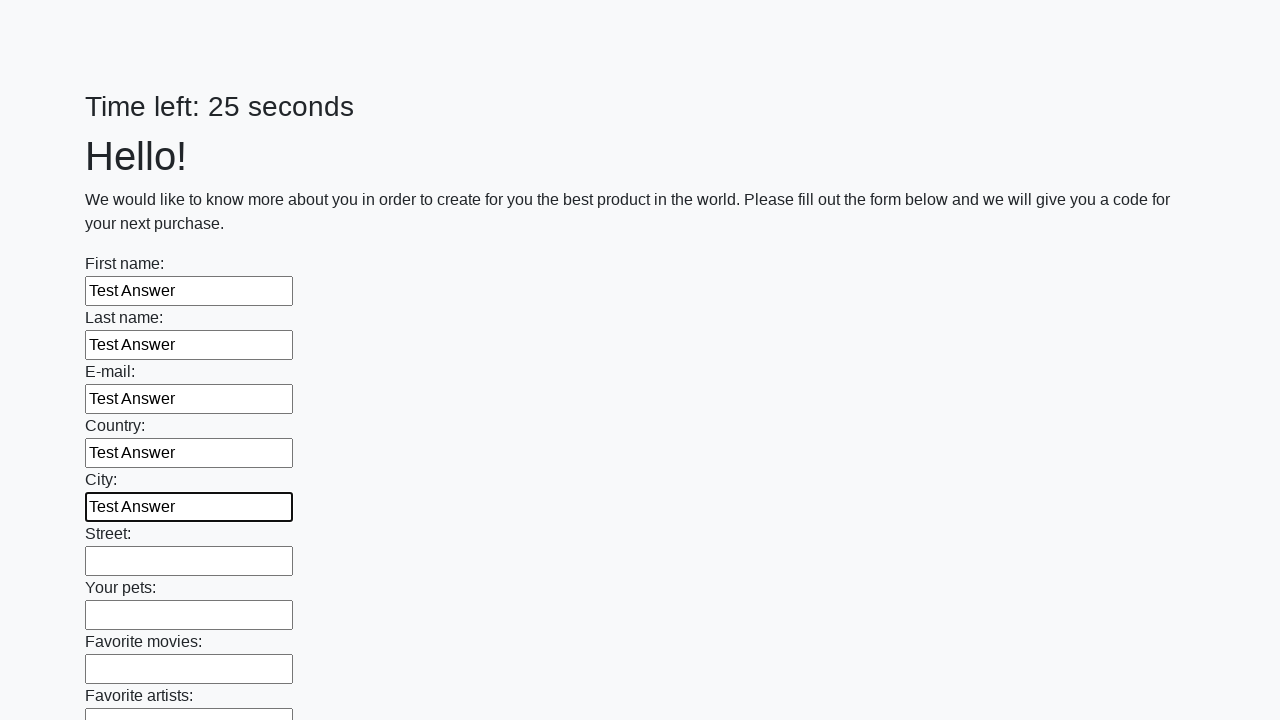

Filled an input field with 'Test Answer' on input >> nth=5
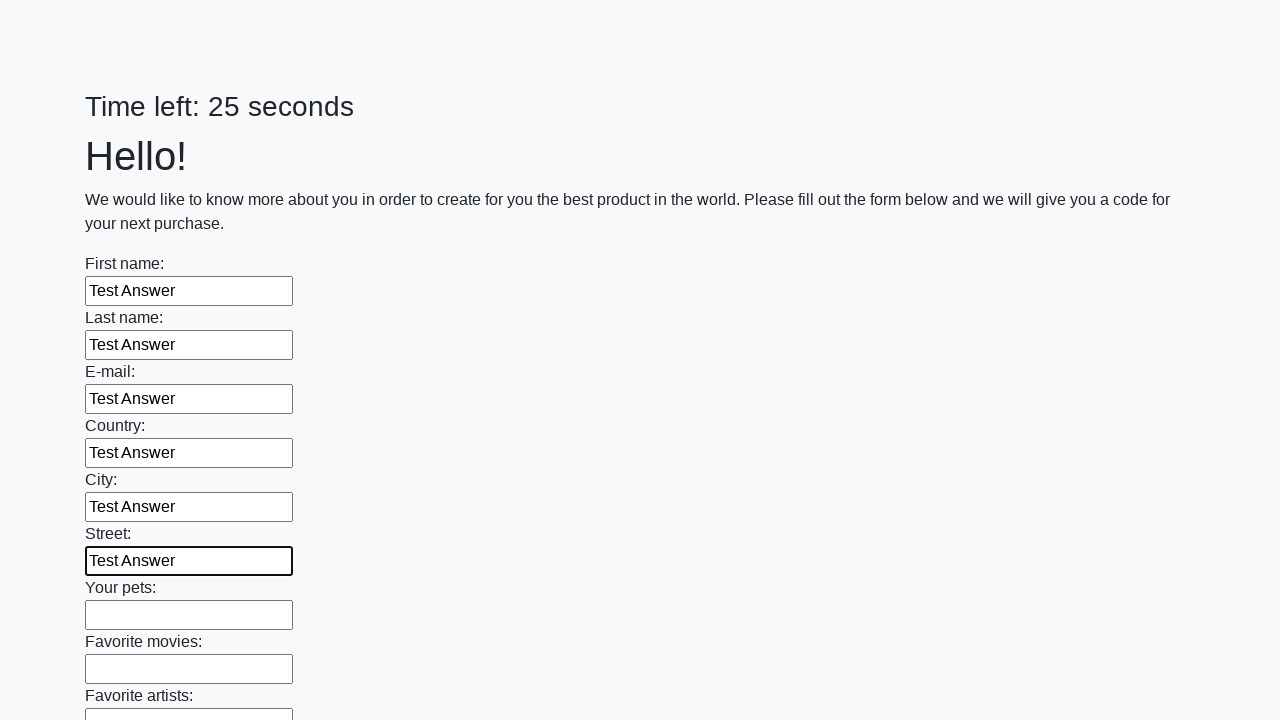

Filled an input field with 'Test Answer' on input >> nth=6
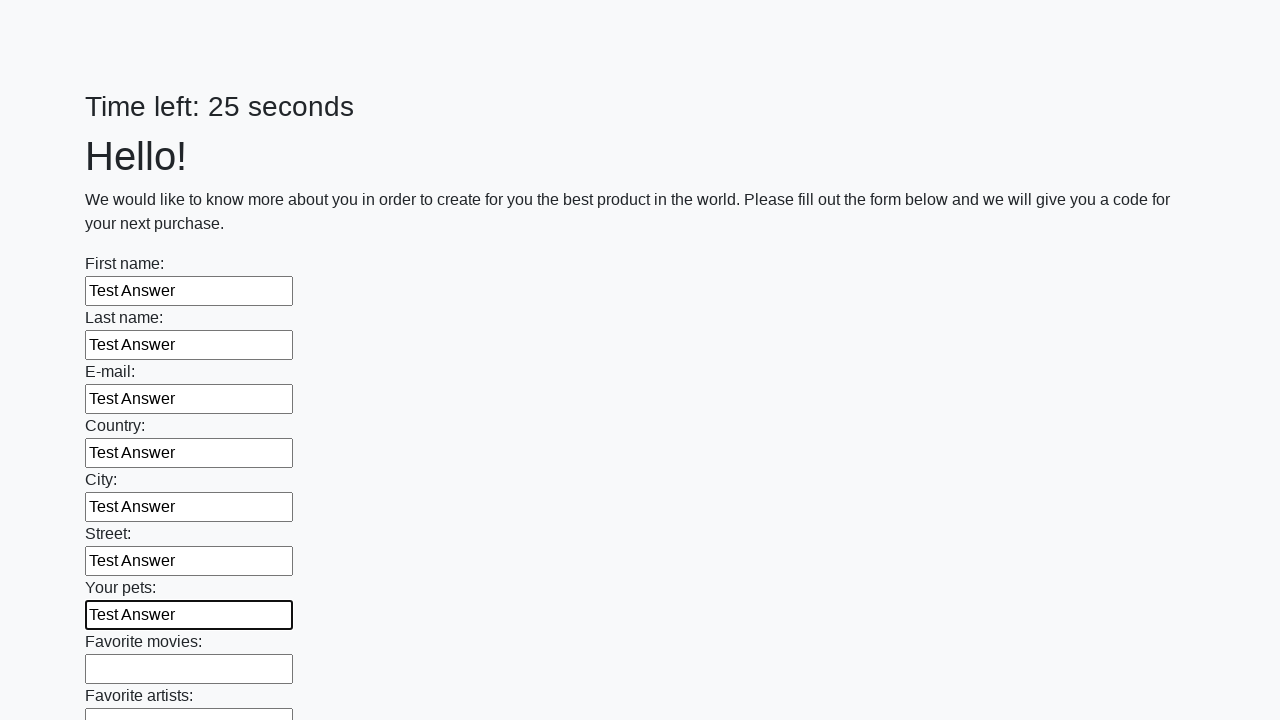

Filled an input field with 'Test Answer' on input >> nth=7
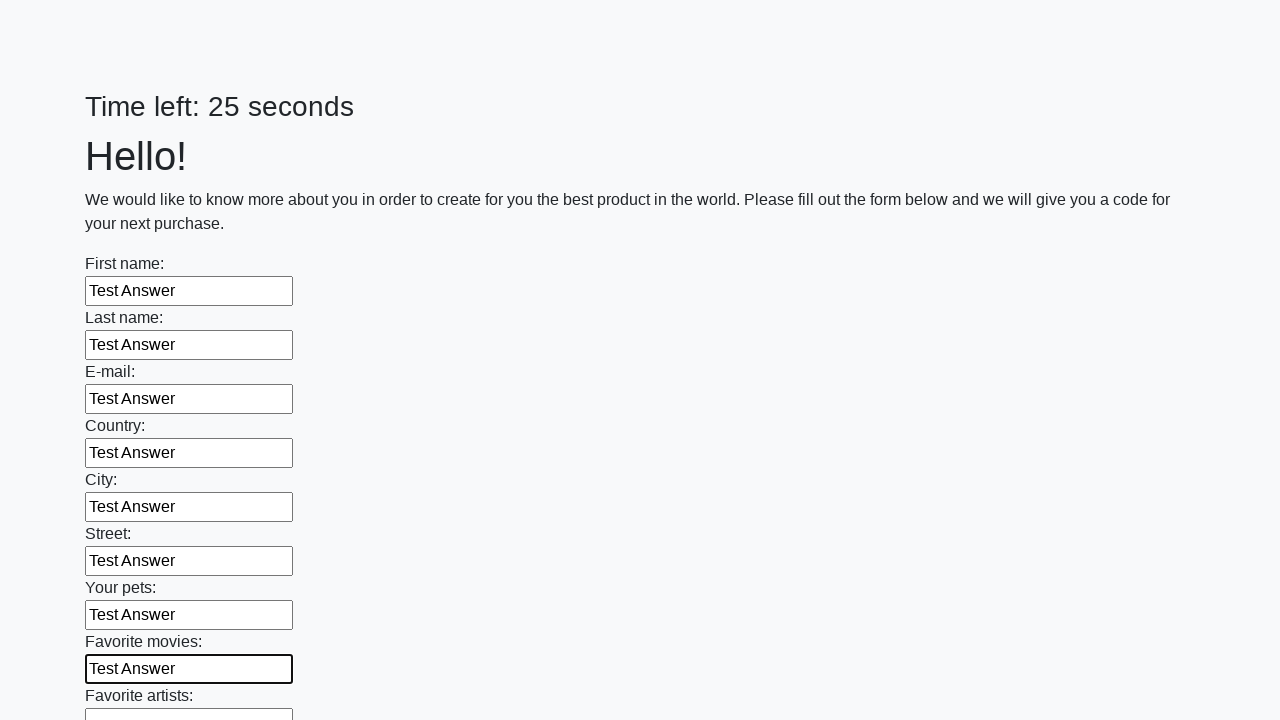

Filled an input field with 'Test Answer' on input >> nth=8
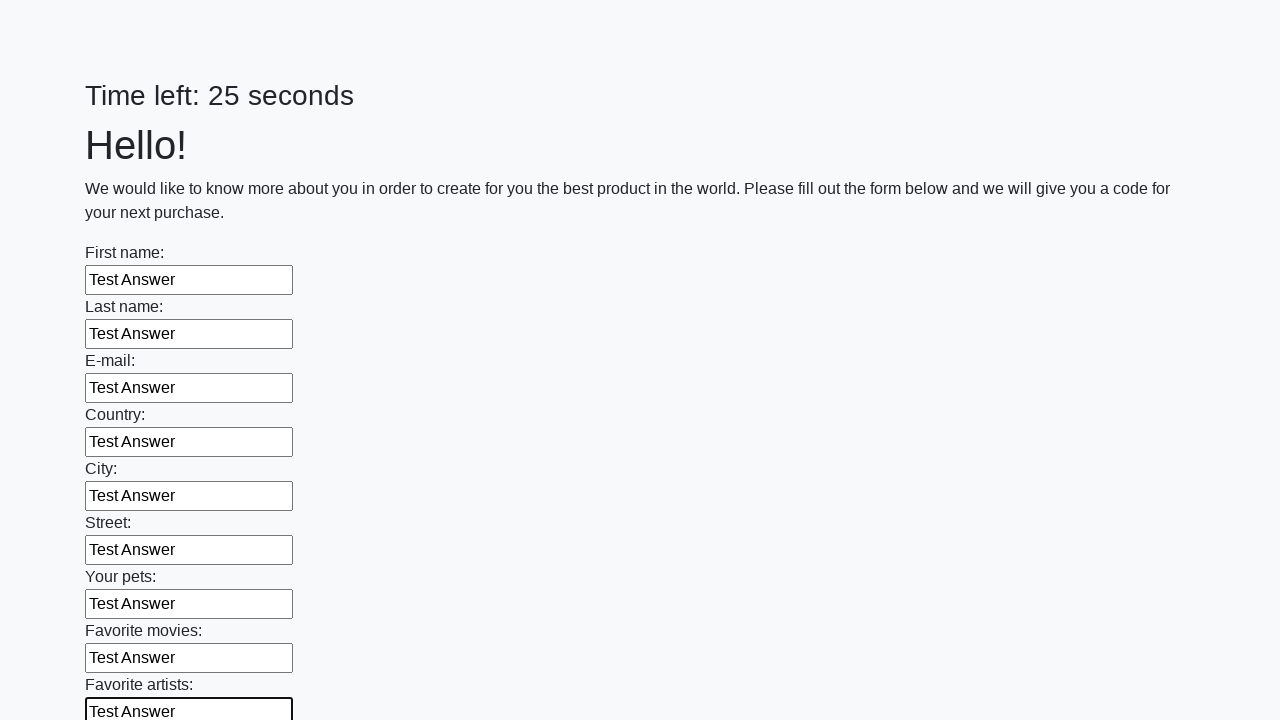

Filled an input field with 'Test Answer' on input >> nth=9
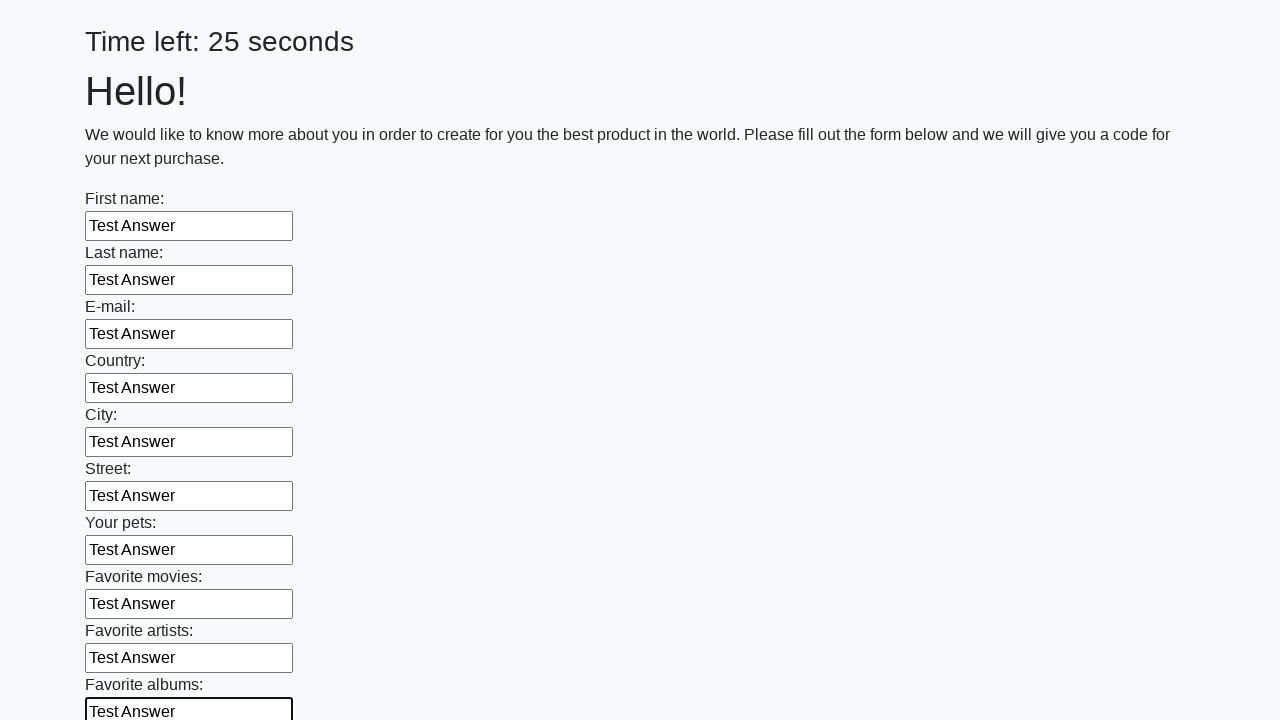

Filled an input field with 'Test Answer' on input >> nth=10
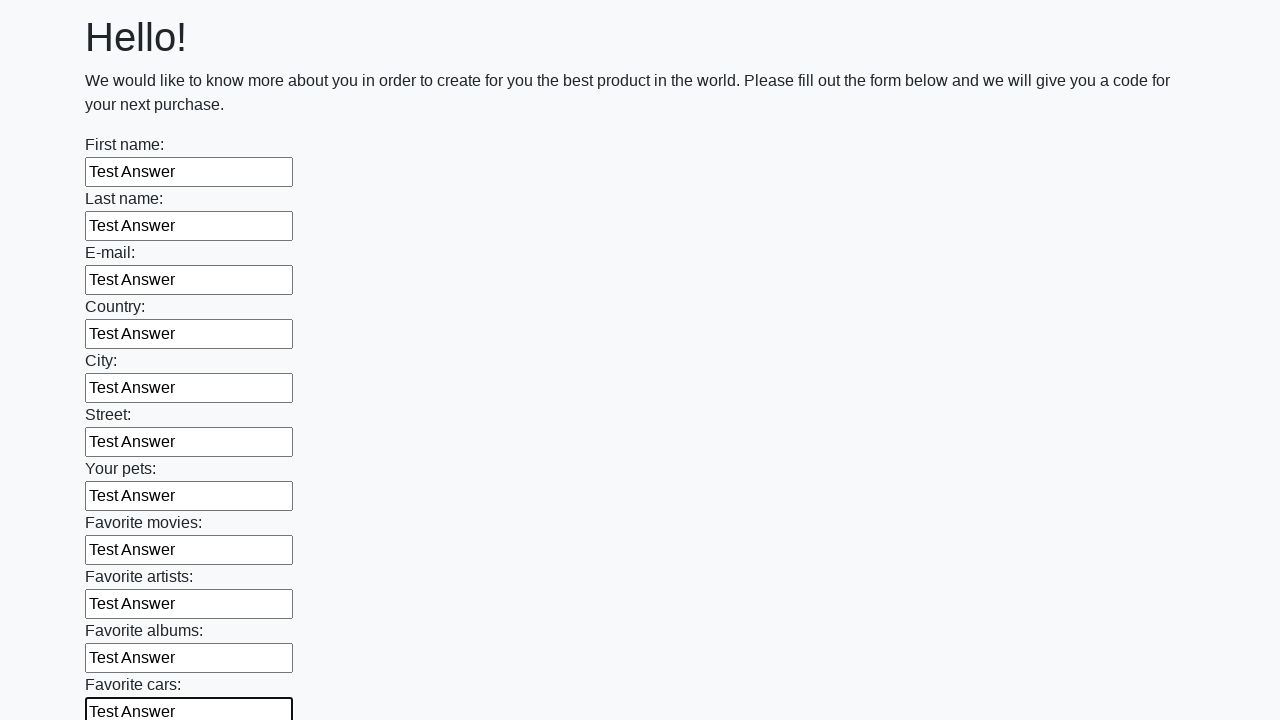

Filled an input field with 'Test Answer' on input >> nth=11
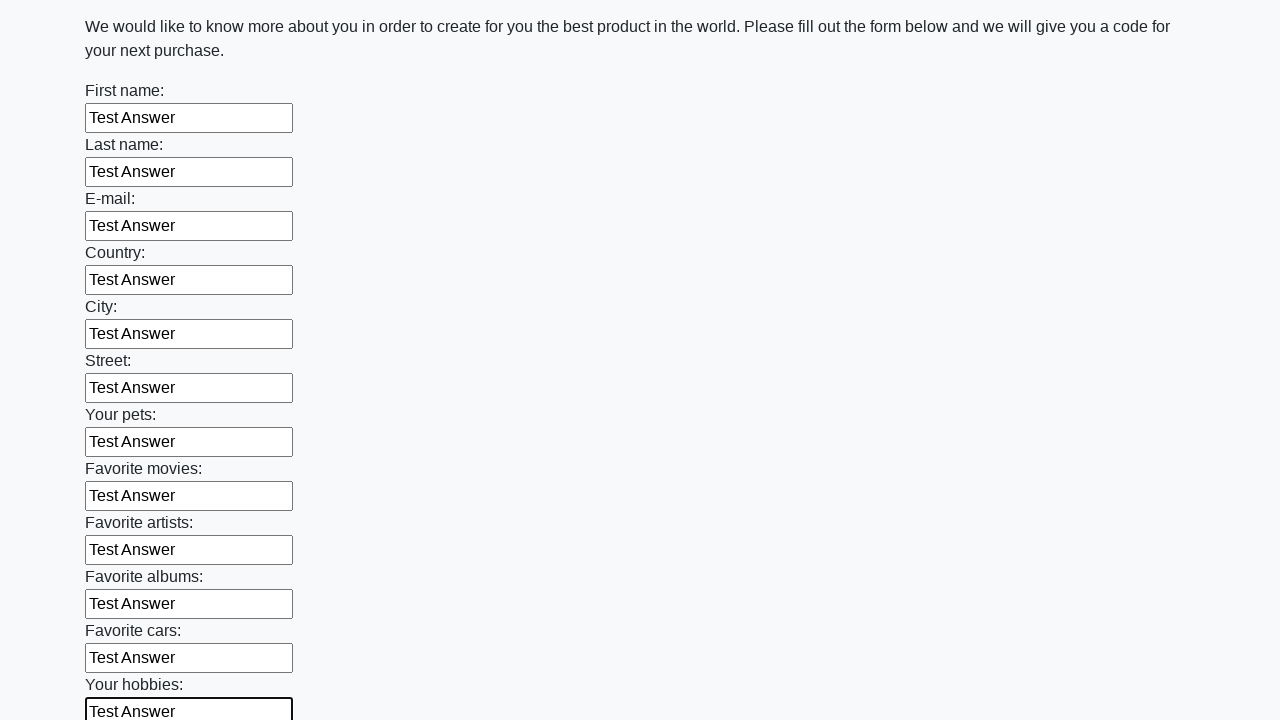

Filled an input field with 'Test Answer' on input >> nth=12
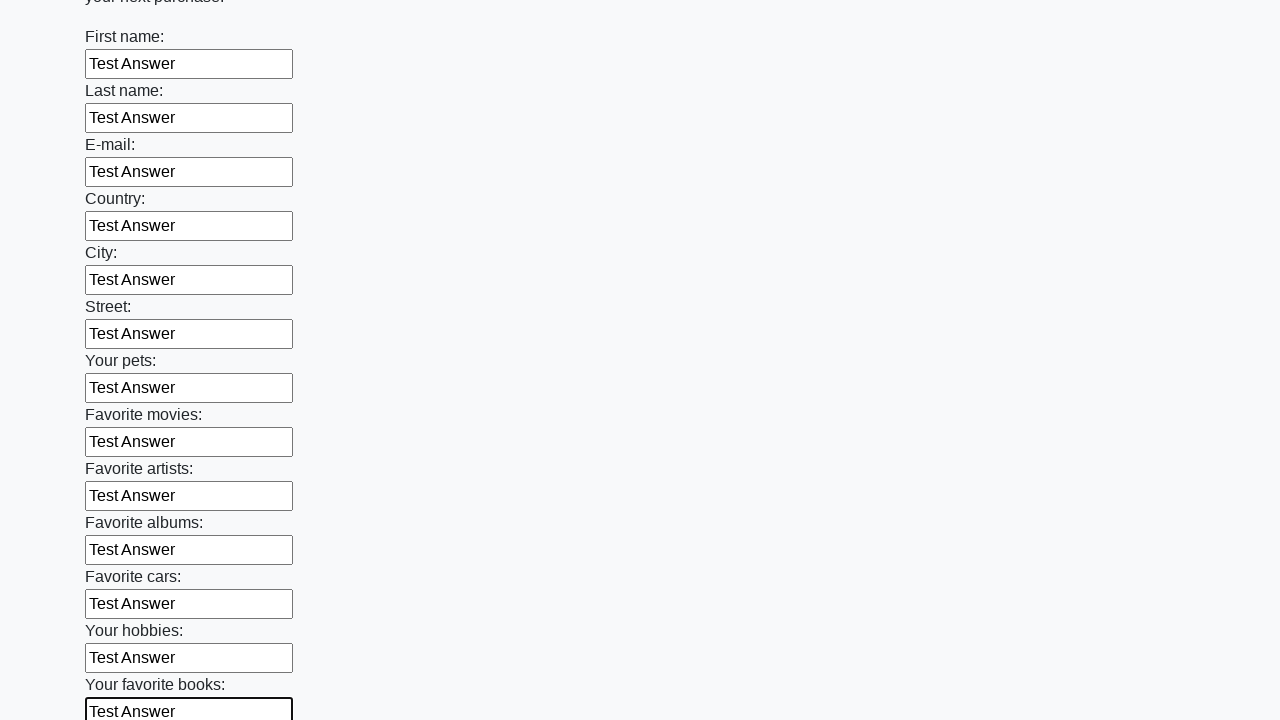

Filled an input field with 'Test Answer' on input >> nth=13
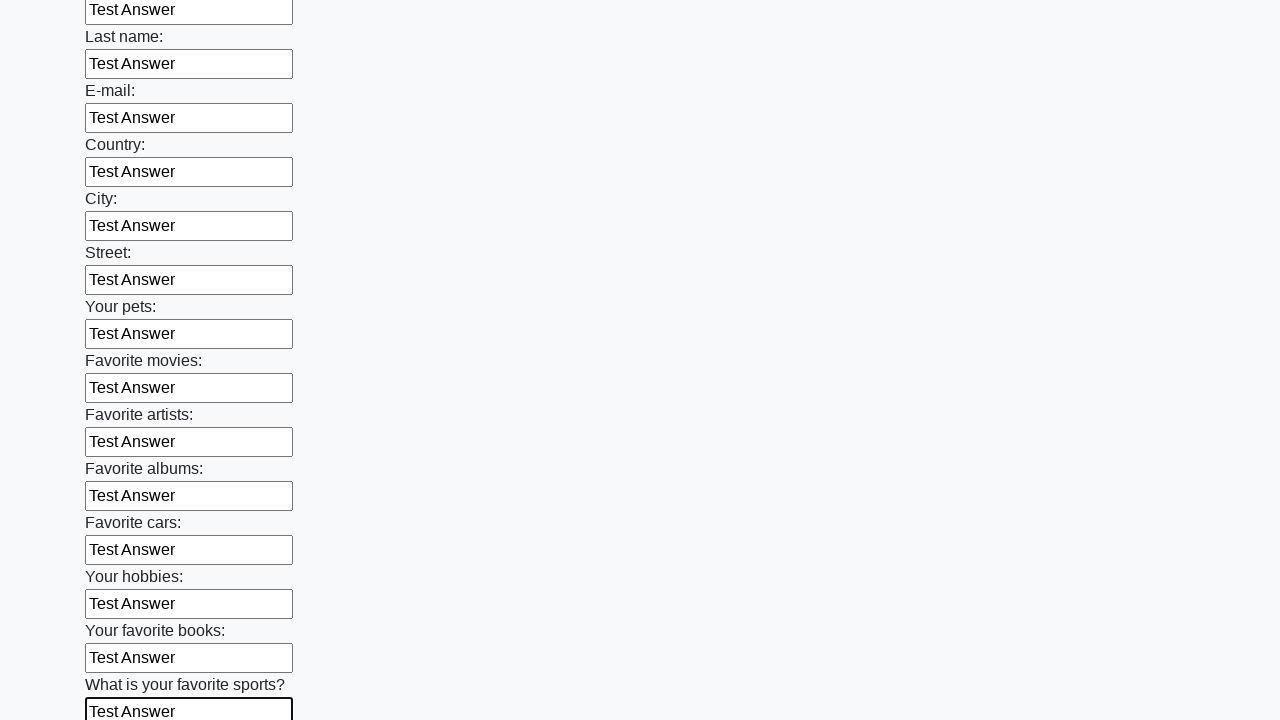

Filled an input field with 'Test Answer' on input >> nth=14
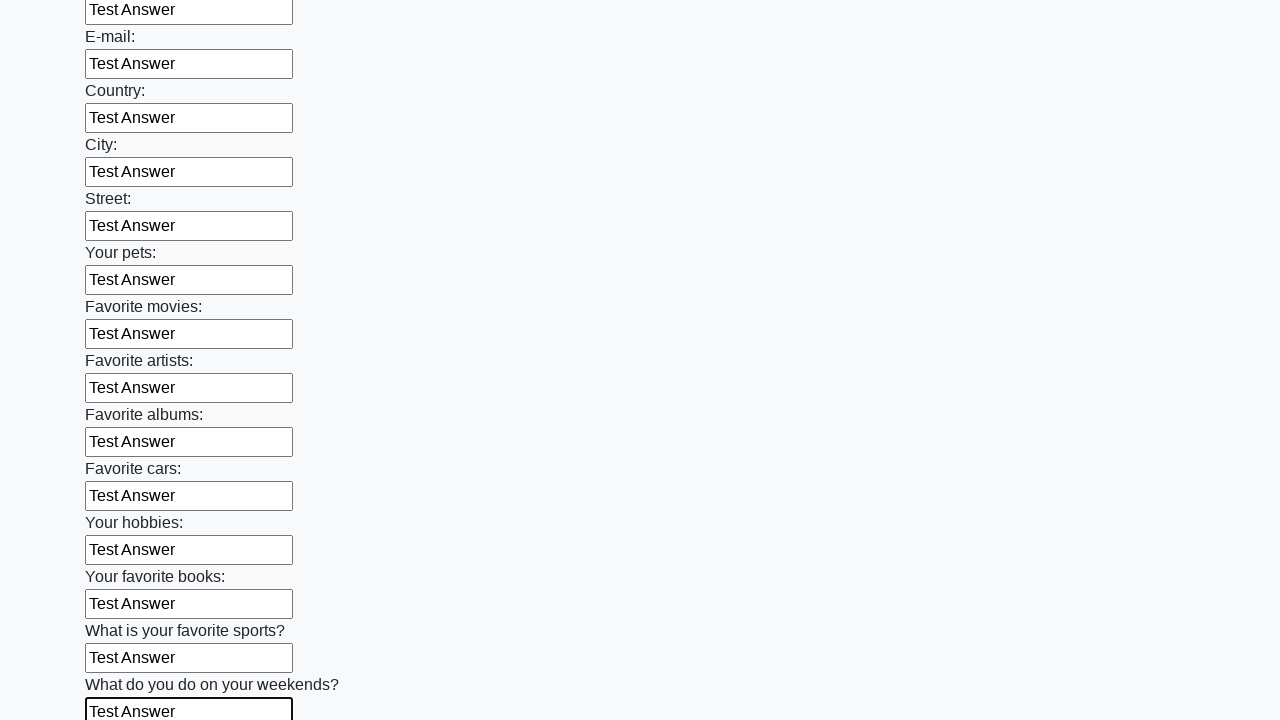

Filled an input field with 'Test Answer' on input >> nth=15
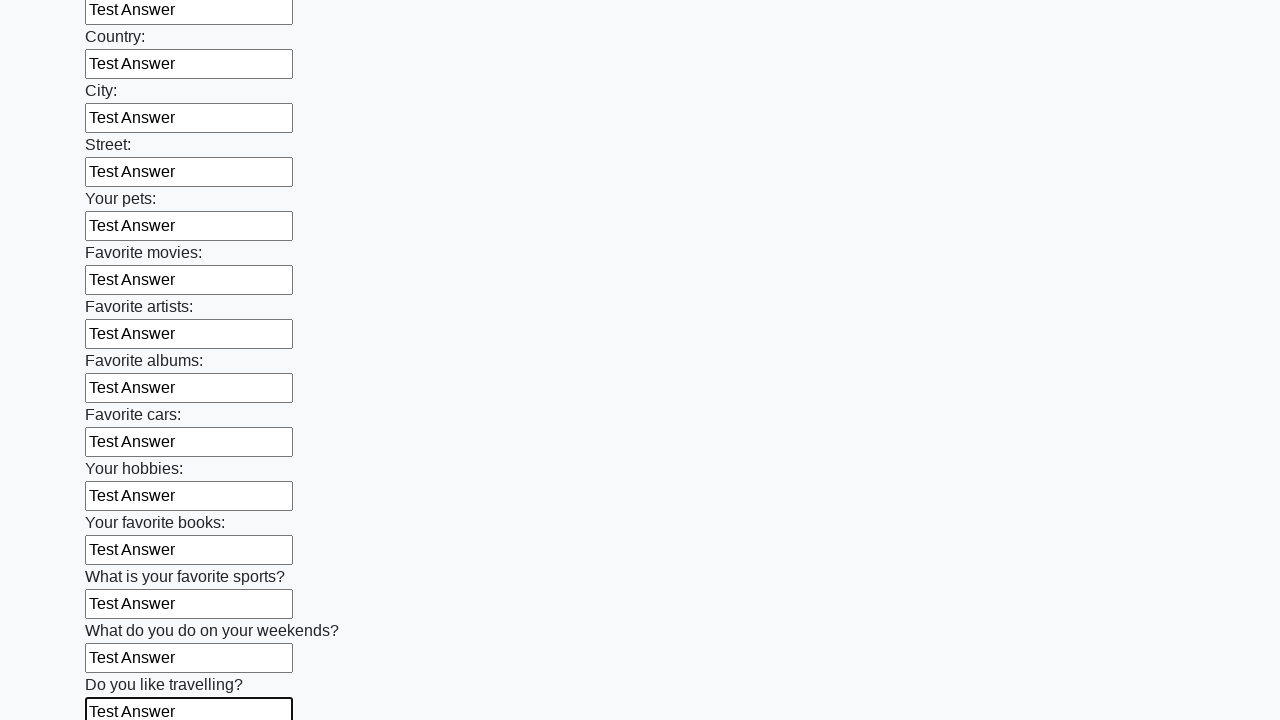

Filled an input field with 'Test Answer' on input >> nth=16
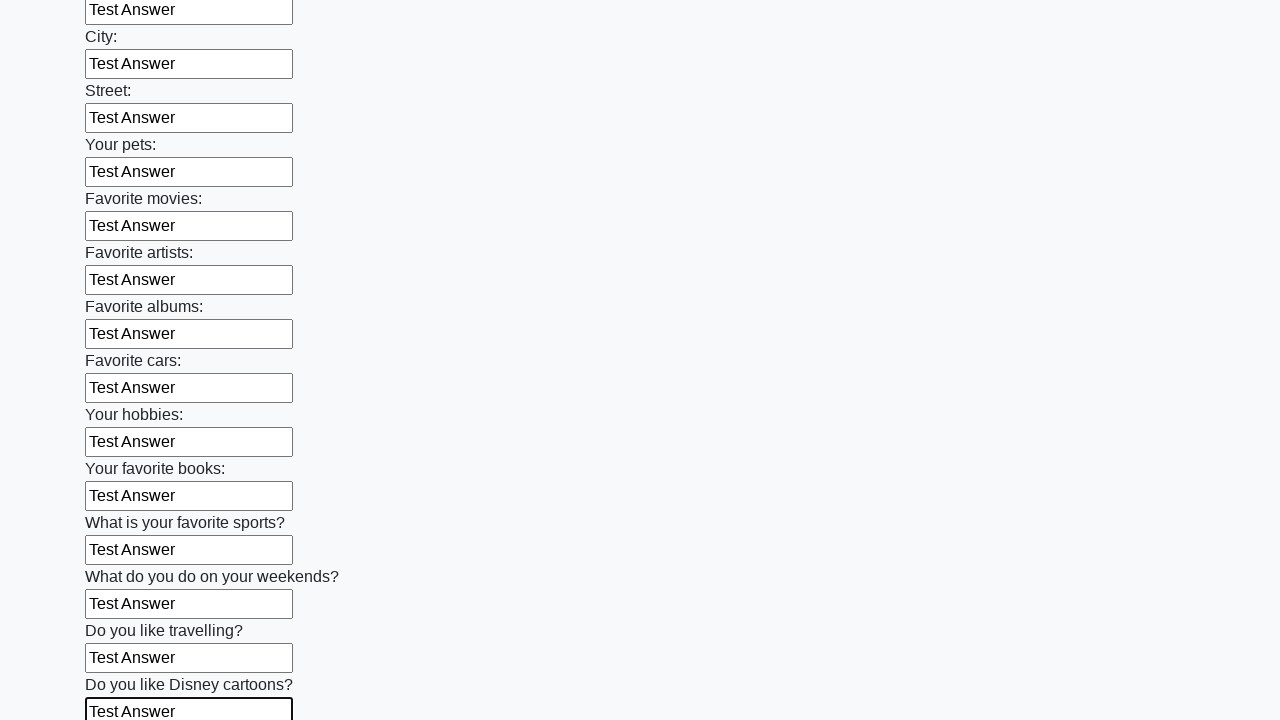

Filled an input field with 'Test Answer' on input >> nth=17
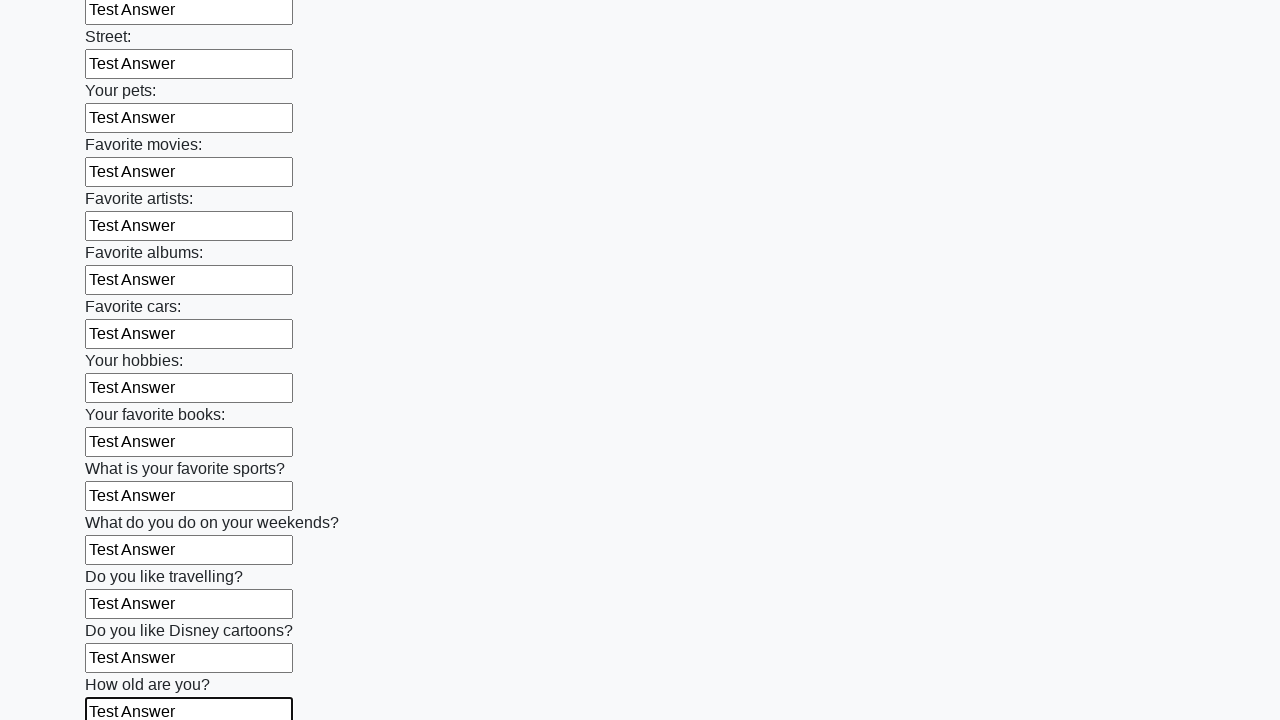

Filled an input field with 'Test Answer' on input >> nth=18
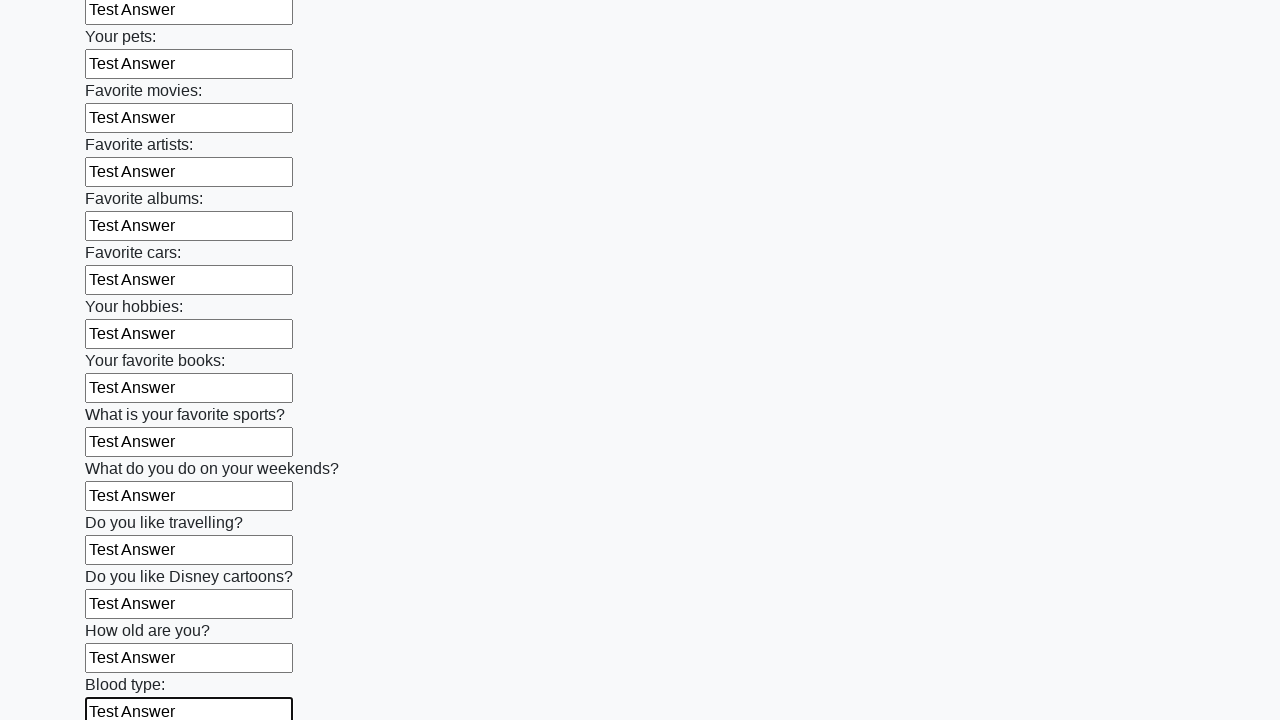

Filled an input field with 'Test Answer' on input >> nth=19
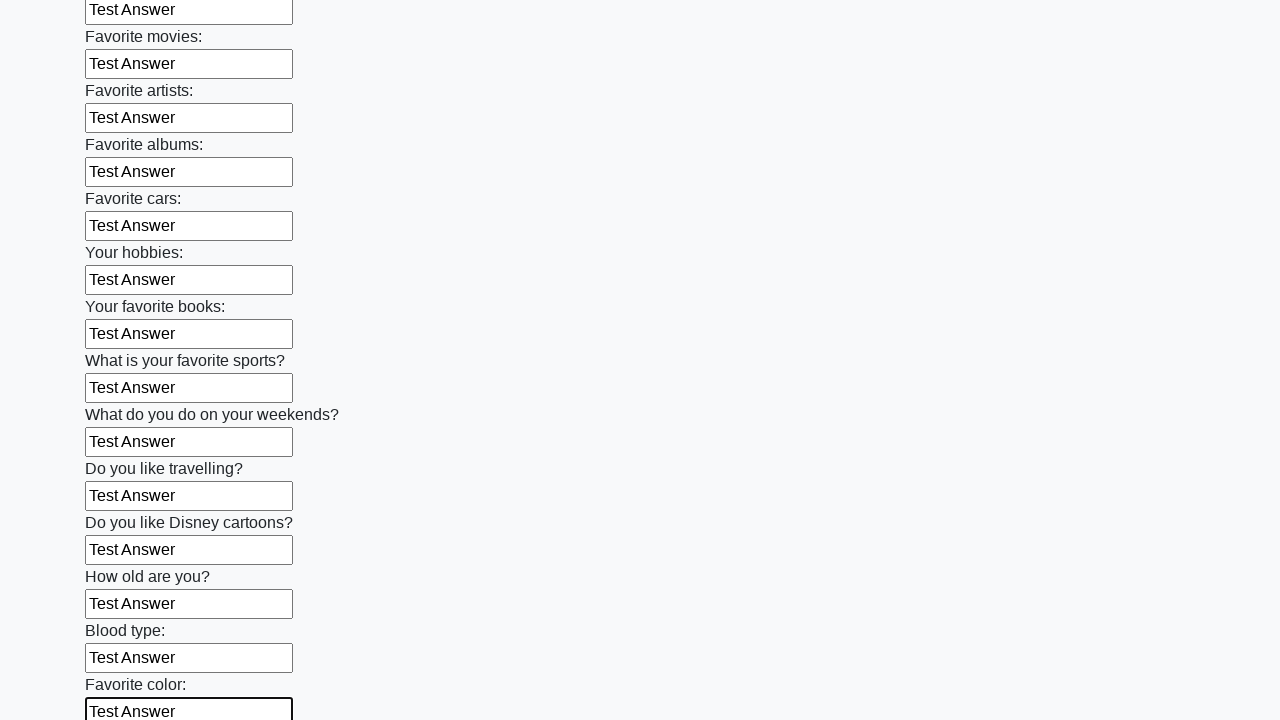

Filled an input field with 'Test Answer' on input >> nth=20
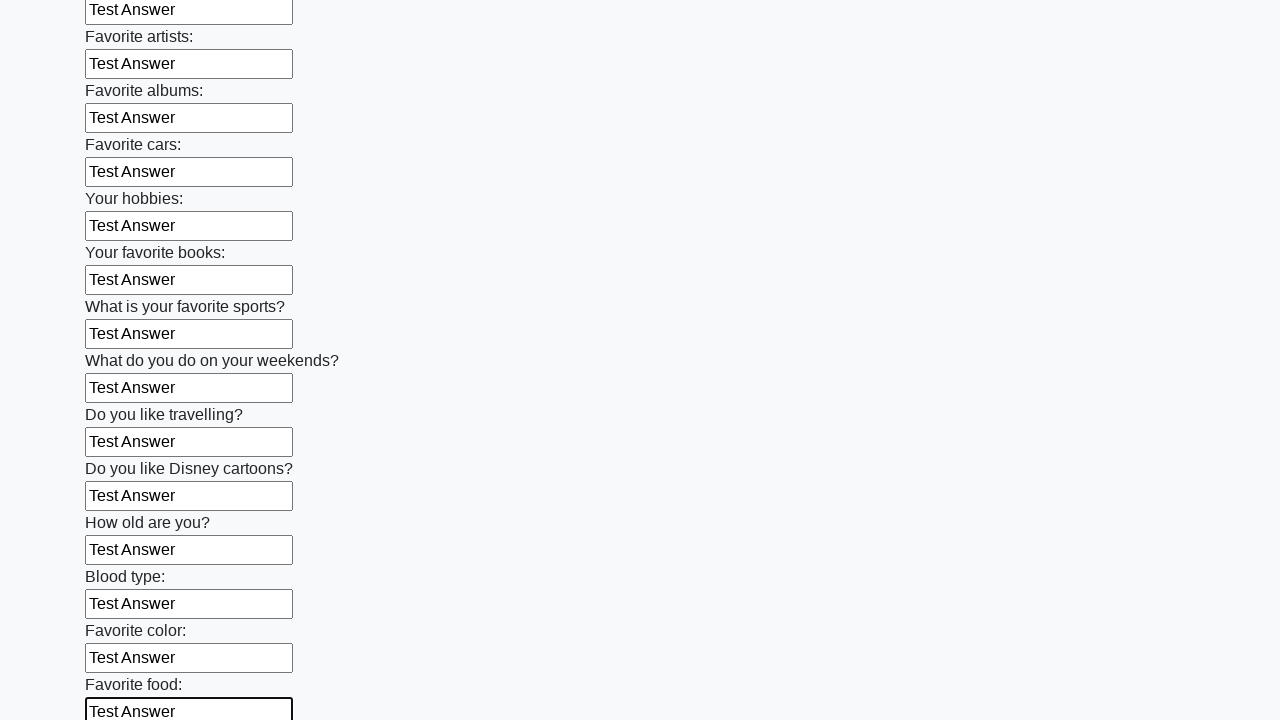

Filled an input field with 'Test Answer' on input >> nth=21
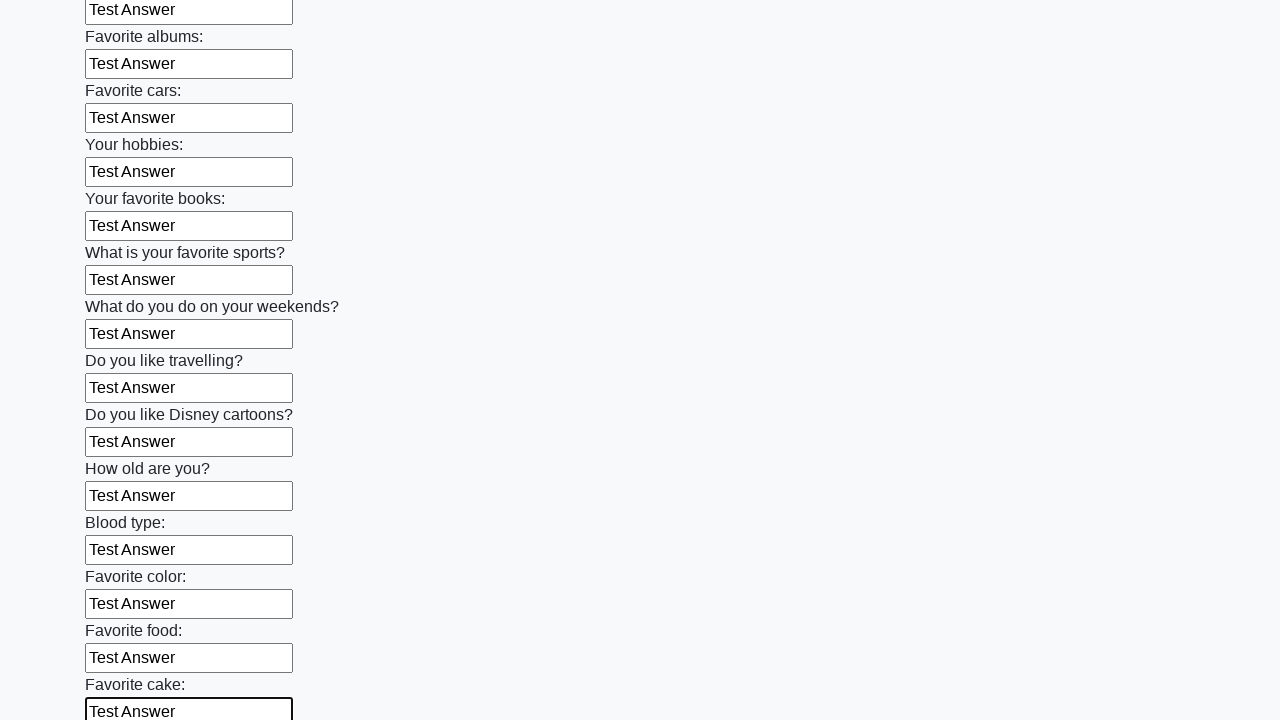

Filled an input field with 'Test Answer' on input >> nth=22
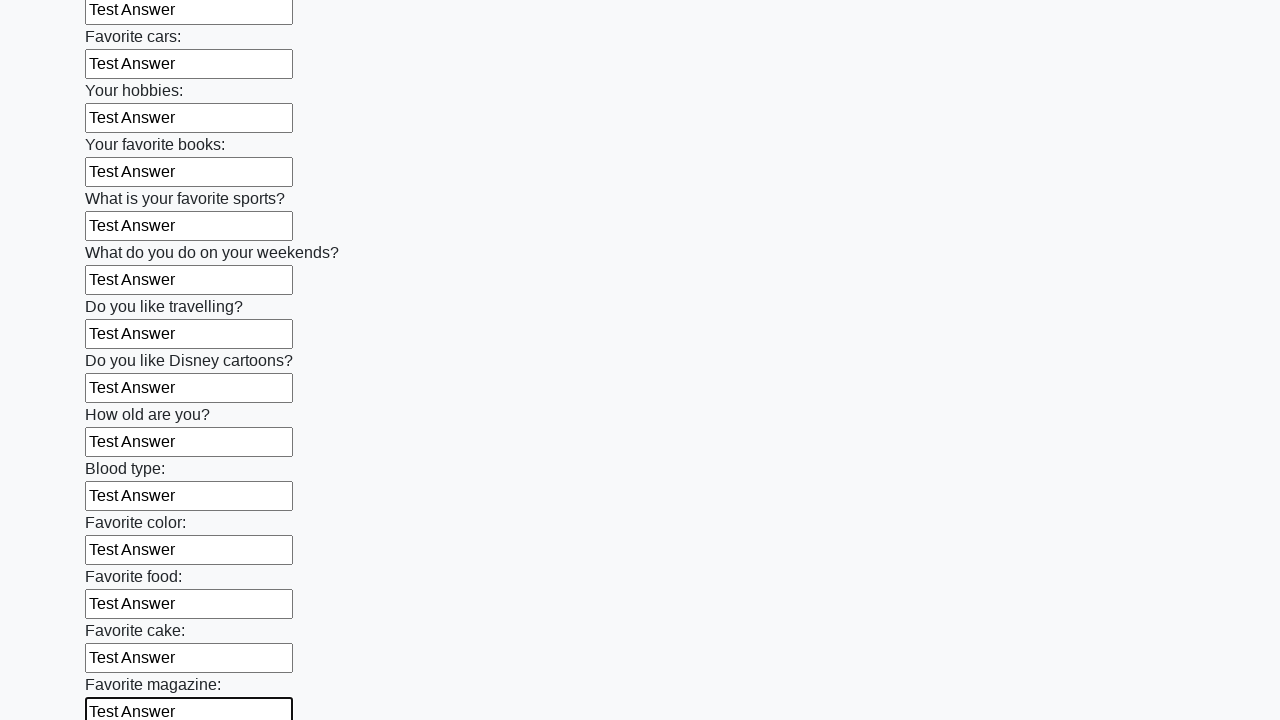

Filled an input field with 'Test Answer' on input >> nth=23
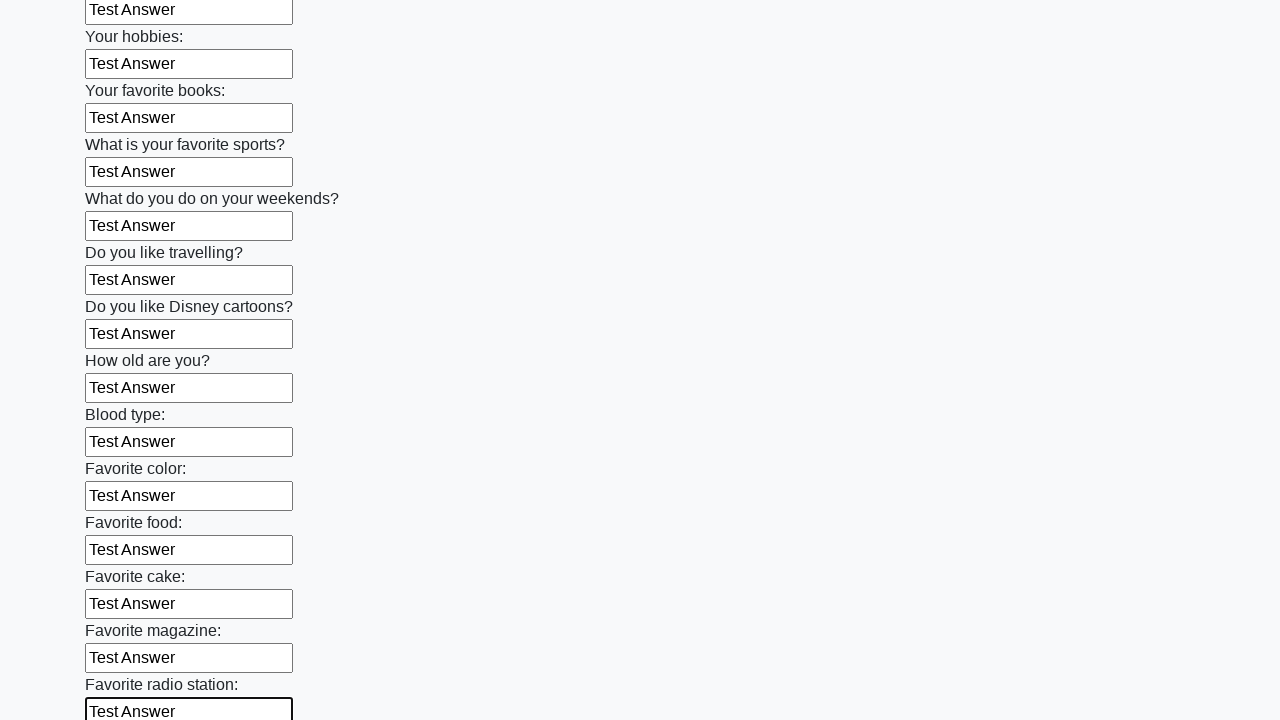

Filled an input field with 'Test Answer' on input >> nth=24
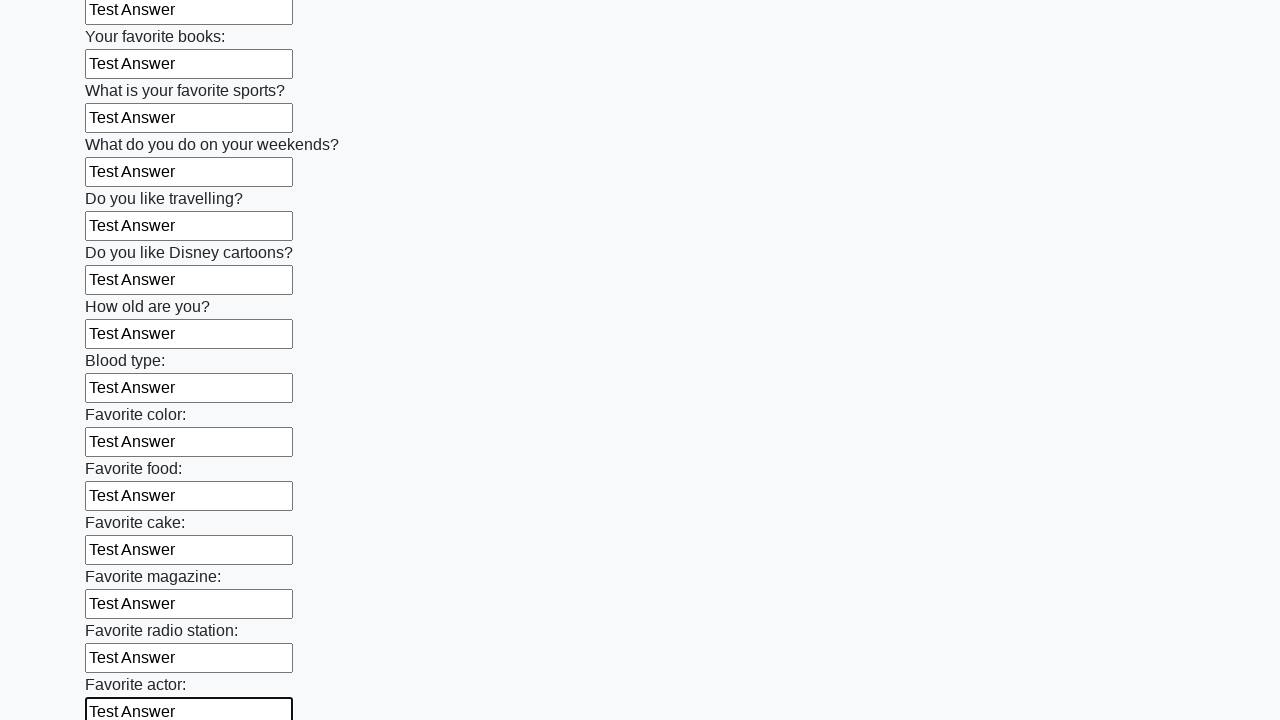

Filled an input field with 'Test Answer' on input >> nth=25
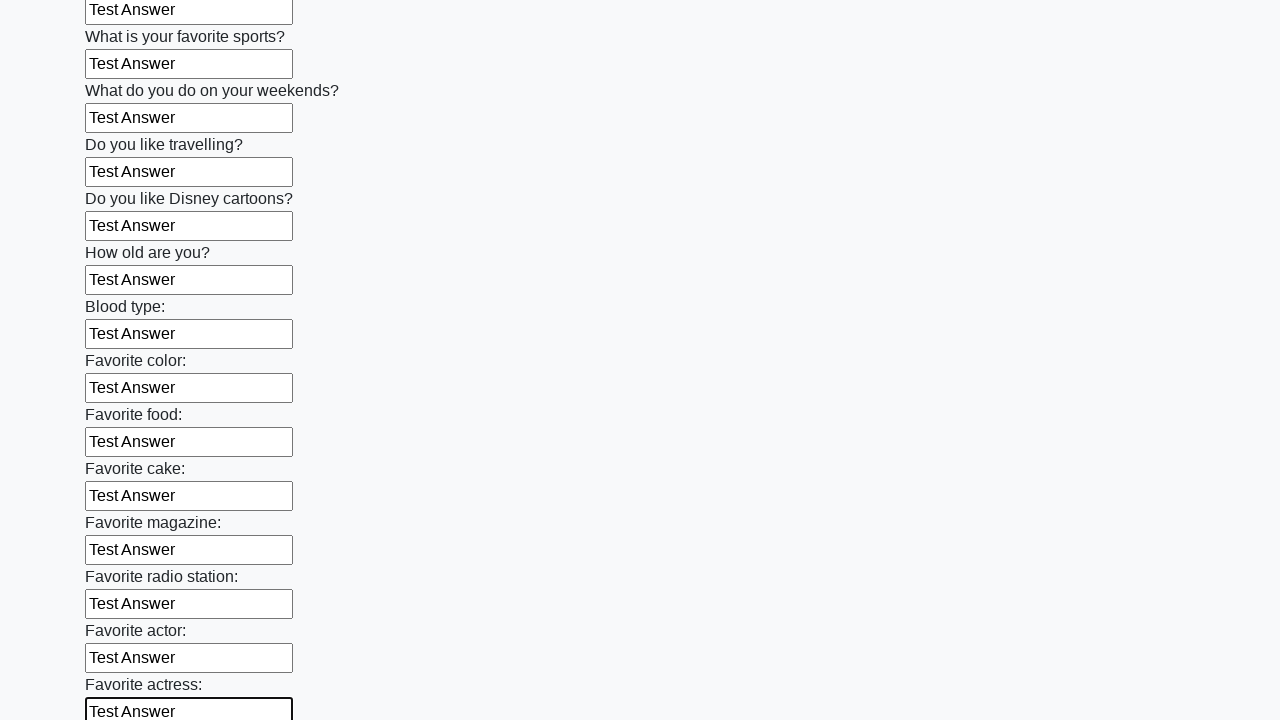

Filled an input field with 'Test Answer' on input >> nth=26
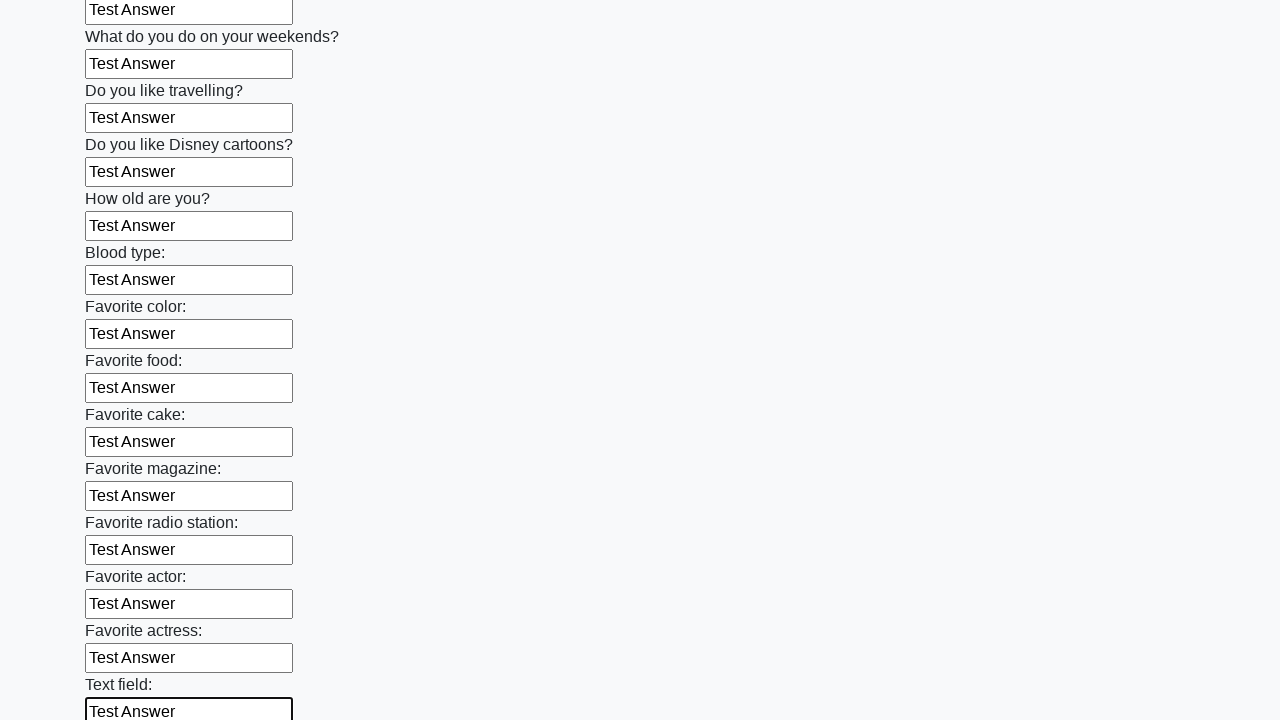

Filled an input field with 'Test Answer' on input >> nth=27
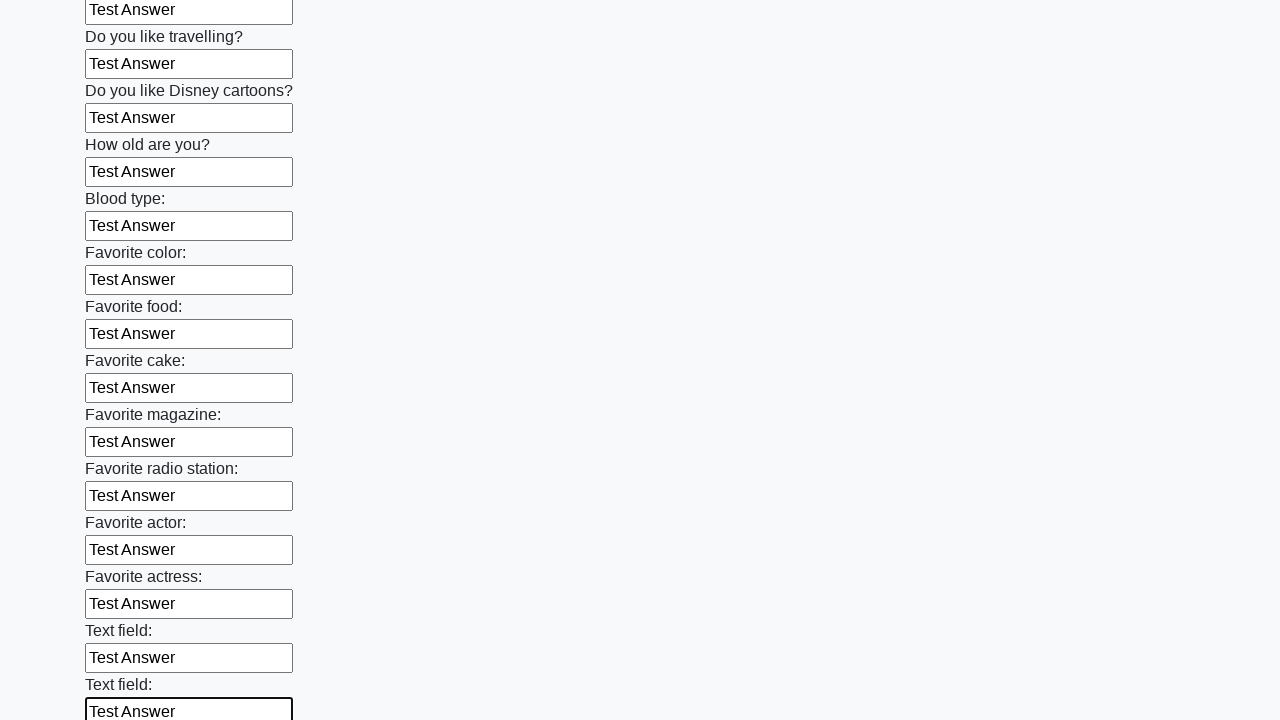

Filled an input field with 'Test Answer' on input >> nth=28
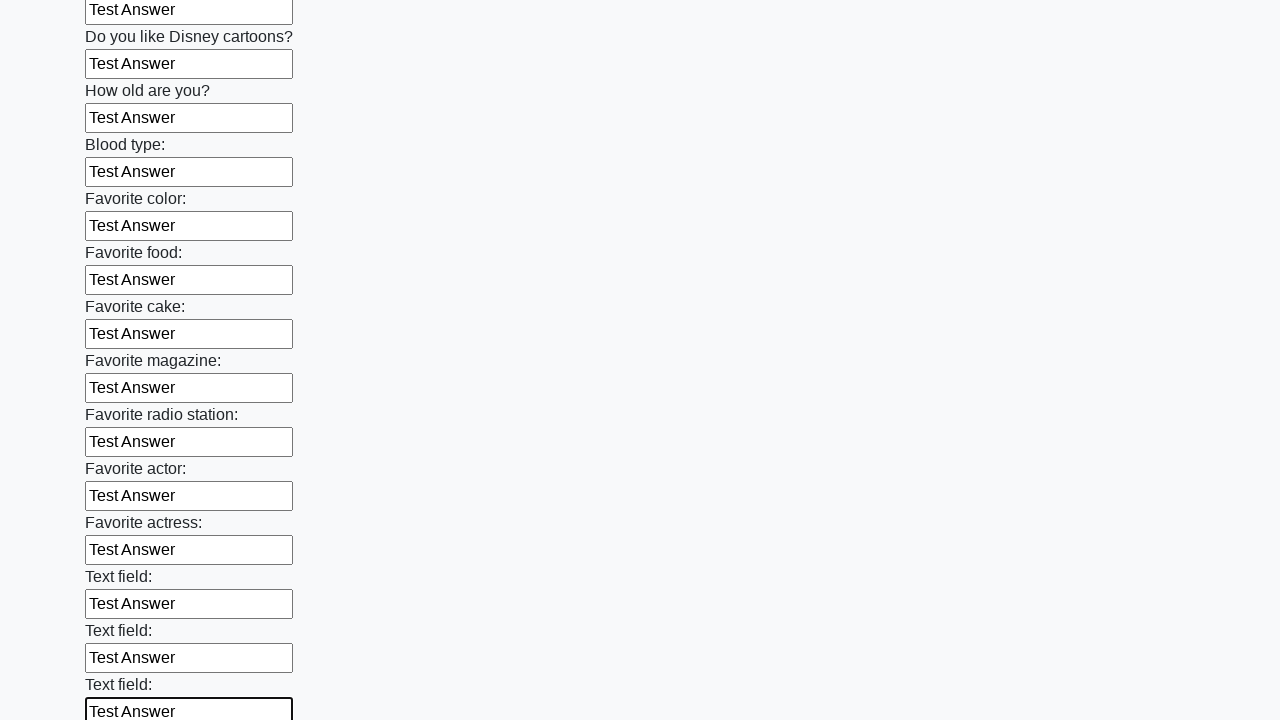

Filled an input field with 'Test Answer' on input >> nth=29
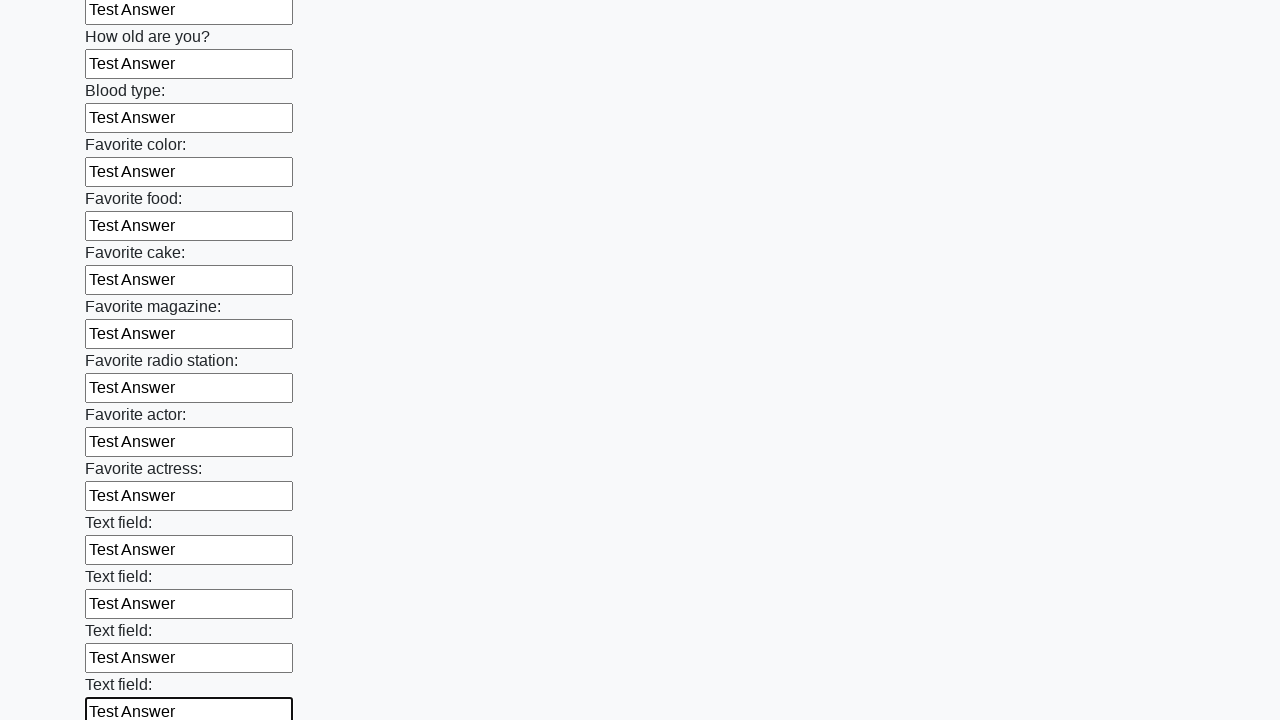

Filled an input field with 'Test Answer' on input >> nth=30
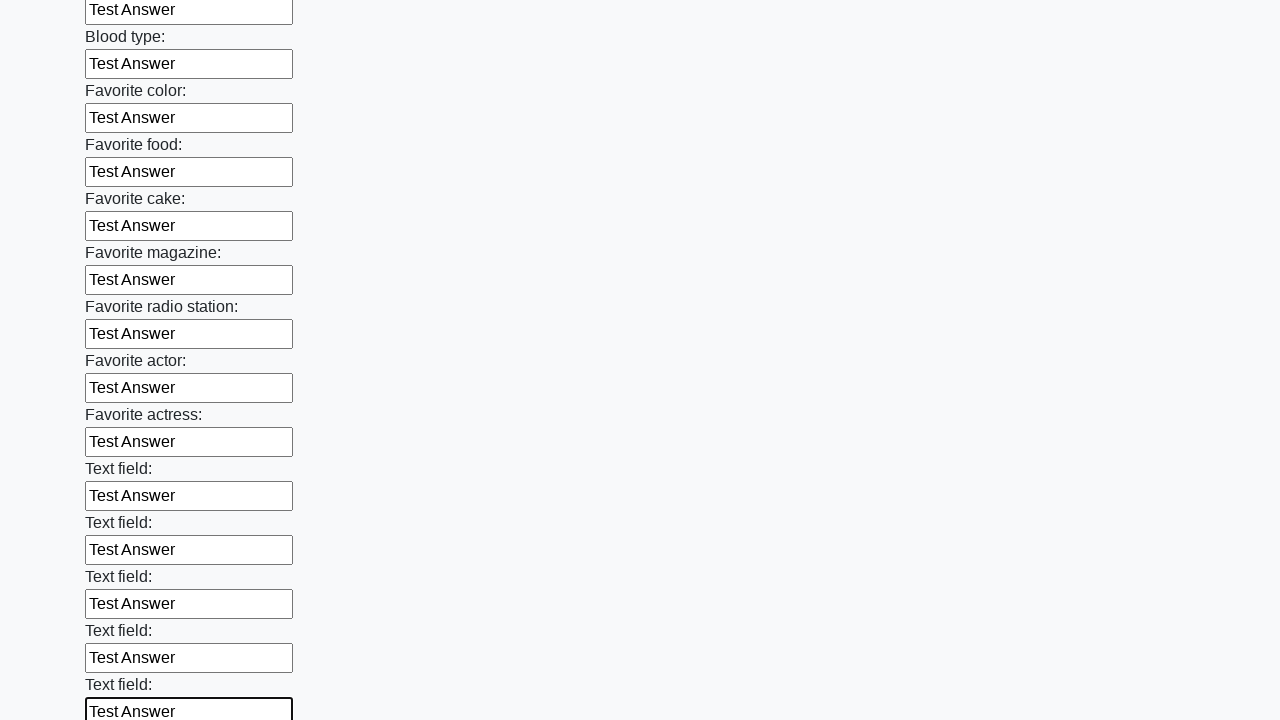

Filled an input field with 'Test Answer' on input >> nth=31
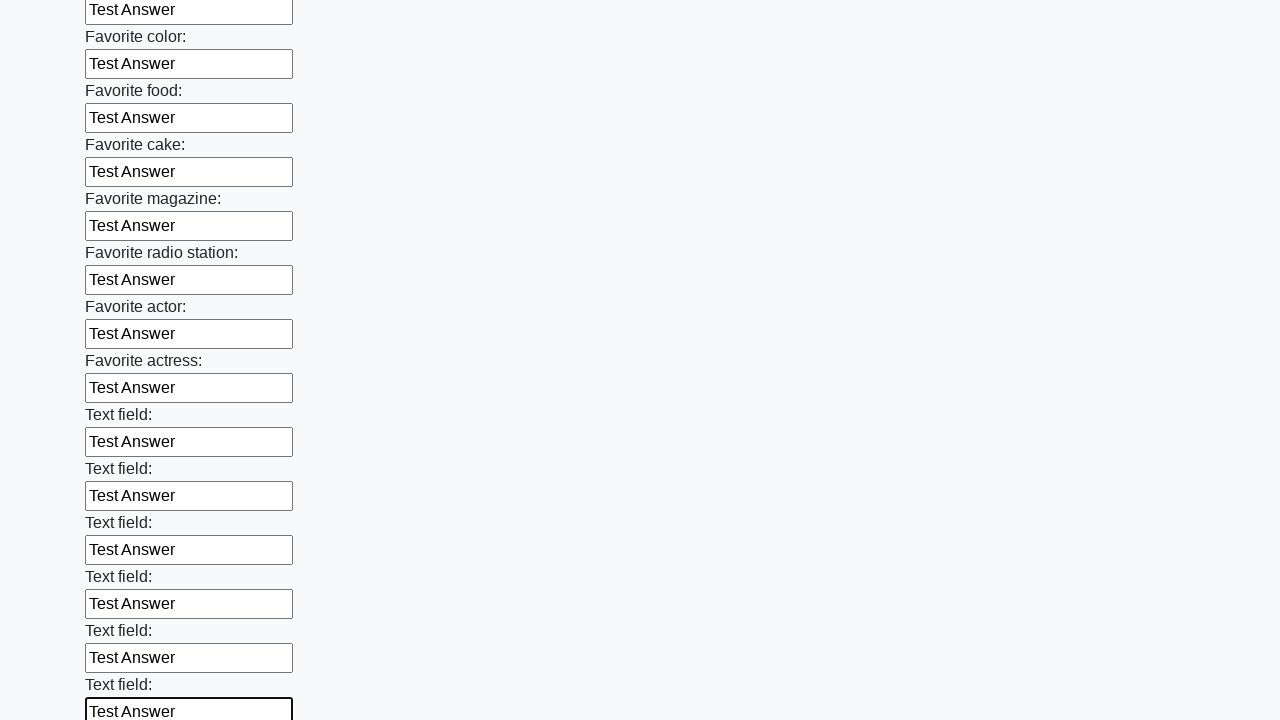

Filled an input field with 'Test Answer' on input >> nth=32
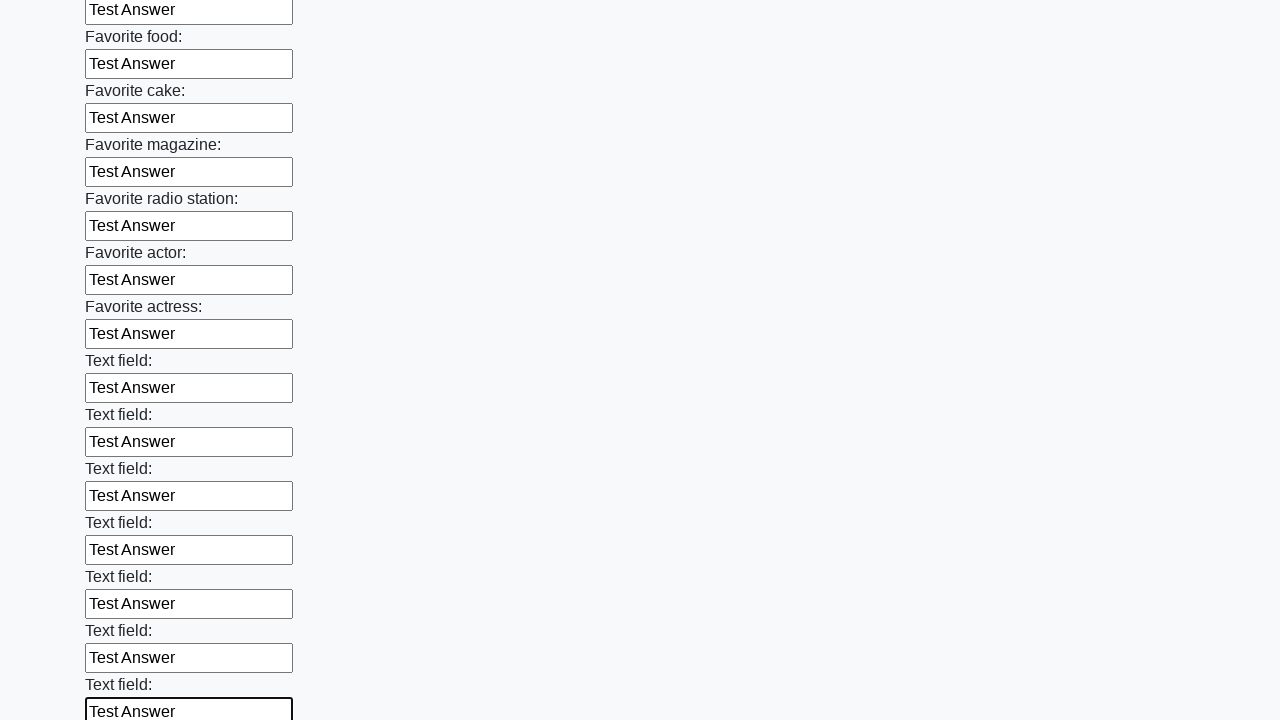

Filled an input field with 'Test Answer' on input >> nth=33
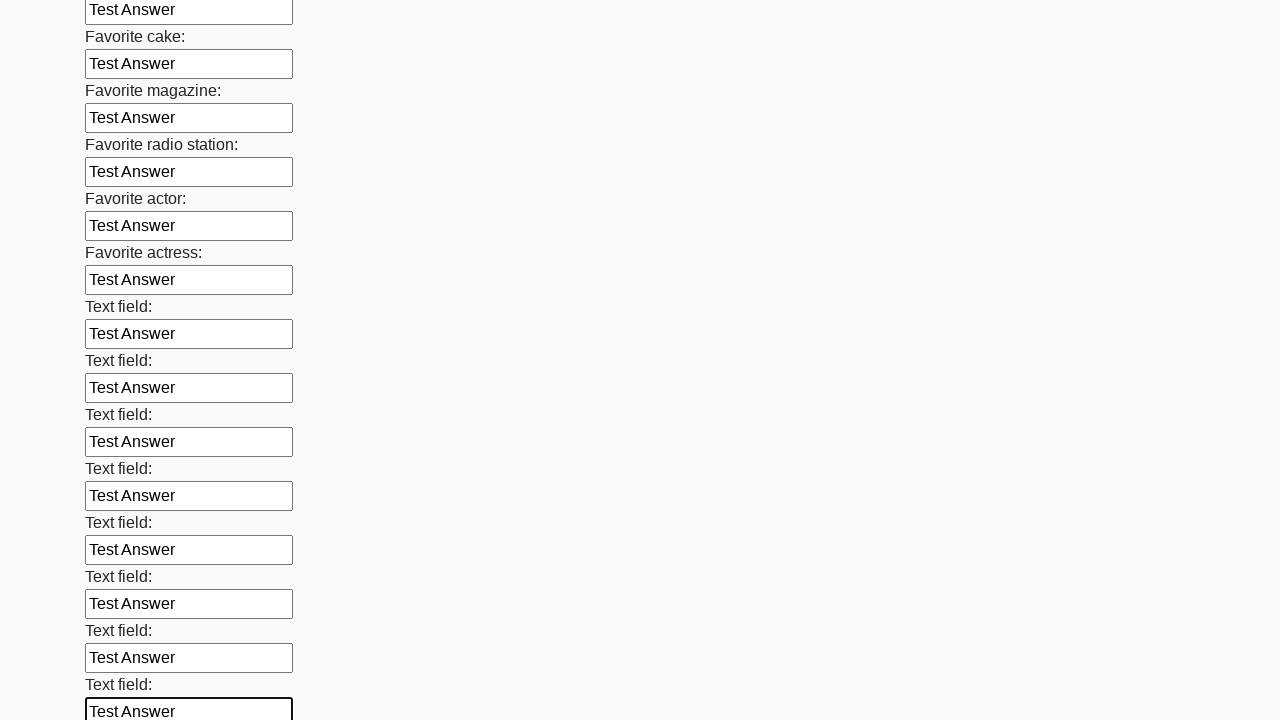

Filled an input field with 'Test Answer' on input >> nth=34
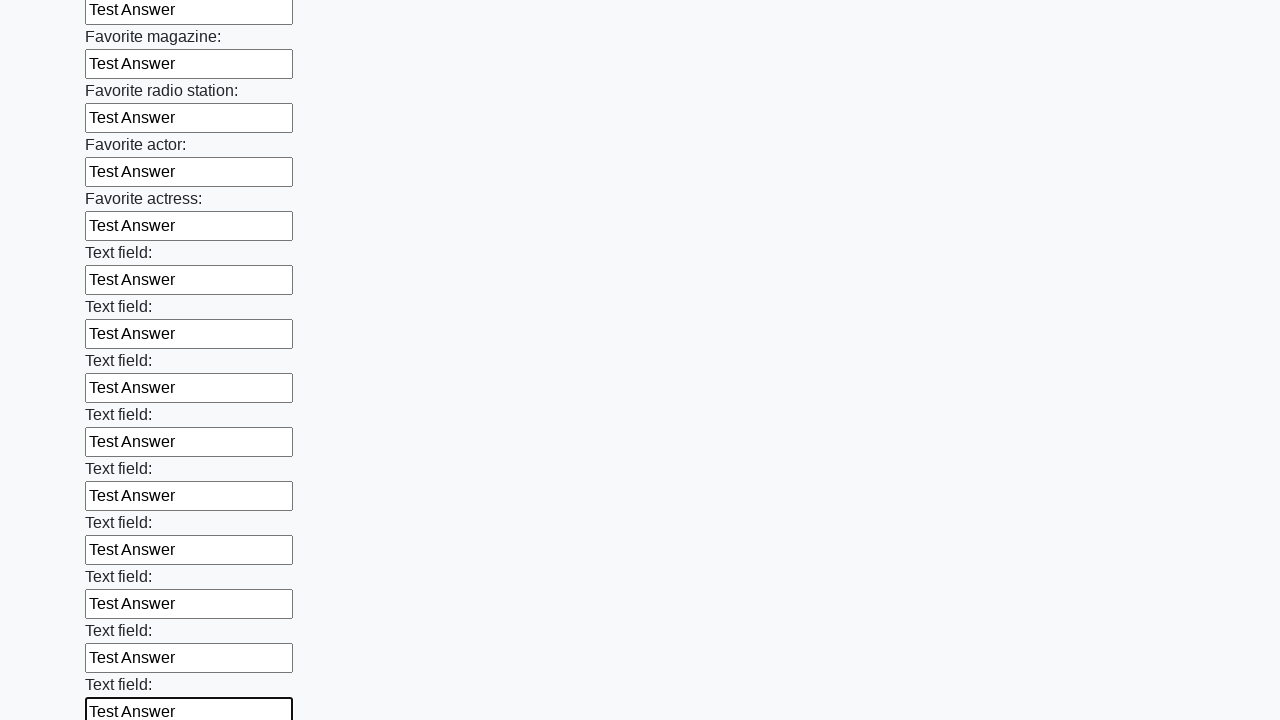

Filled an input field with 'Test Answer' on input >> nth=35
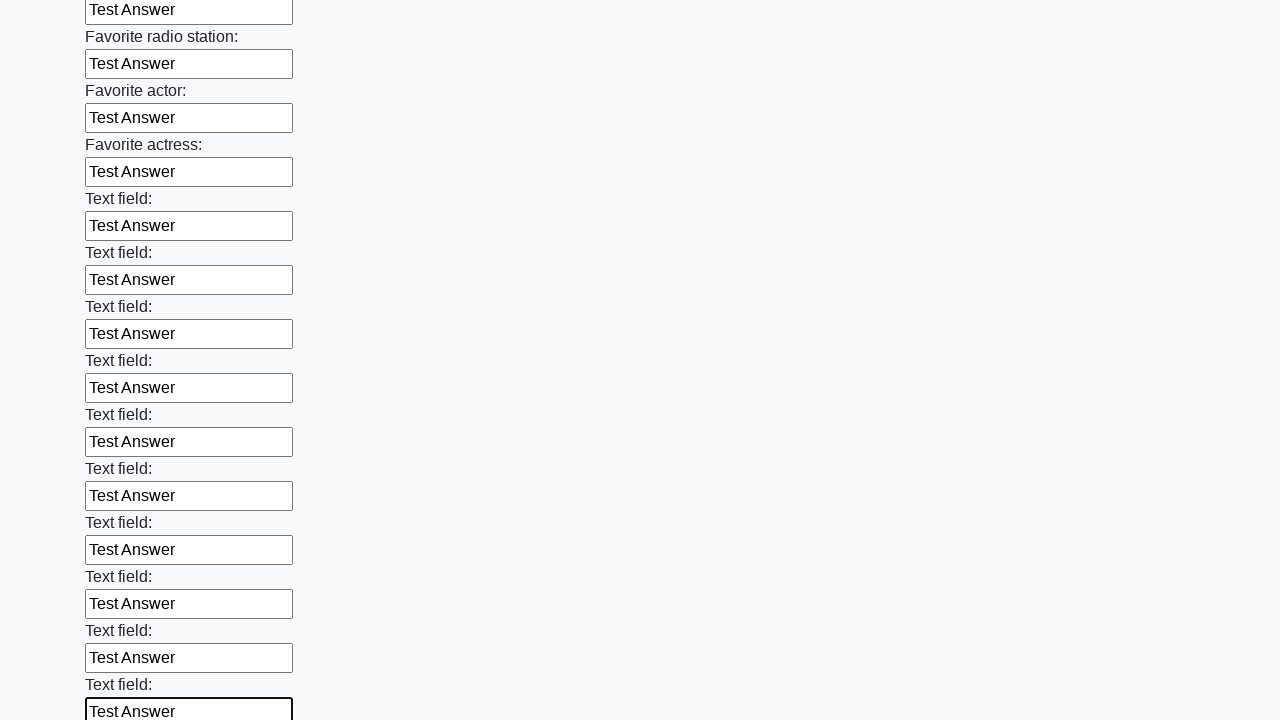

Filled an input field with 'Test Answer' on input >> nth=36
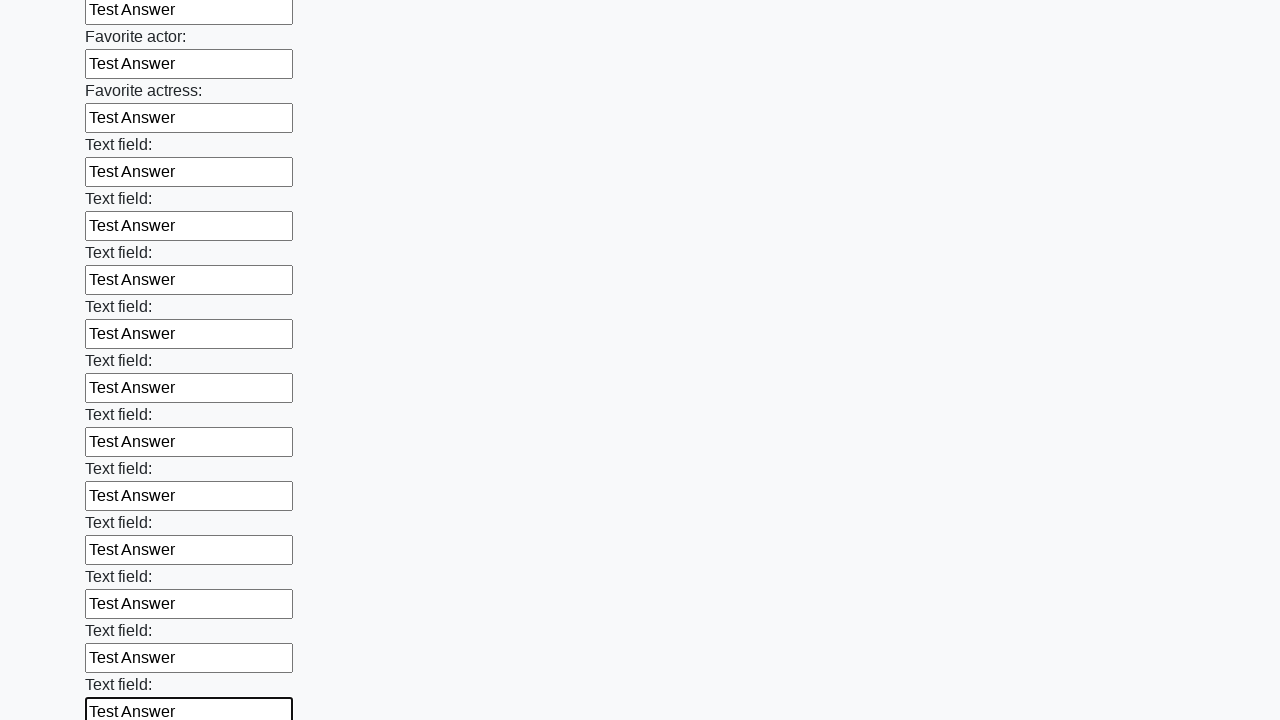

Filled an input field with 'Test Answer' on input >> nth=37
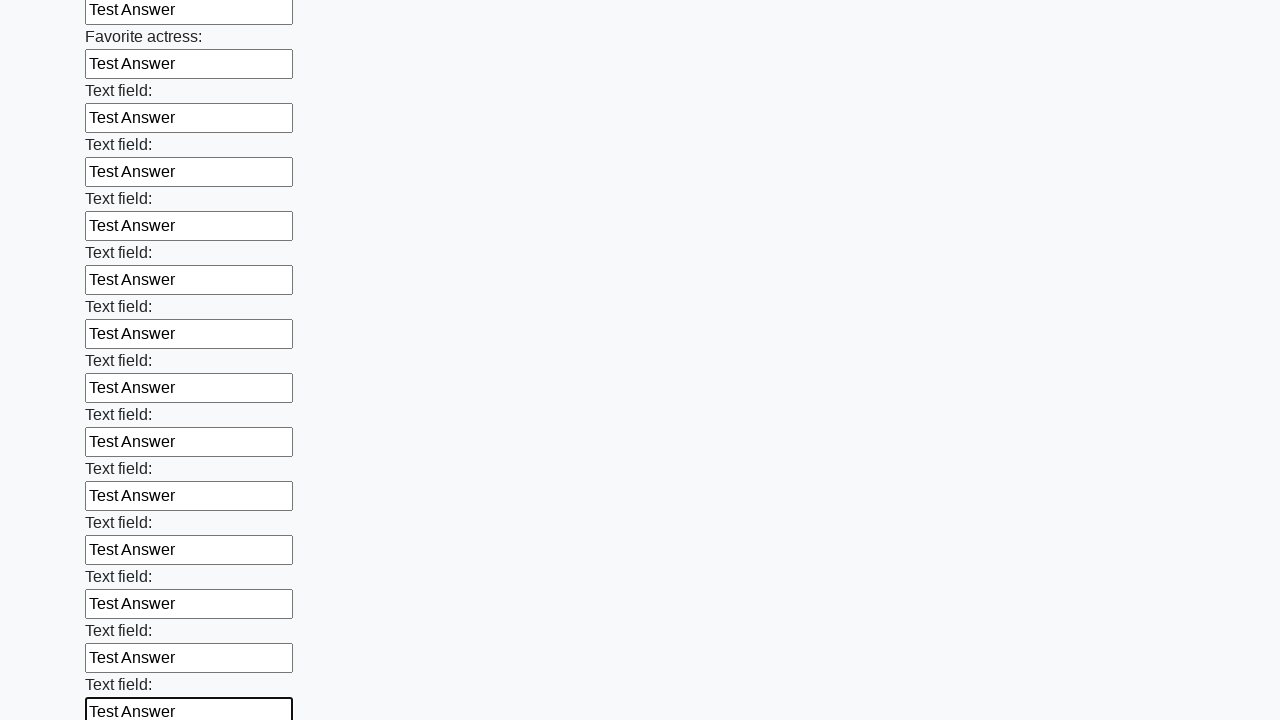

Filled an input field with 'Test Answer' on input >> nth=38
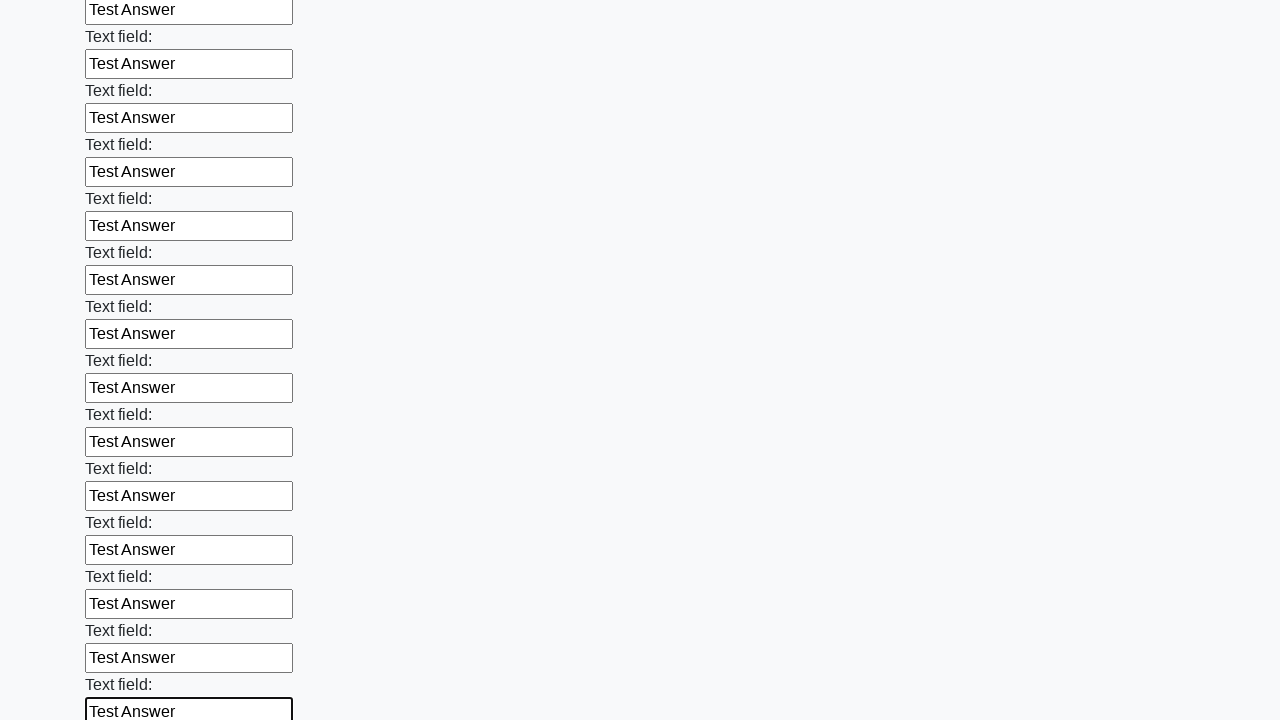

Filled an input field with 'Test Answer' on input >> nth=39
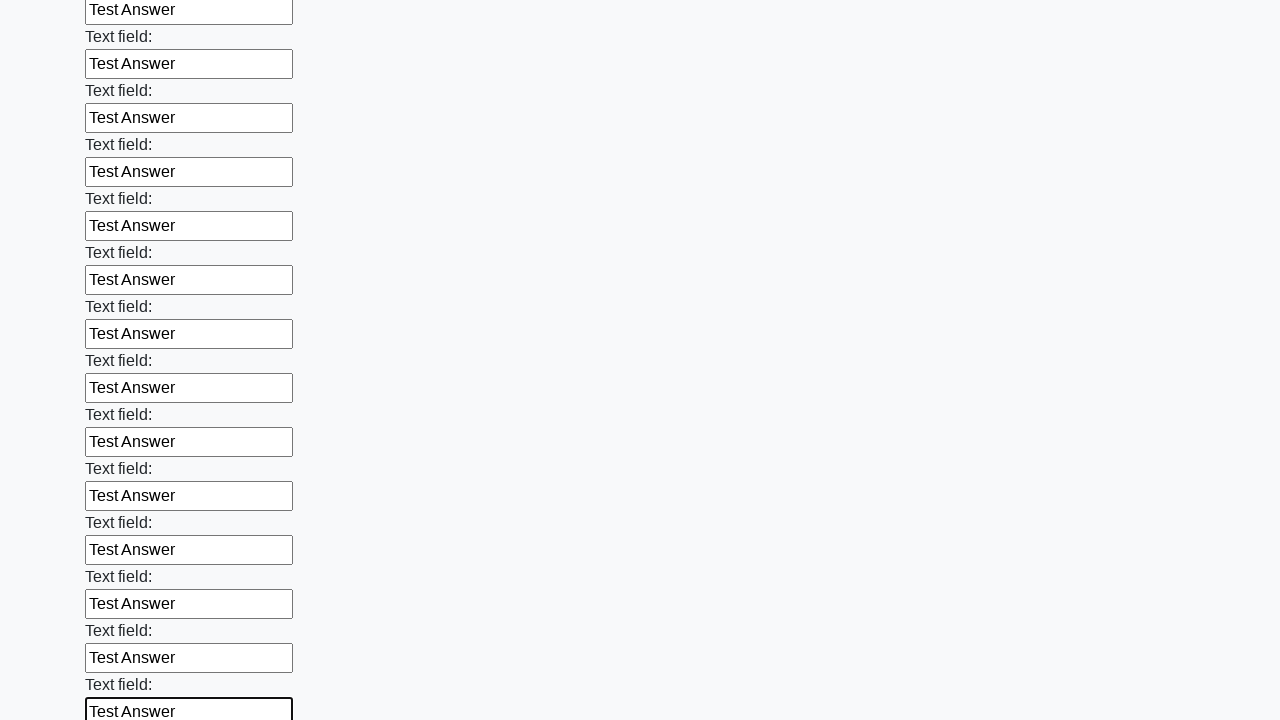

Filled an input field with 'Test Answer' on input >> nth=40
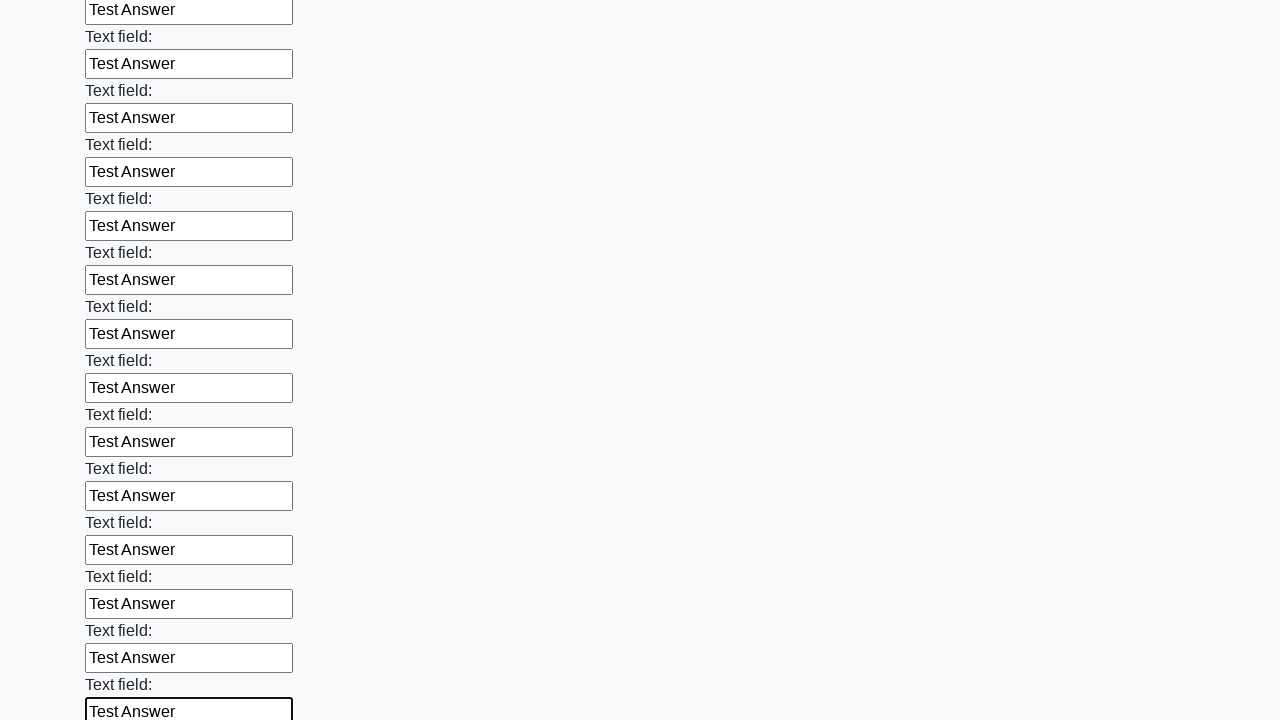

Filled an input field with 'Test Answer' on input >> nth=41
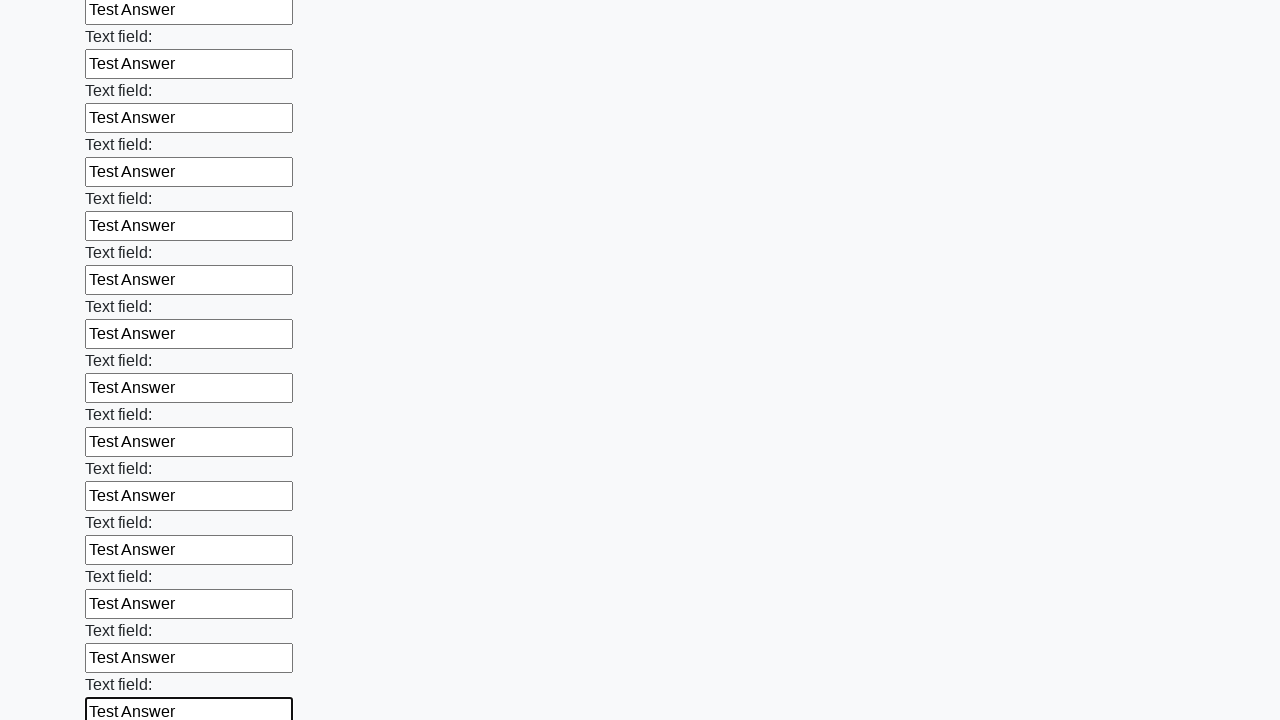

Filled an input field with 'Test Answer' on input >> nth=42
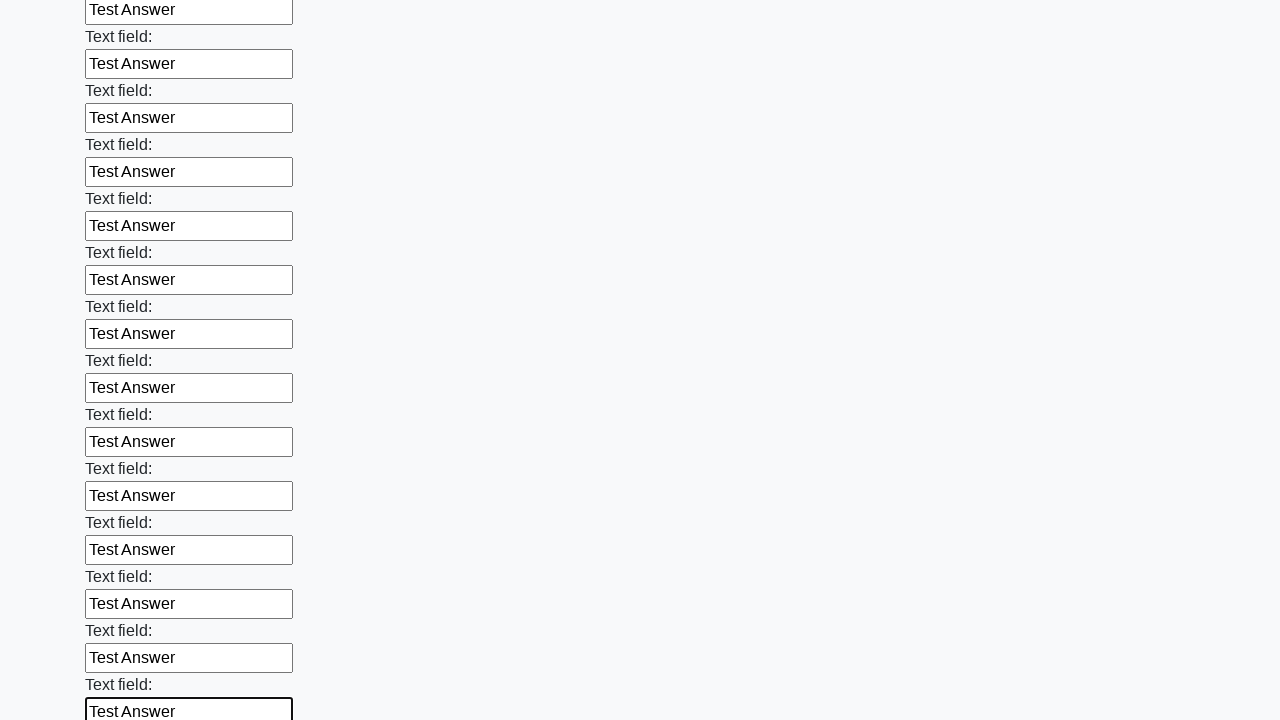

Filled an input field with 'Test Answer' on input >> nth=43
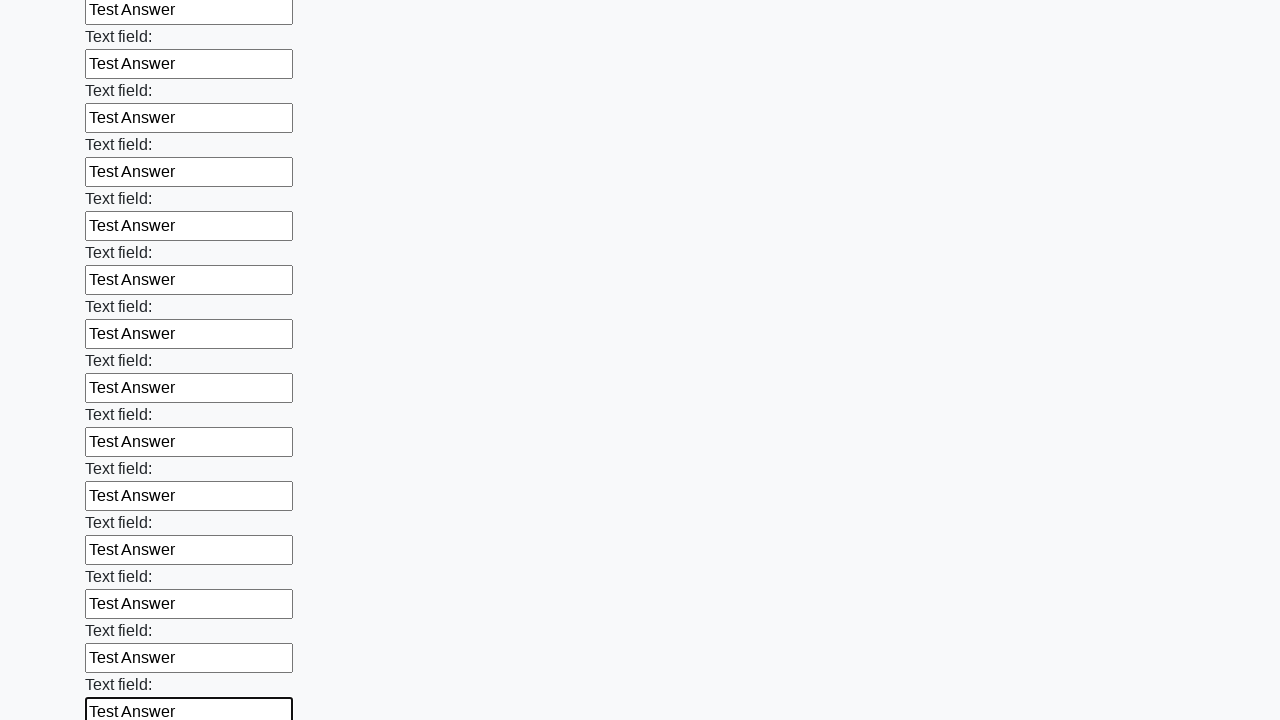

Filled an input field with 'Test Answer' on input >> nth=44
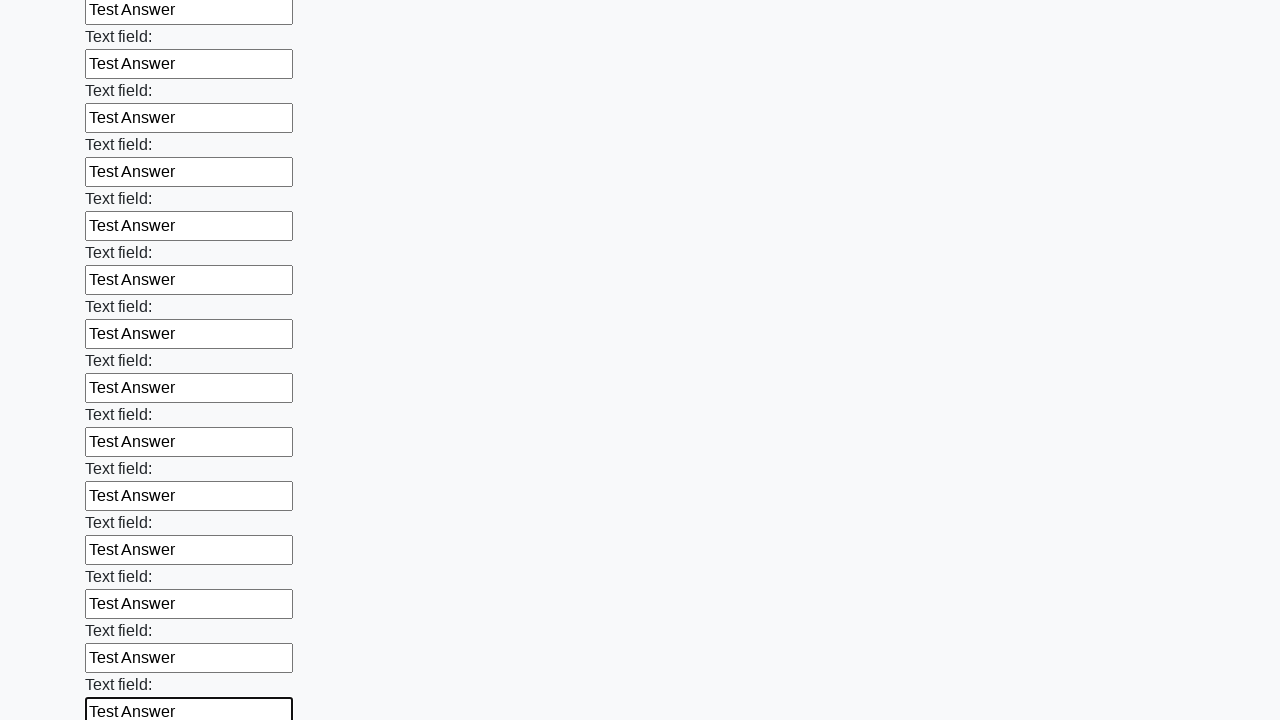

Filled an input field with 'Test Answer' on input >> nth=45
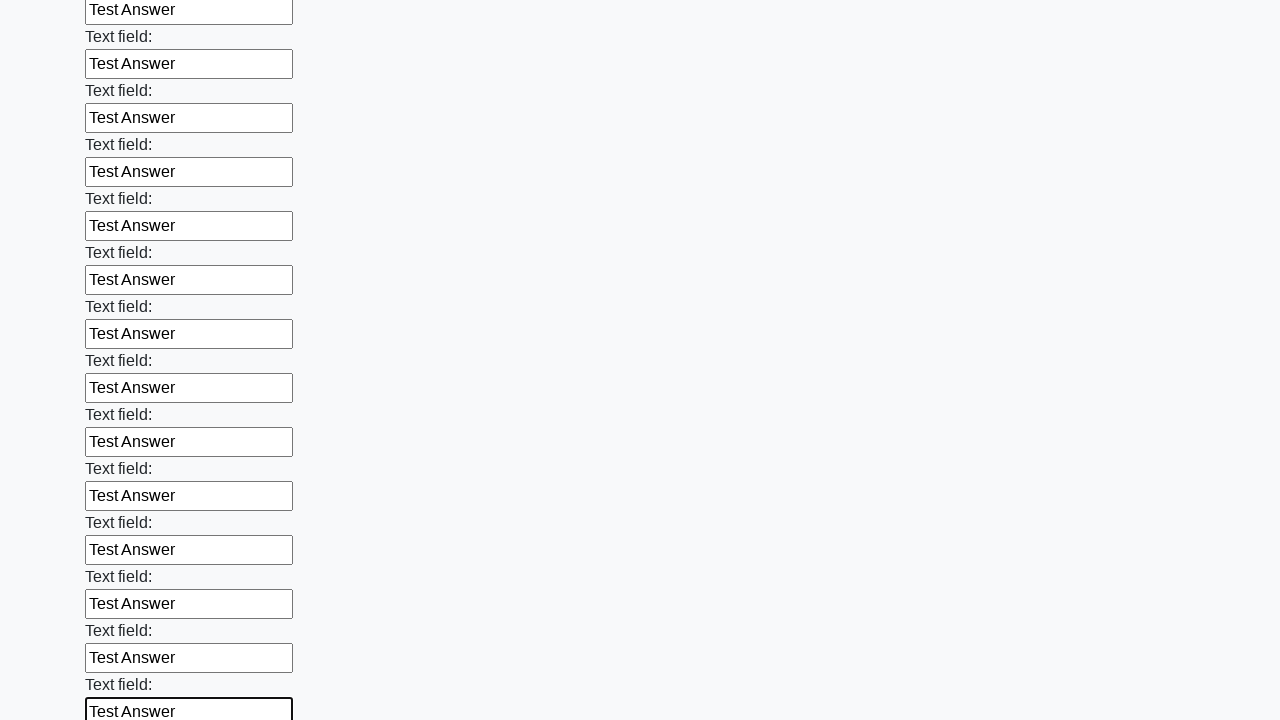

Filled an input field with 'Test Answer' on input >> nth=46
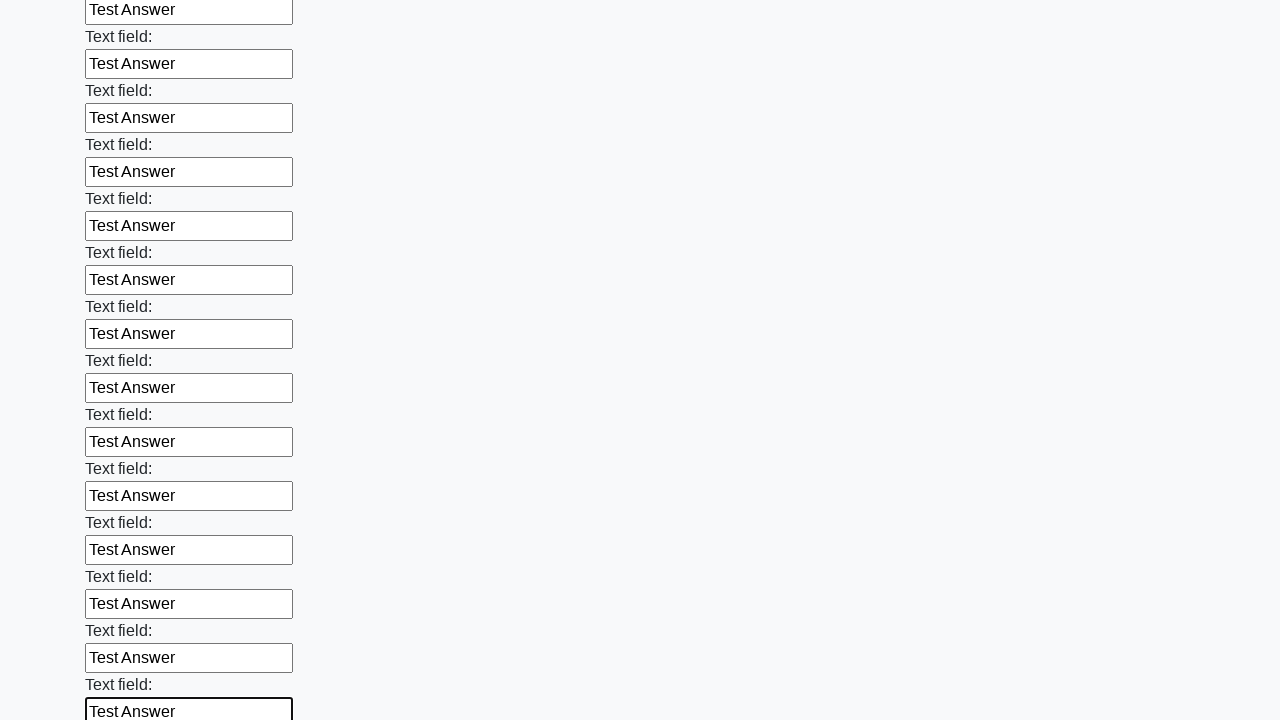

Filled an input field with 'Test Answer' on input >> nth=47
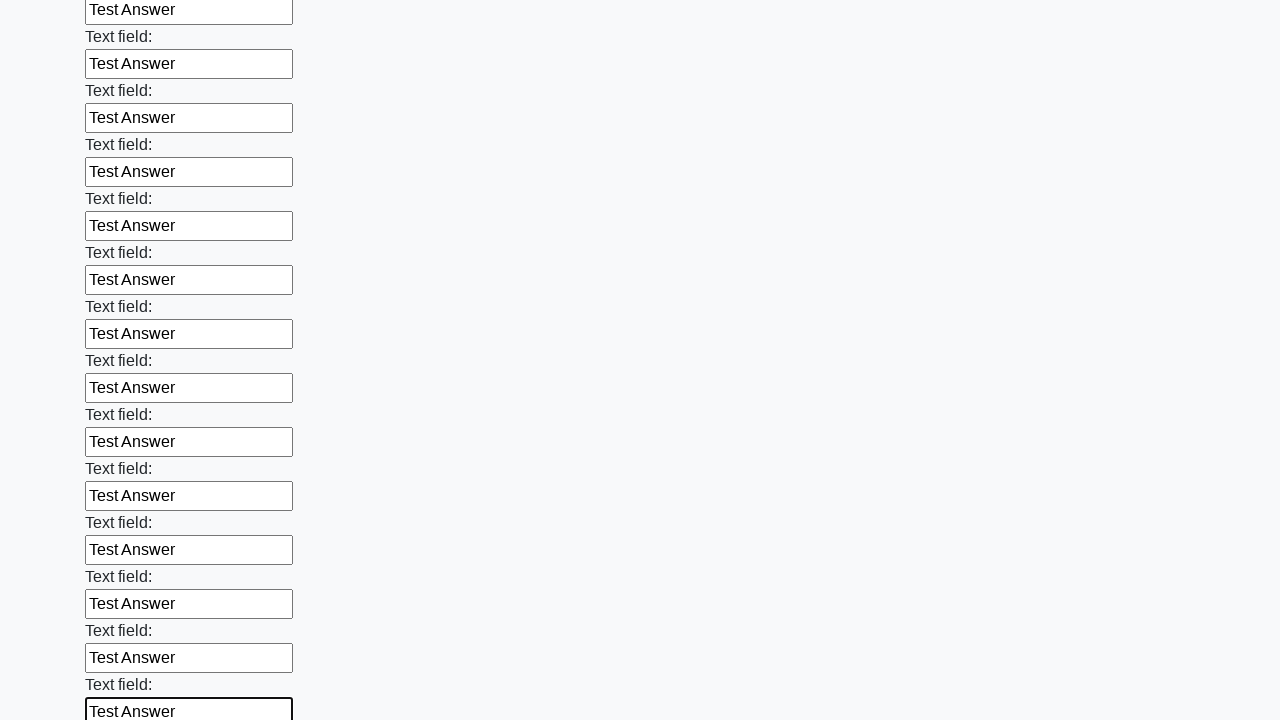

Filled an input field with 'Test Answer' on input >> nth=48
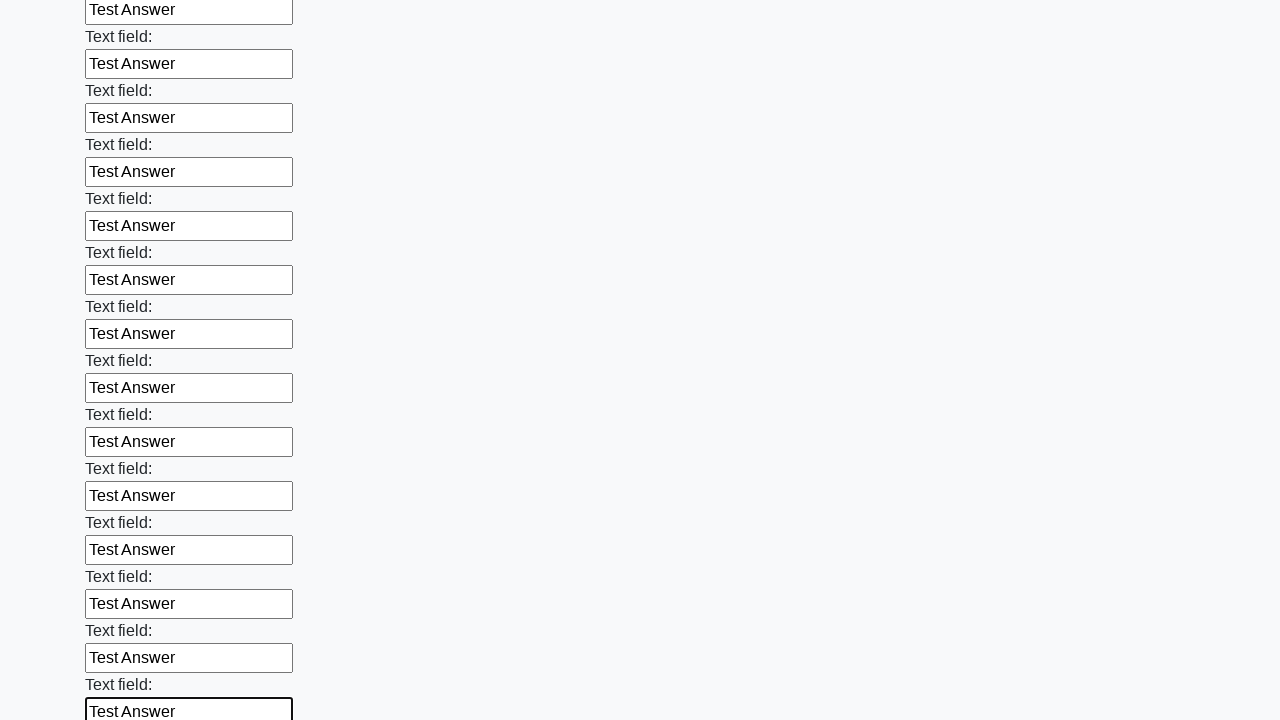

Filled an input field with 'Test Answer' on input >> nth=49
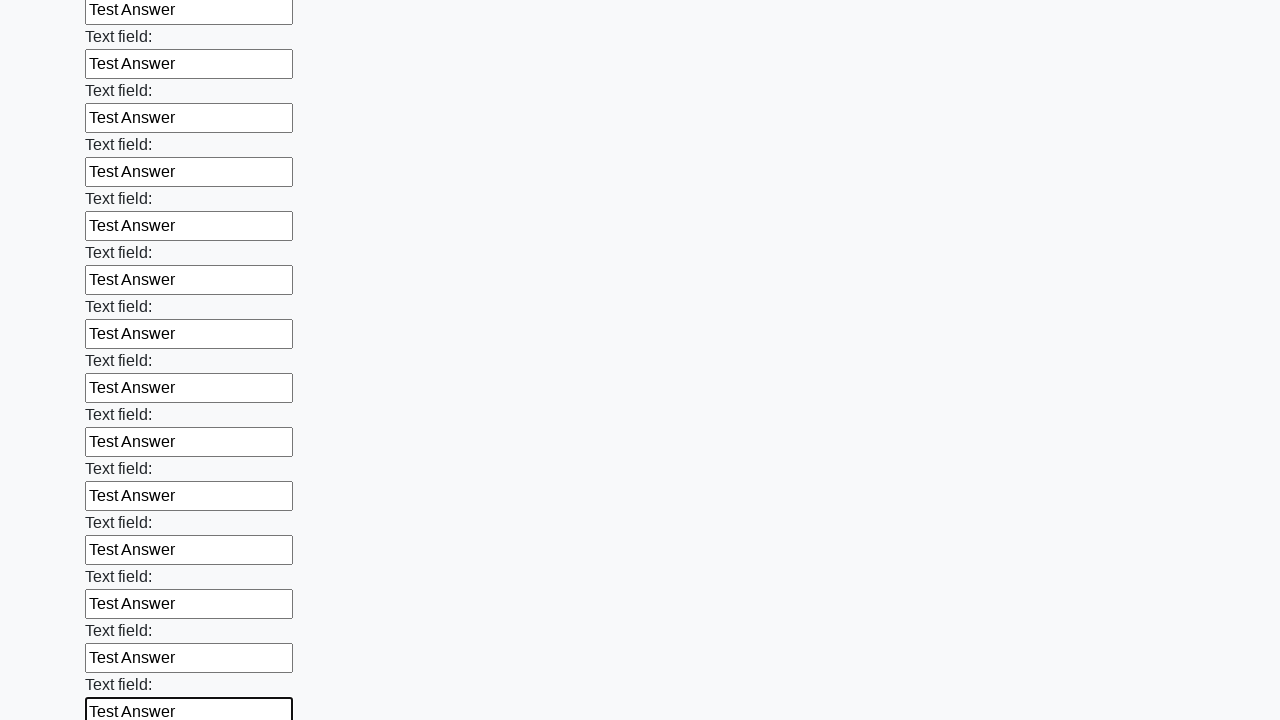

Filled an input field with 'Test Answer' on input >> nth=50
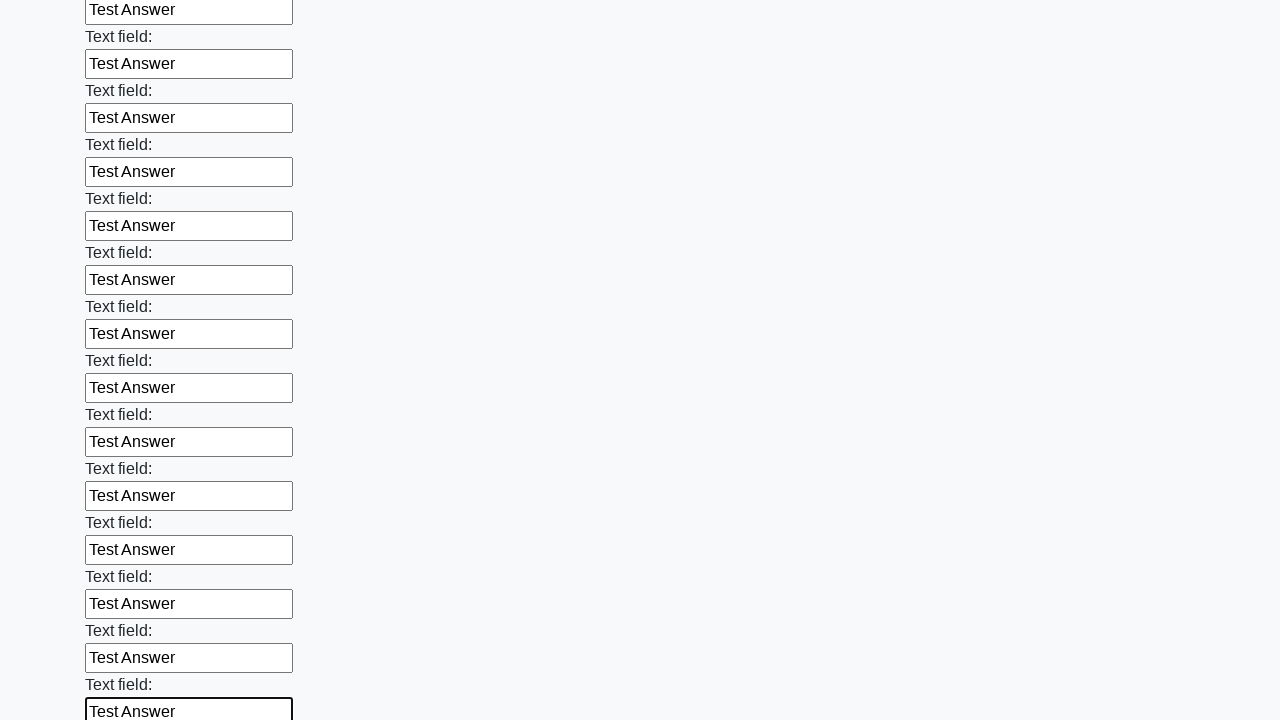

Filled an input field with 'Test Answer' on input >> nth=51
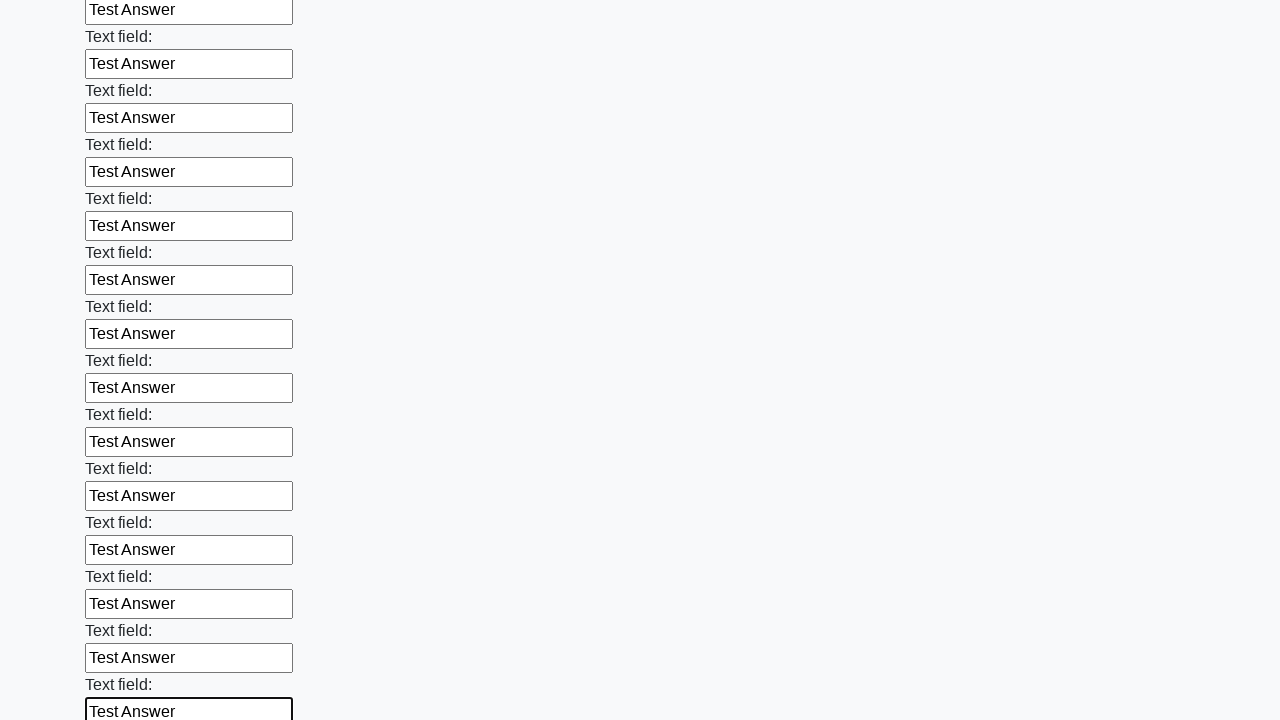

Filled an input field with 'Test Answer' on input >> nth=52
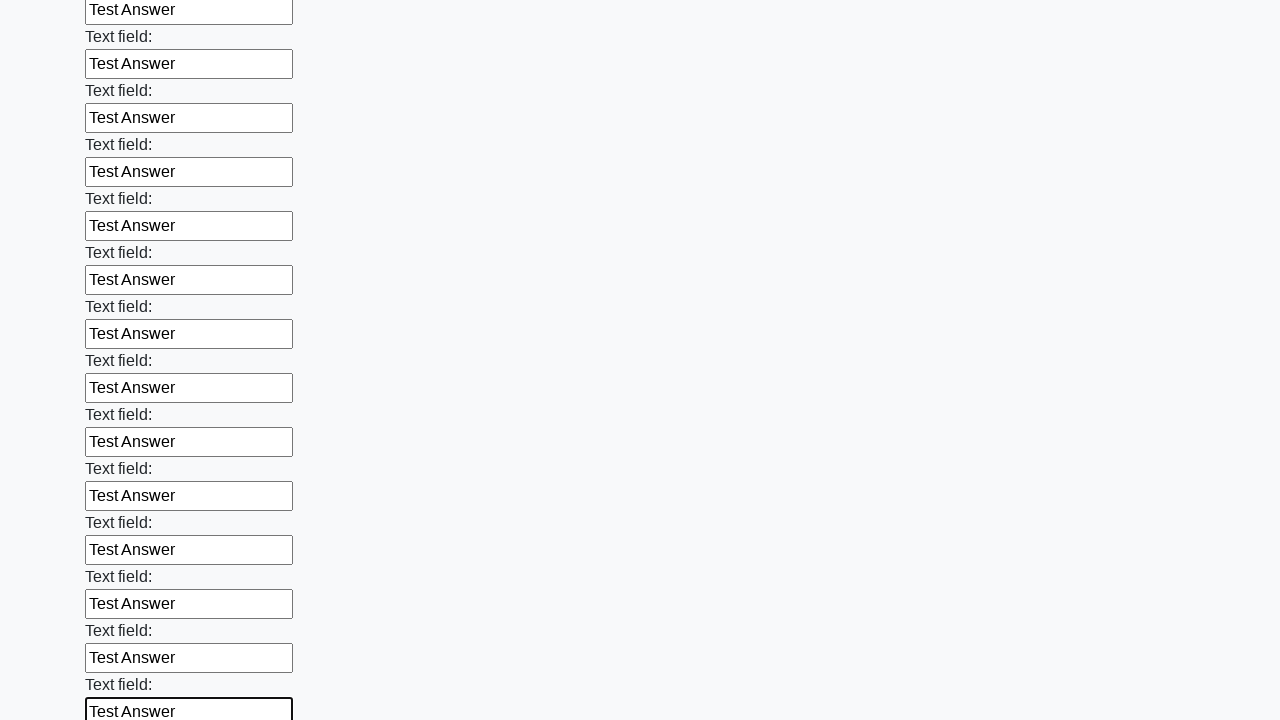

Filled an input field with 'Test Answer' on input >> nth=53
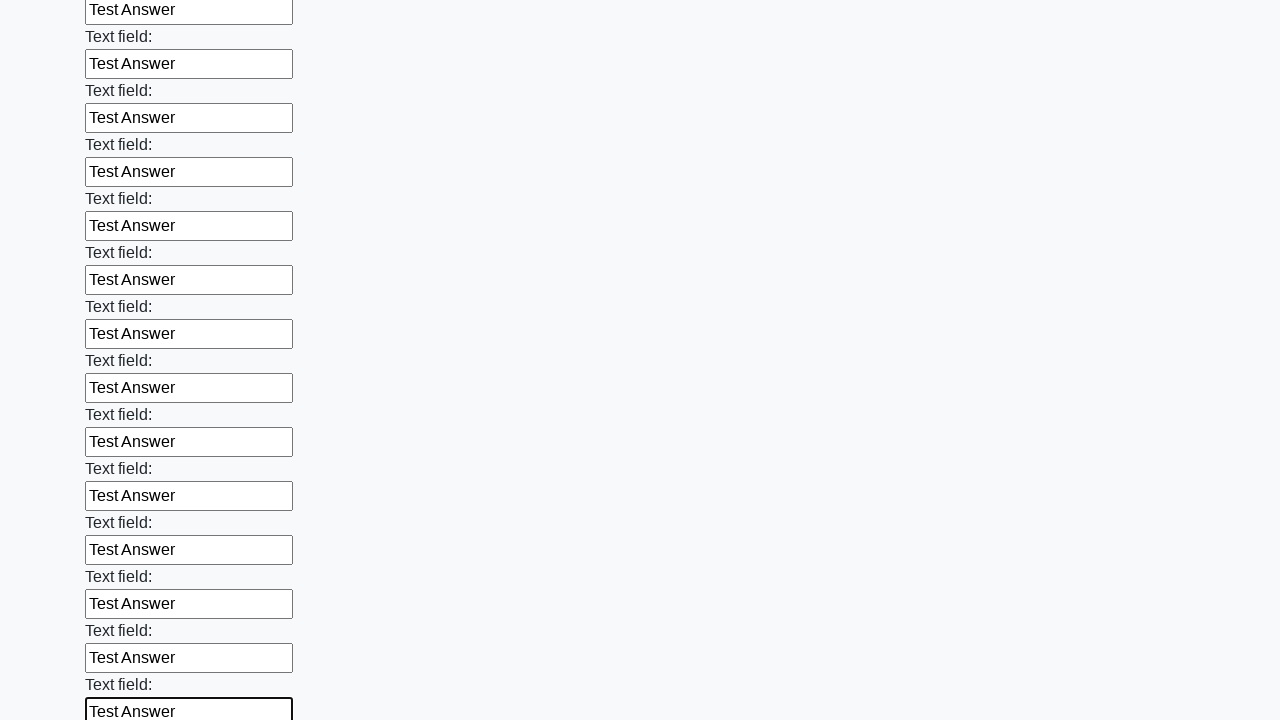

Filled an input field with 'Test Answer' on input >> nth=54
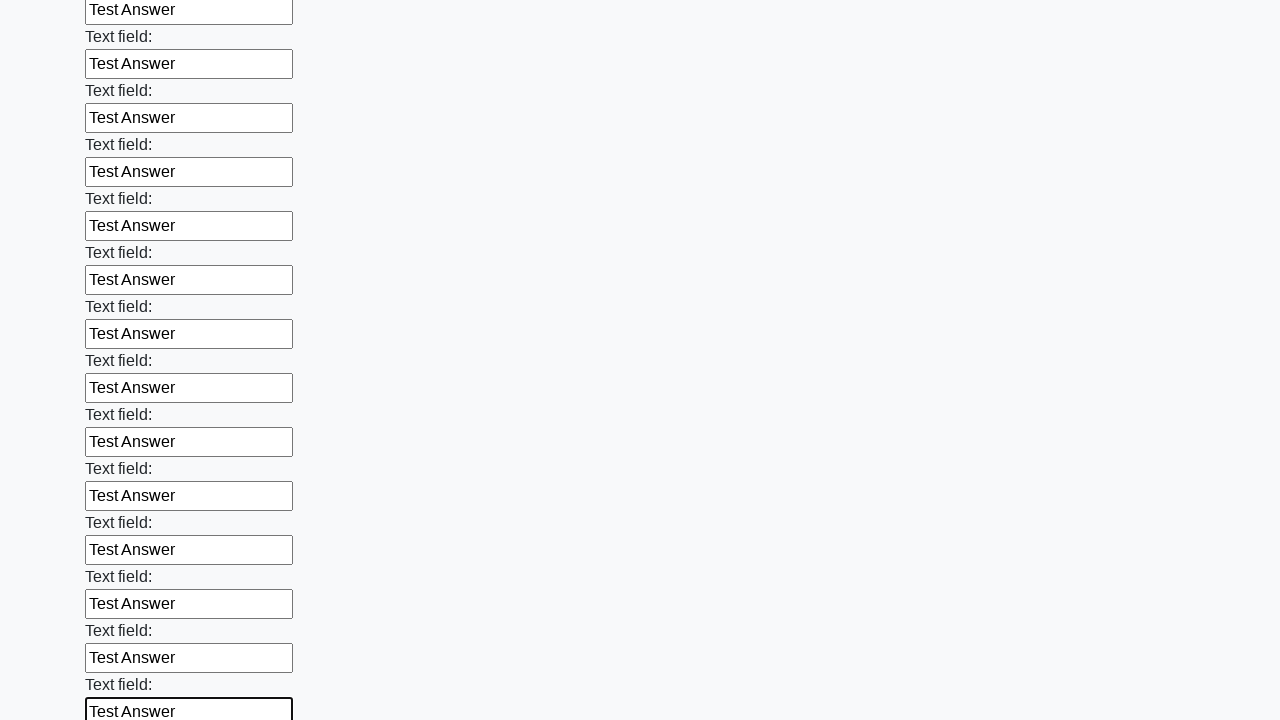

Filled an input field with 'Test Answer' on input >> nth=55
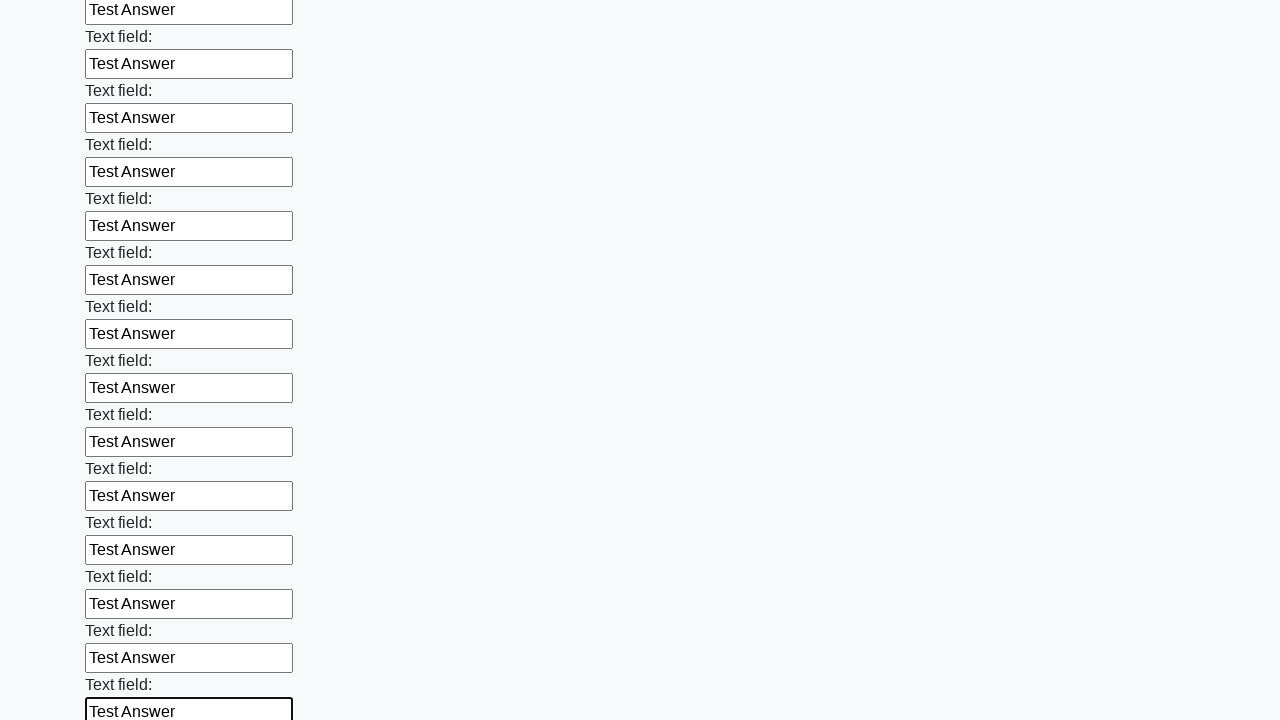

Filled an input field with 'Test Answer' on input >> nth=56
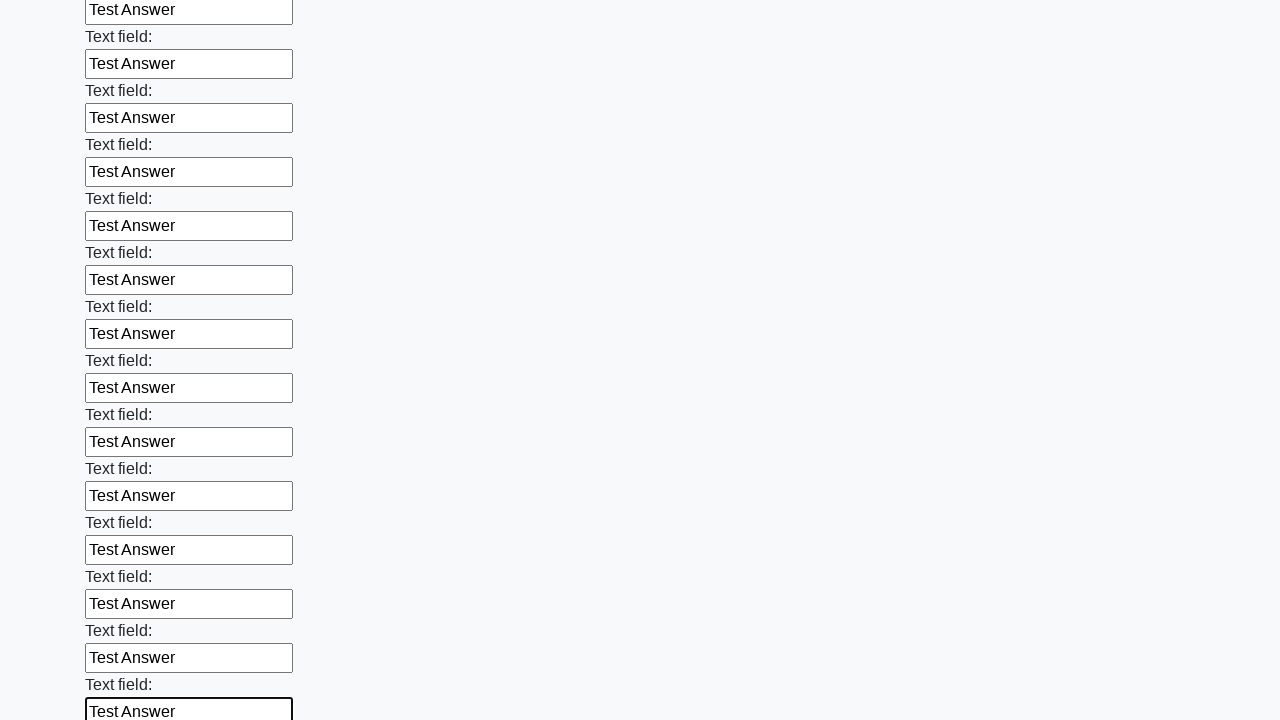

Filled an input field with 'Test Answer' on input >> nth=57
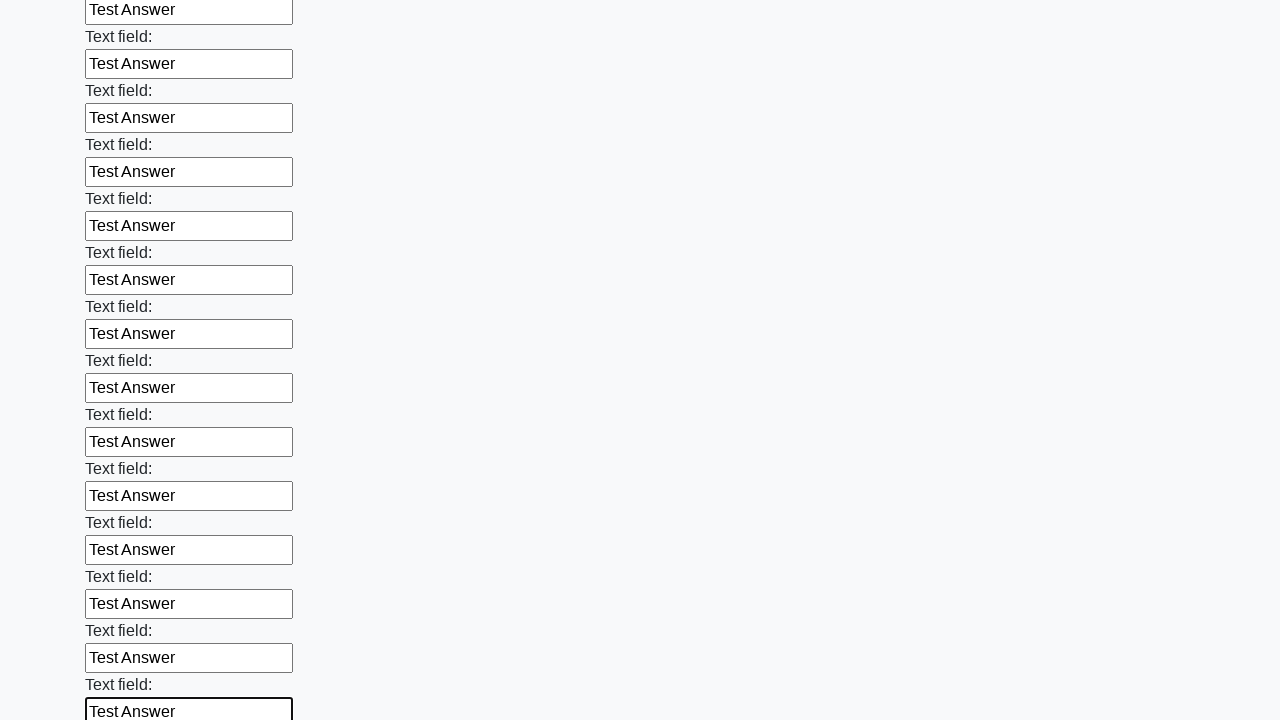

Filled an input field with 'Test Answer' on input >> nth=58
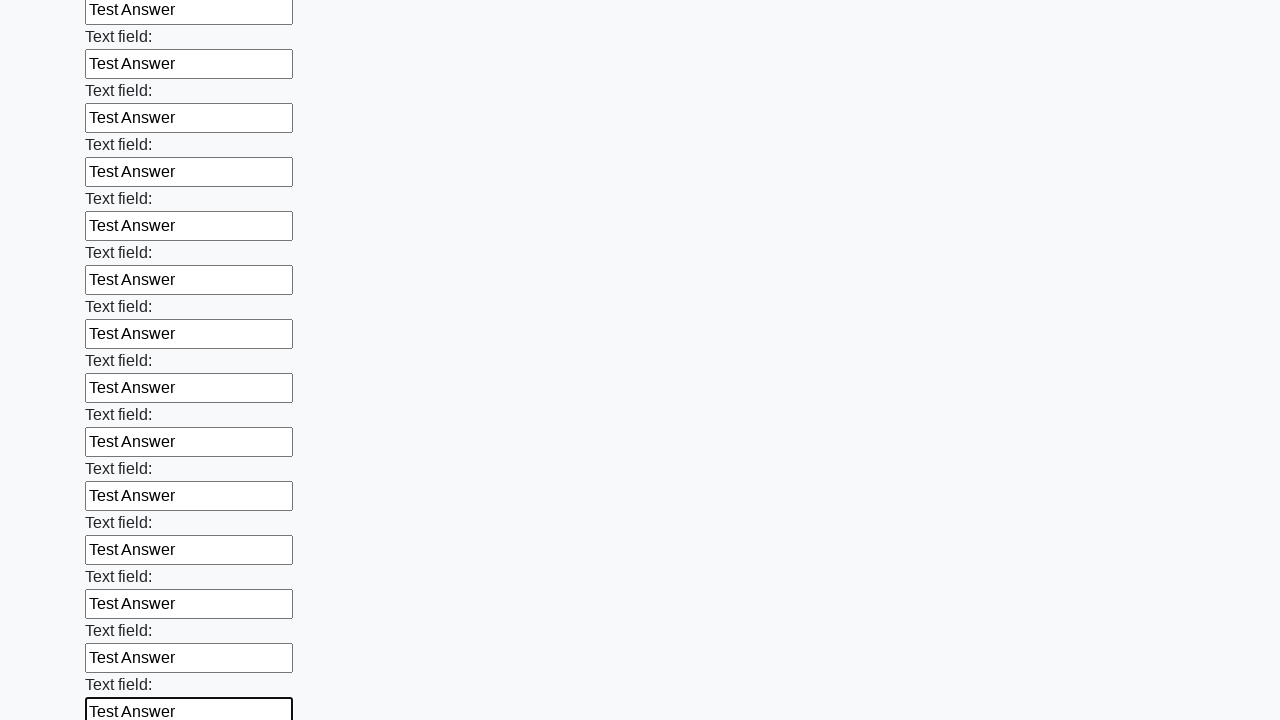

Filled an input field with 'Test Answer' on input >> nth=59
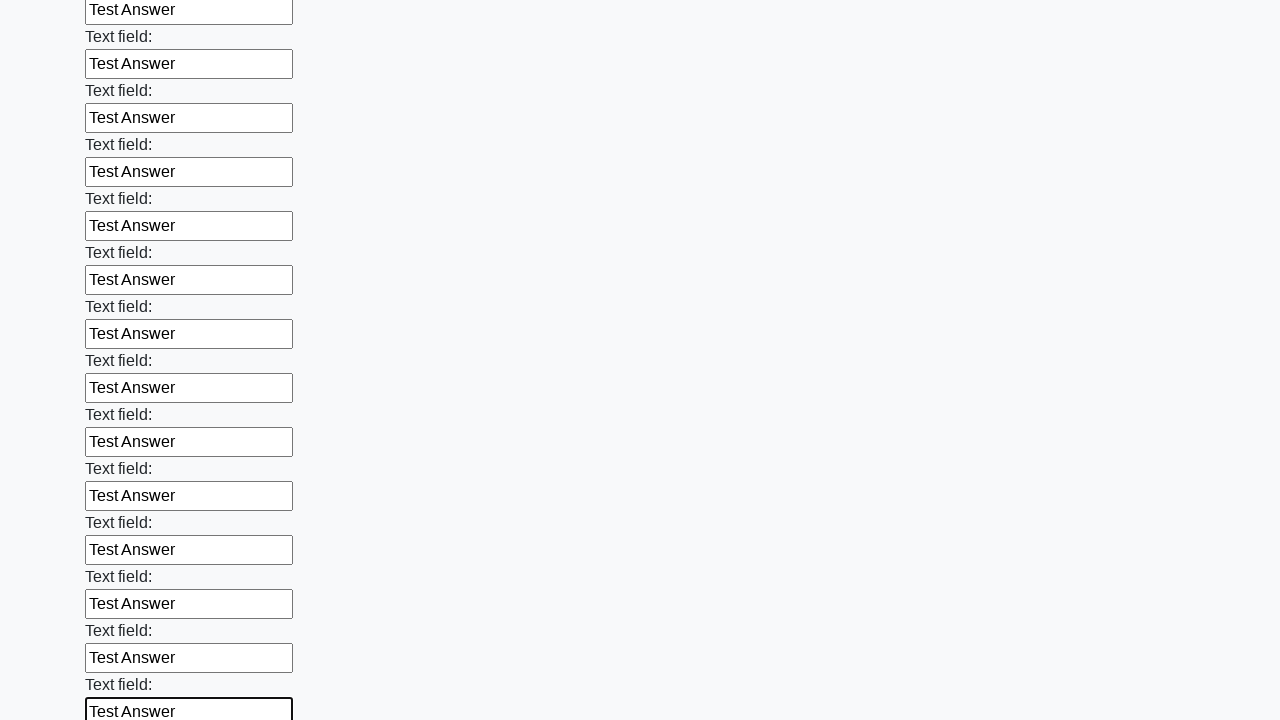

Filled an input field with 'Test Answer' on input >> nth=60
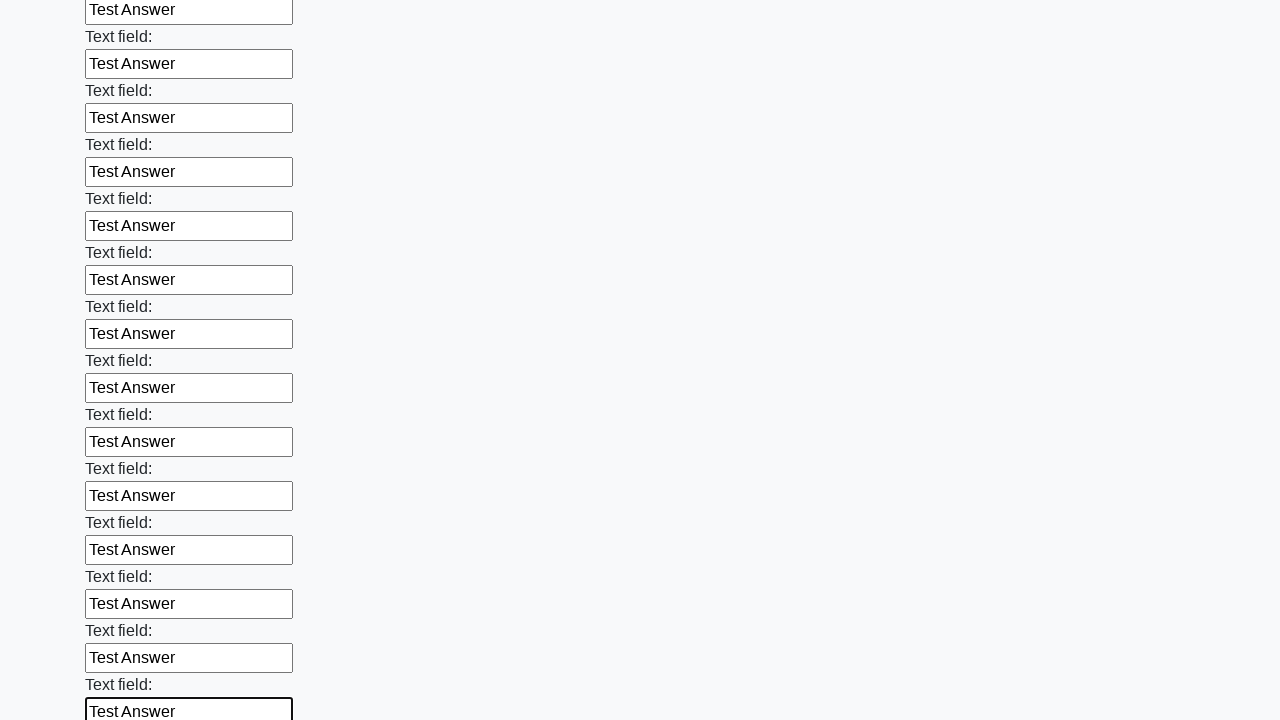

Filled an input field with 'Test Answer' on input >> nth=61
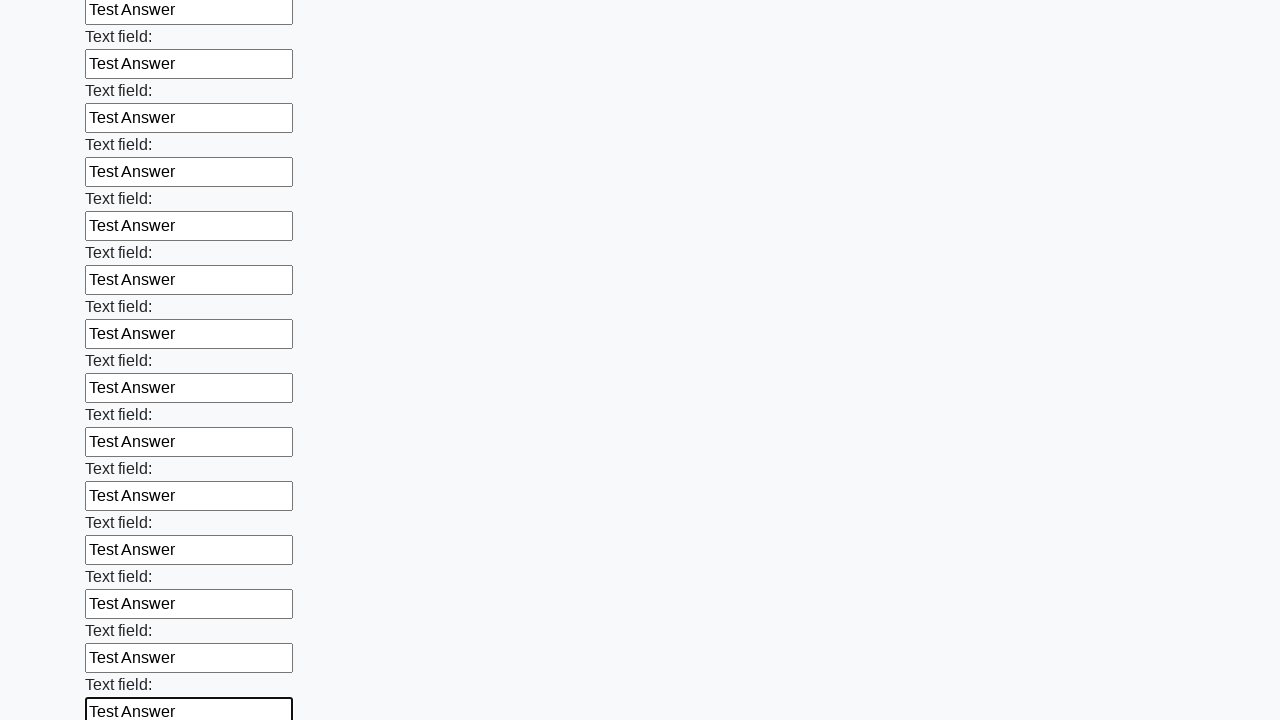

Filled an input field with 'Test Answer' on input >> nth=62
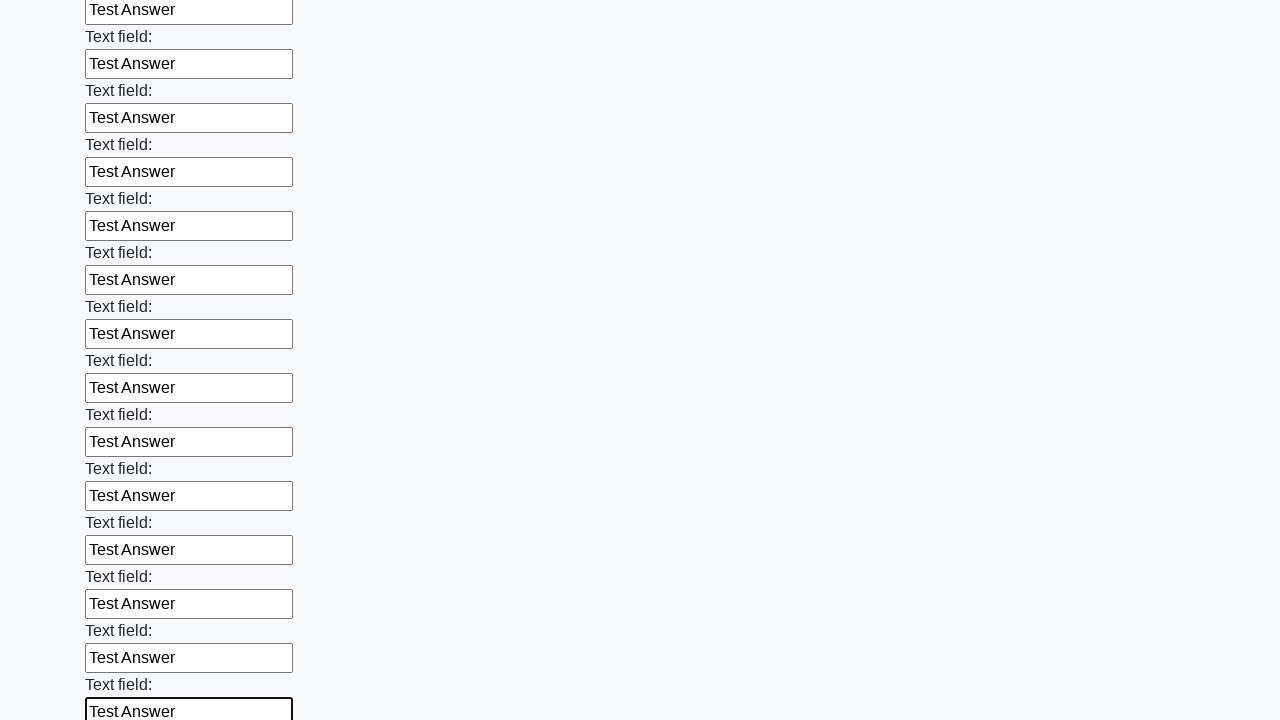

Filled an input field with 'Test Answer' on input >> nth=63
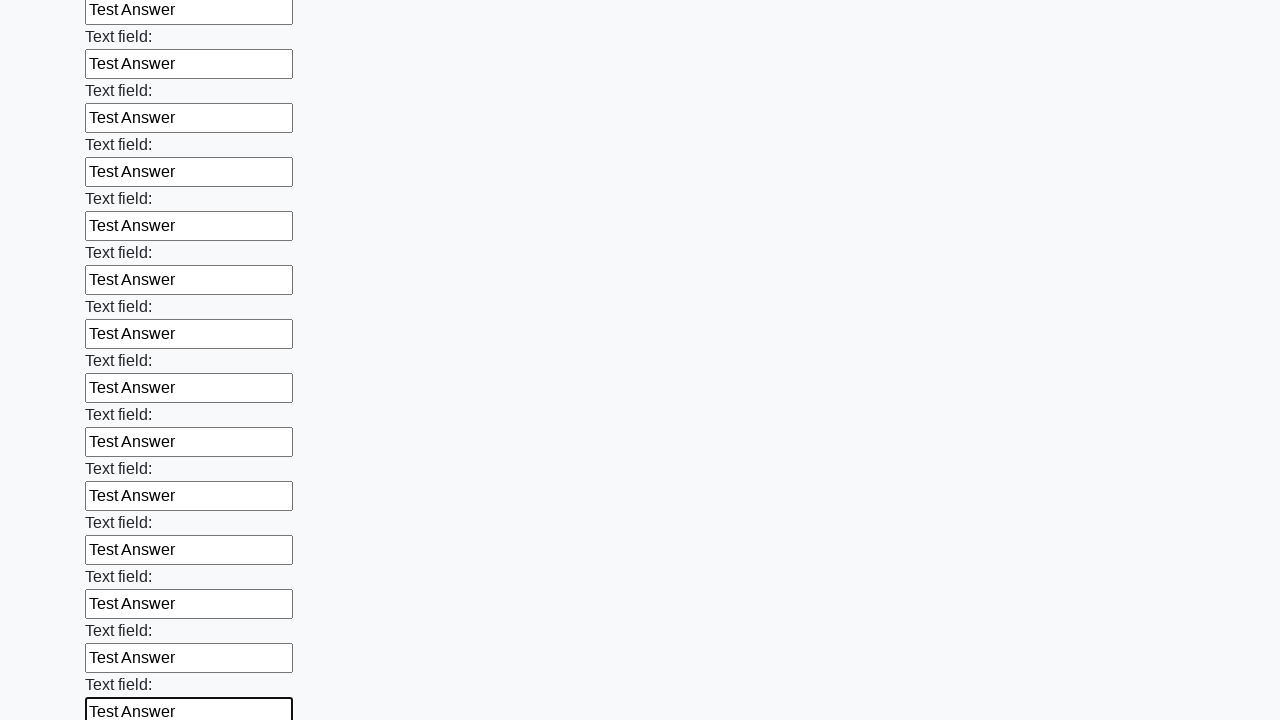

Filled an input field with 'Test Answer' on input >> nth=64
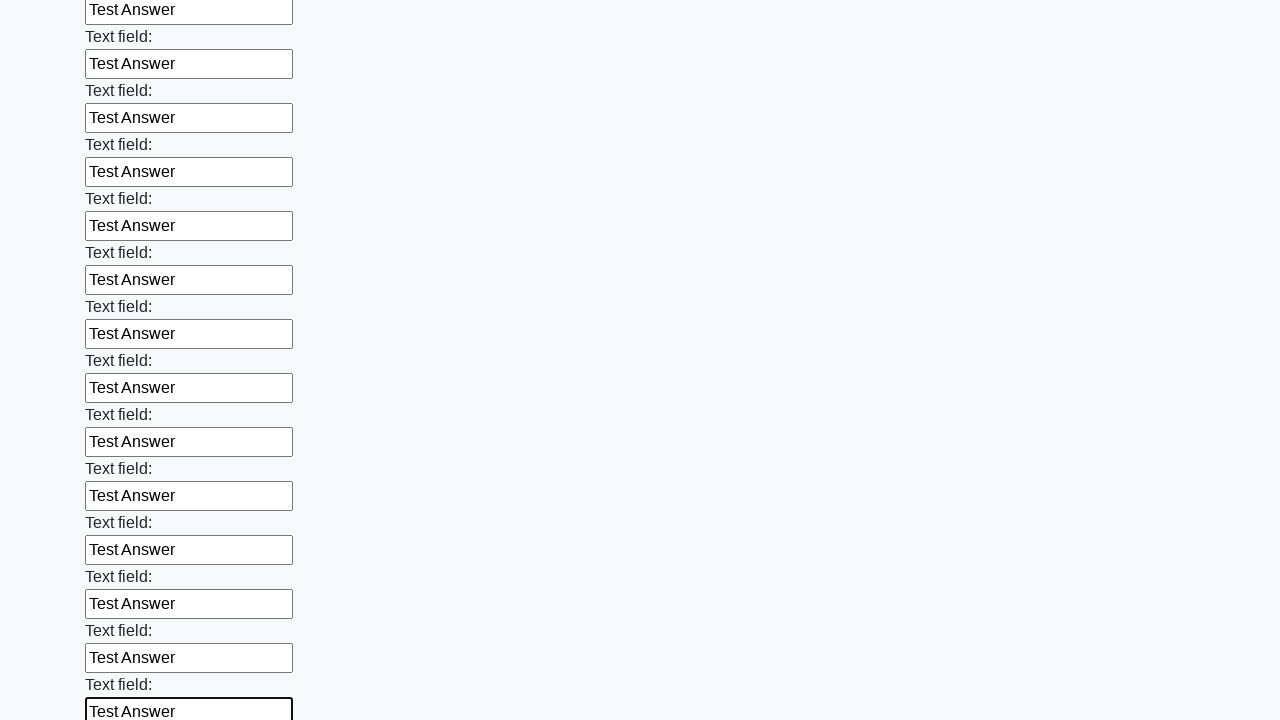

Filled an input field with 'Test Answer' on input >> nth=65
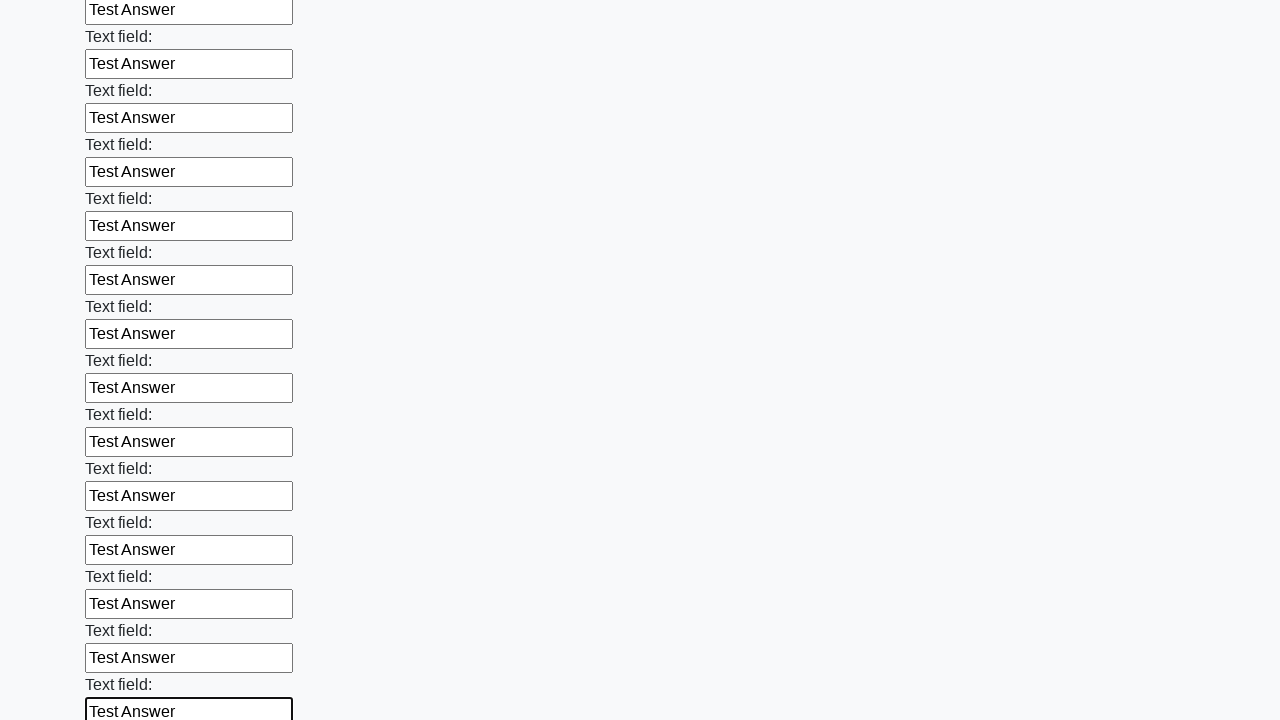

Filled an input field with 'Test Answer' on input >> nth=66
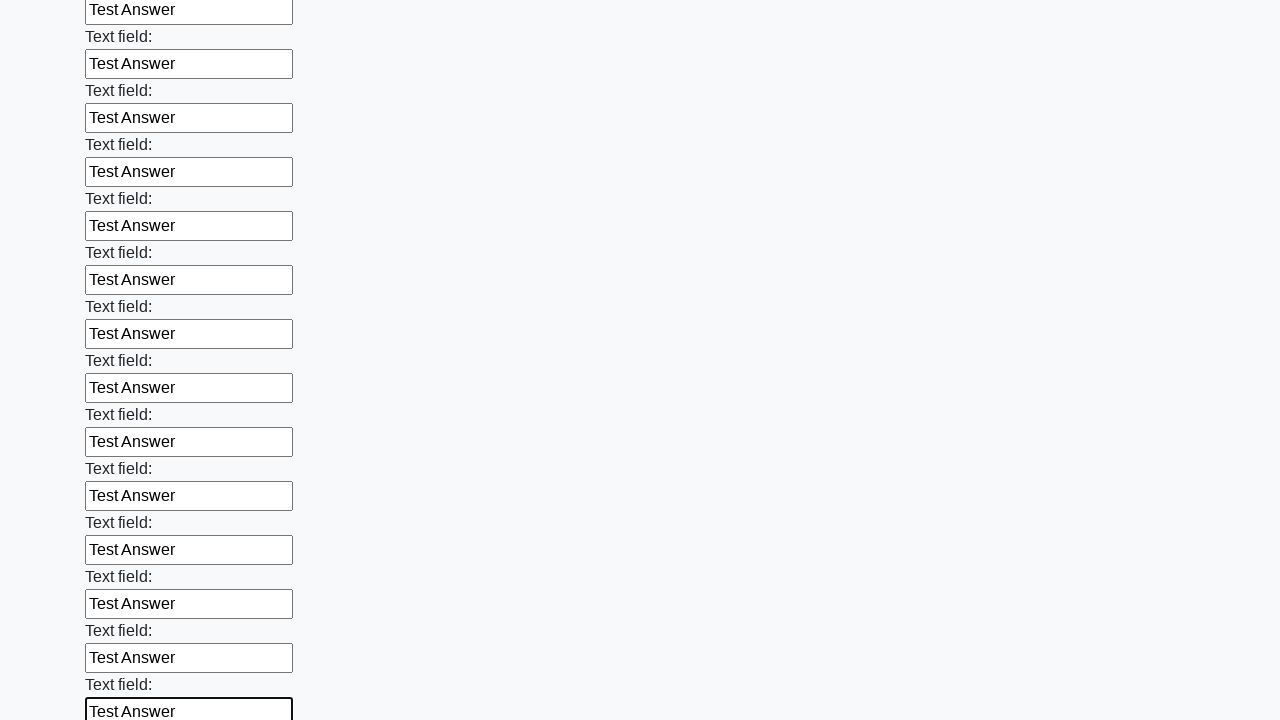

Filled an input field with 'Test Answer' on input >> nth=67
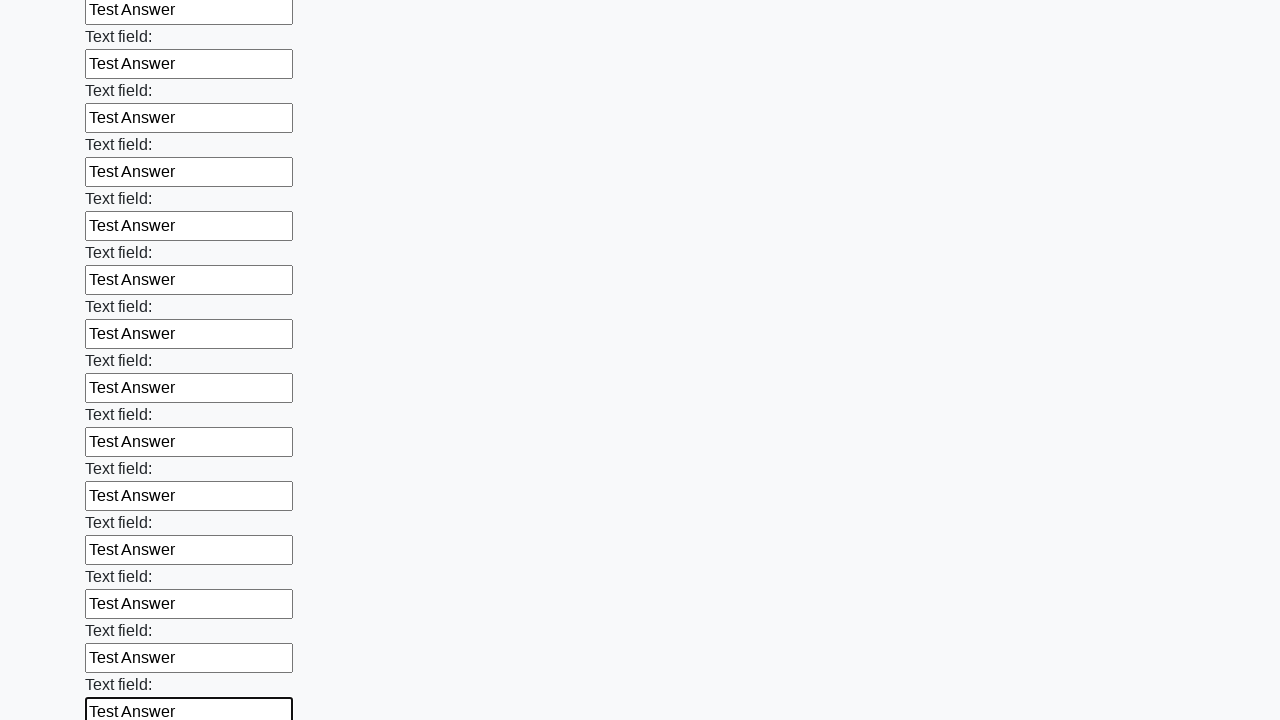

Filled an input field with 'Test Answer' on input >> nth=68
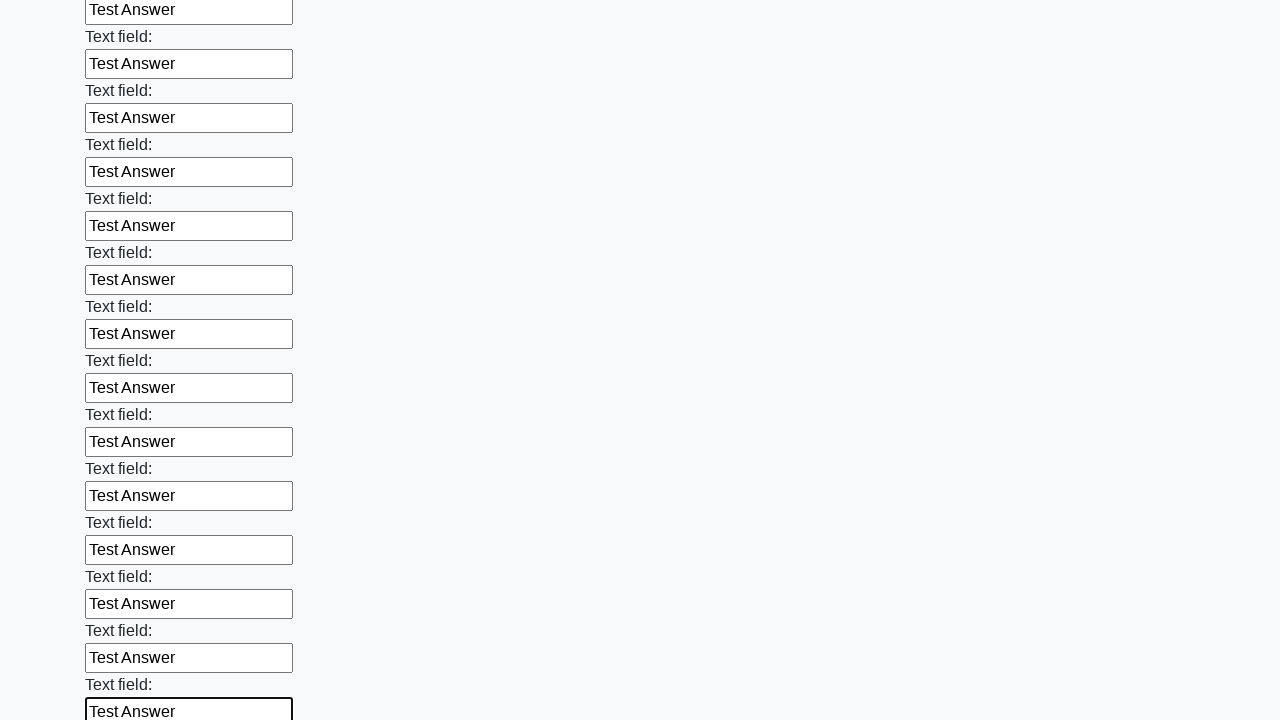

Filled an input field with 'Test Answer' on input >> nth=69
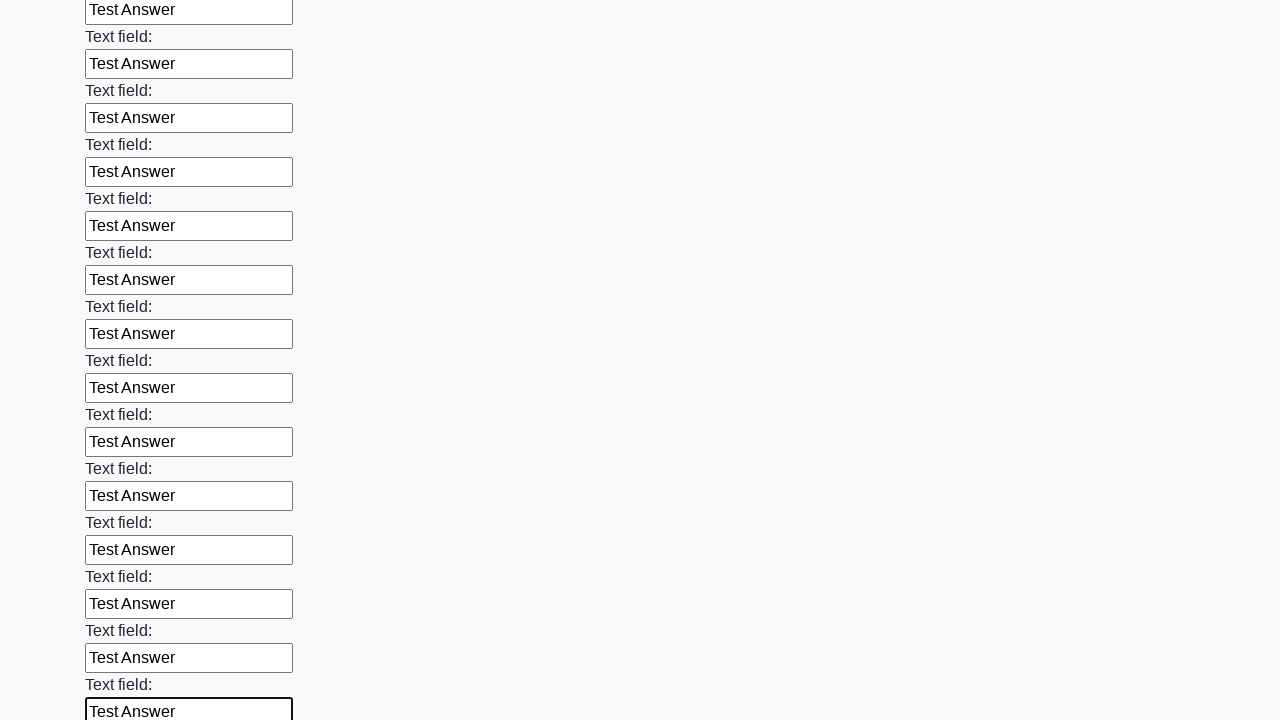

Filled an input field with 'Test Answer' on input >> nth=70
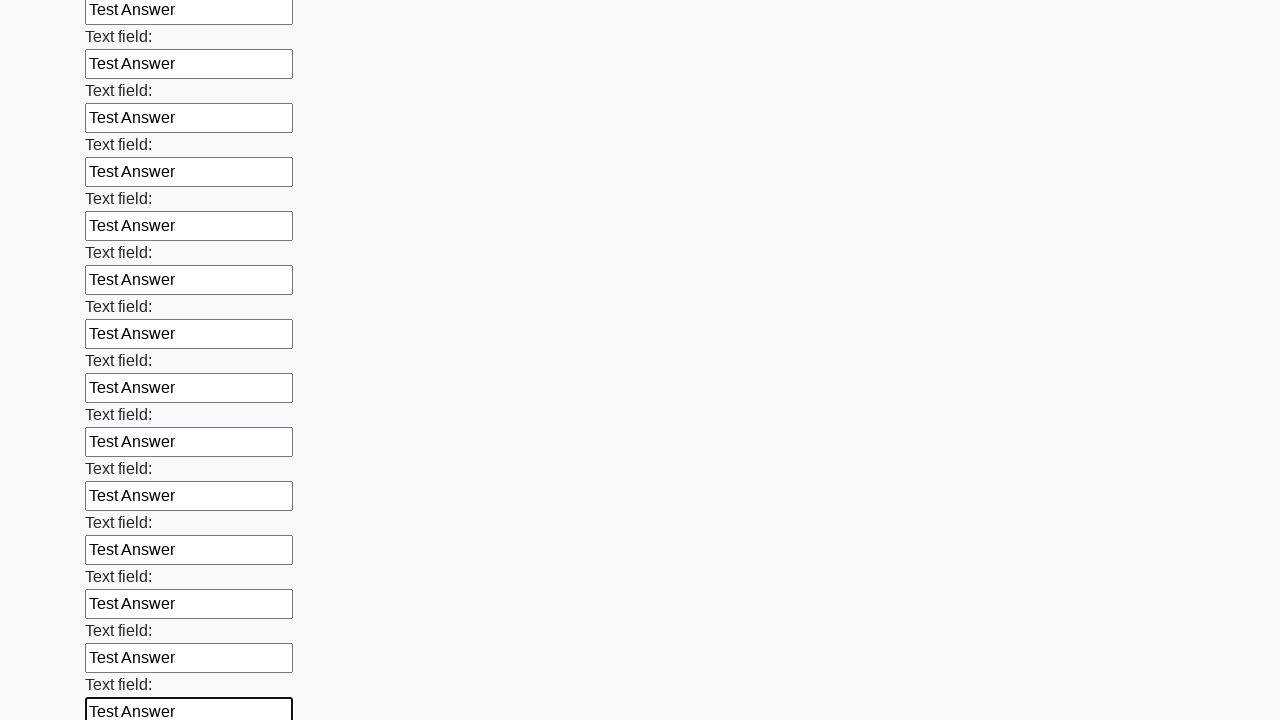

Filled an input field with 'Test Answer' on input >> nth=71
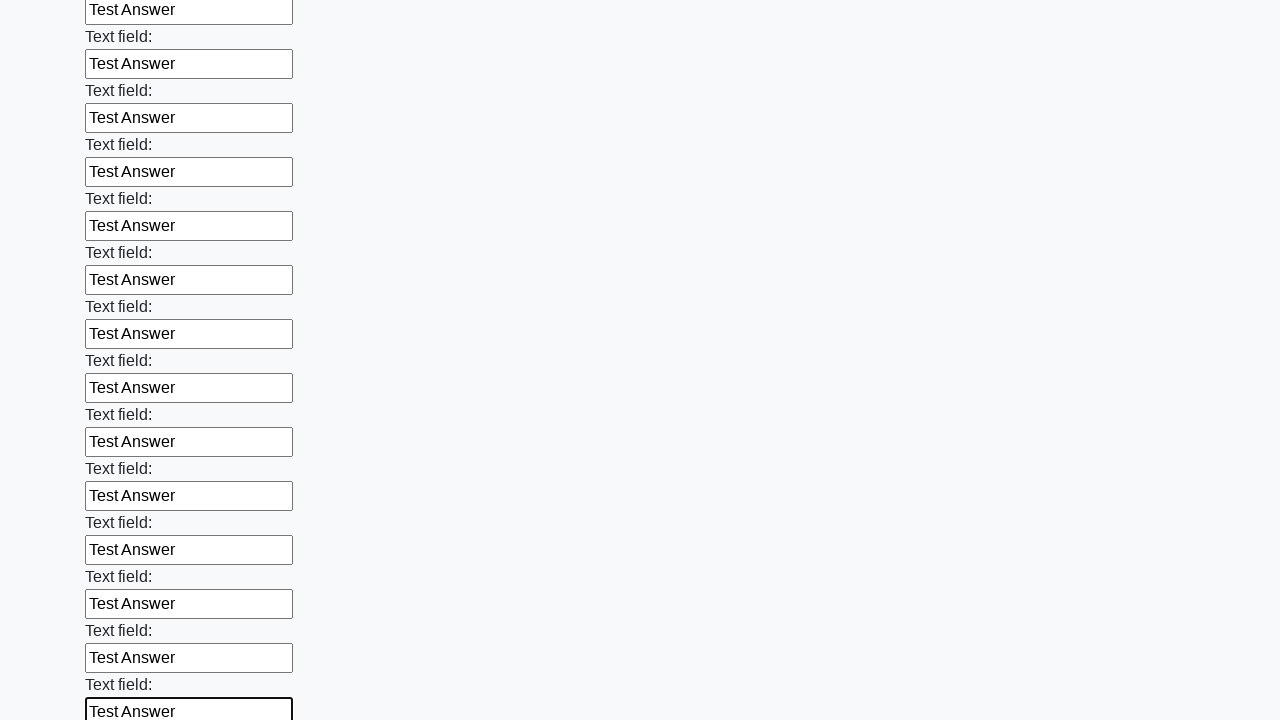

Filled an input field with 'Test Answer' on input >> nth=72
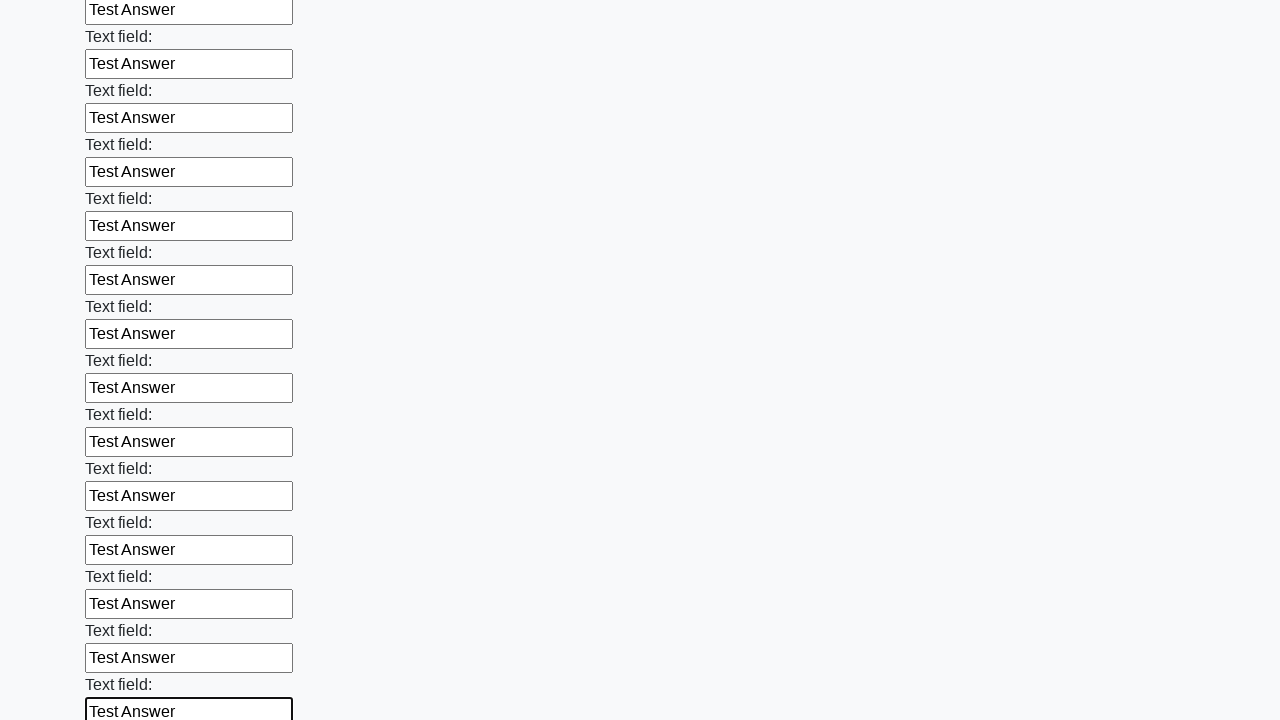

Filled an input field with 'Test Answer' on input >> nth=73
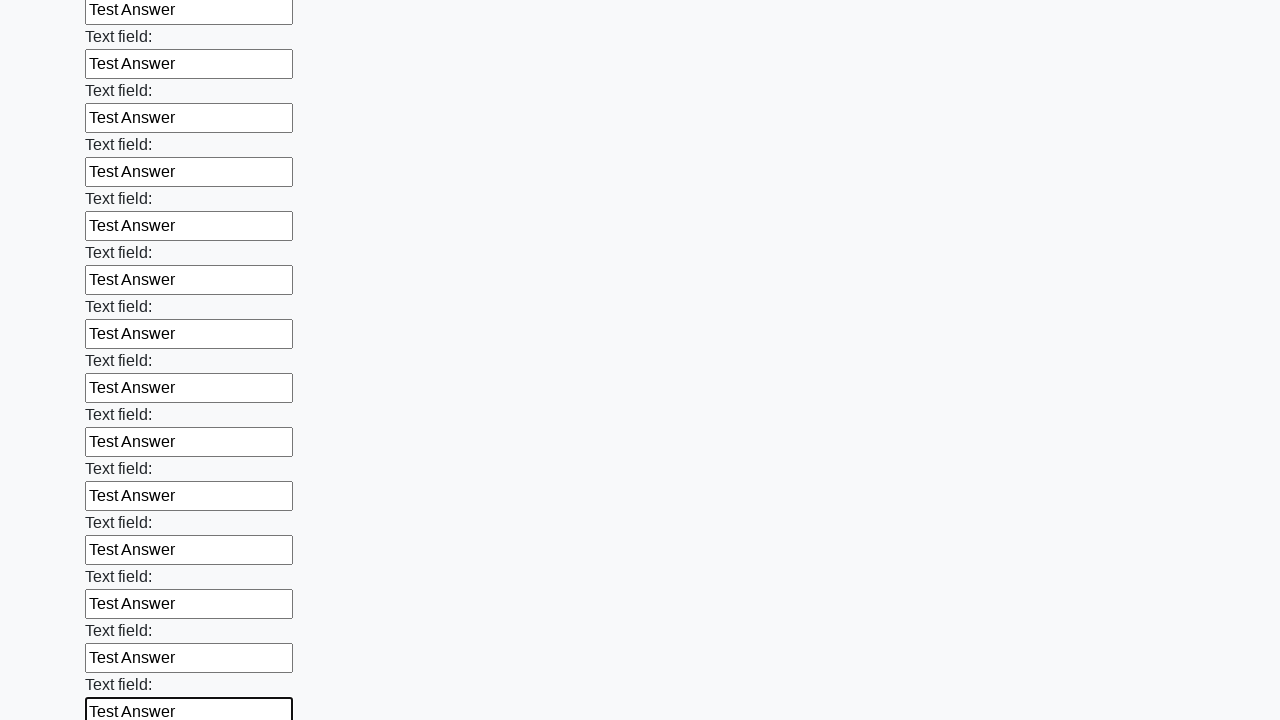

Filled an input field with 'Test Answer' on input >> nth=74
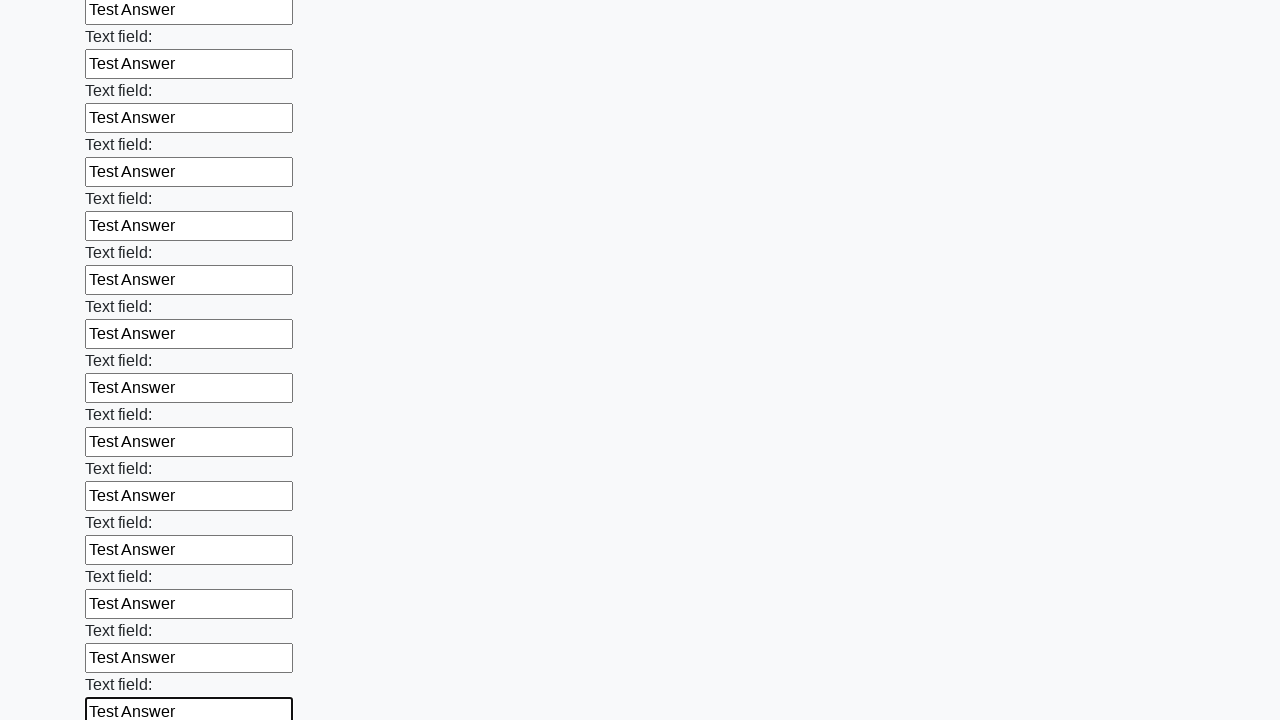

Filled an input field with 'Test Answer' on input >> nth=75
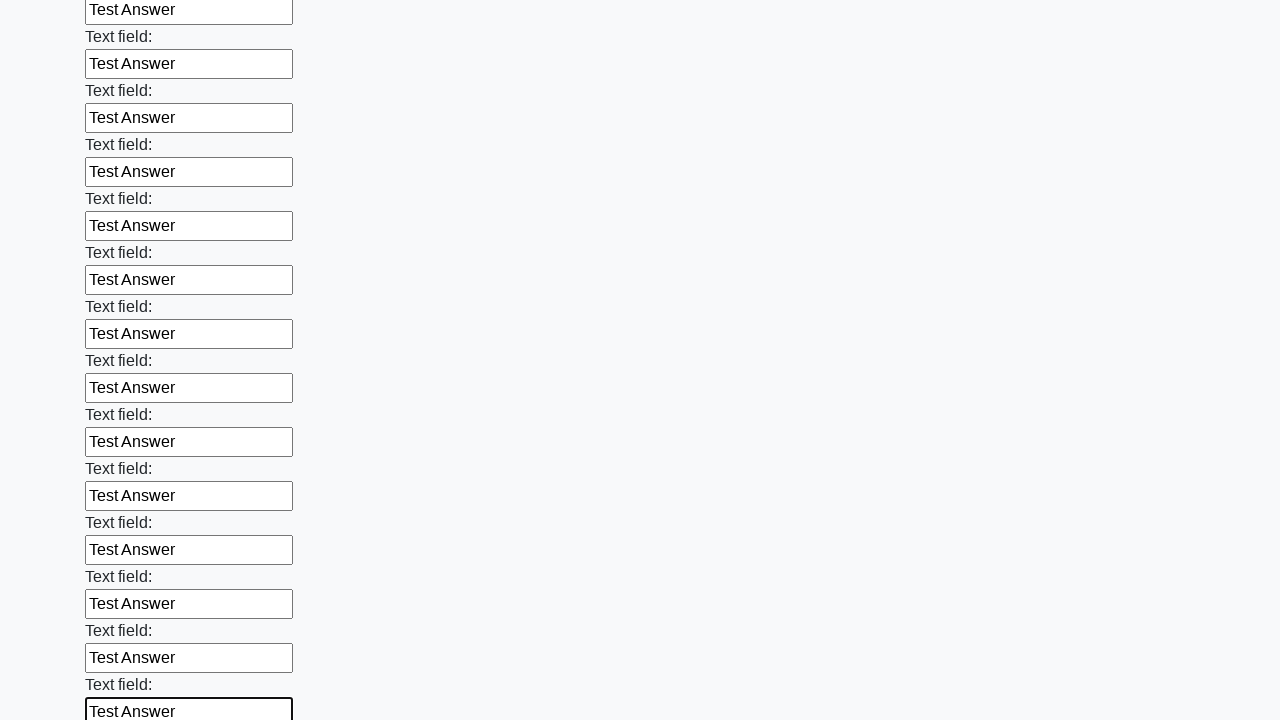

Filled an input field with 'Test Answer' on input >> nth=76
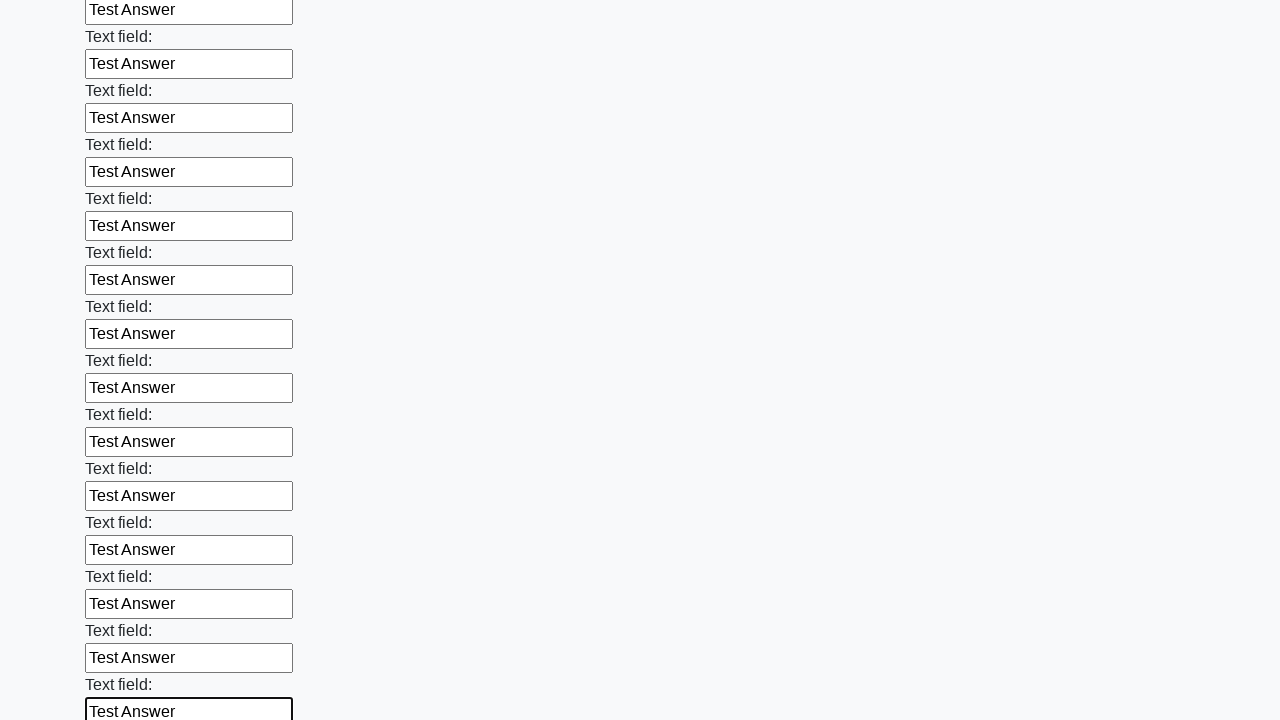

Filled an input field with 'Test Answer' on input >> nth=77
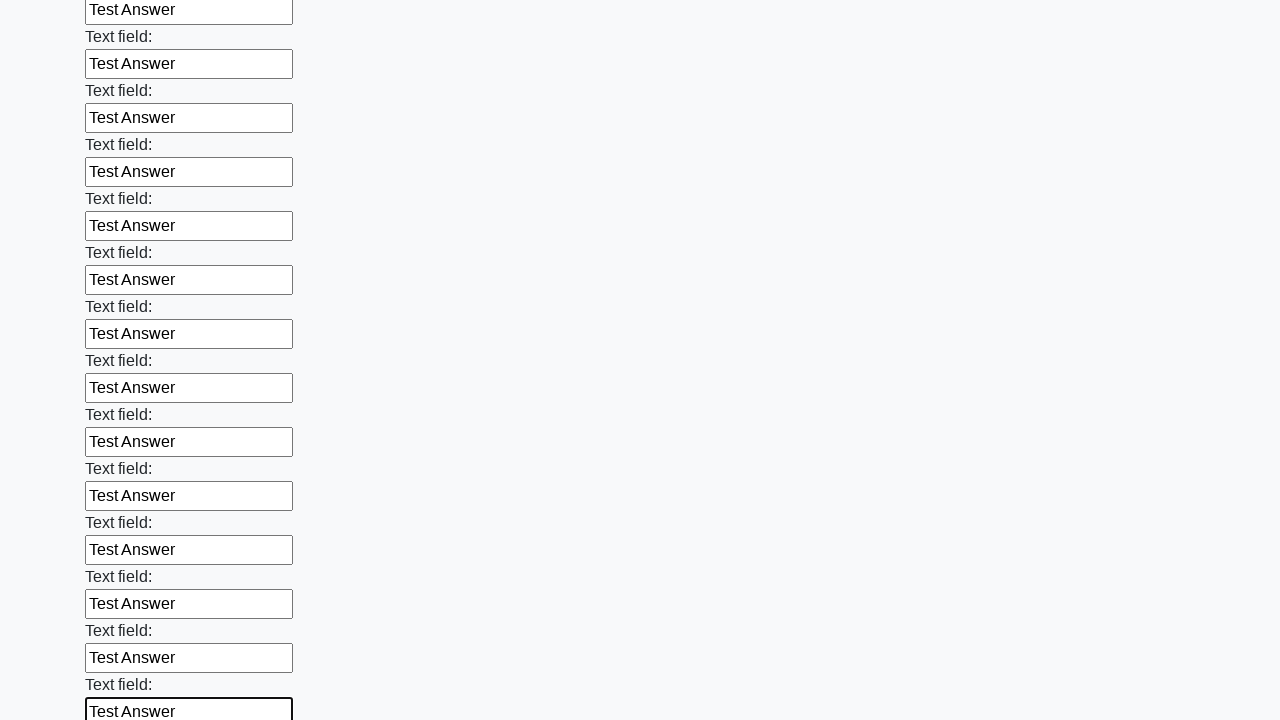

Filled an input field with 'Test Answer' on input >> nth=78
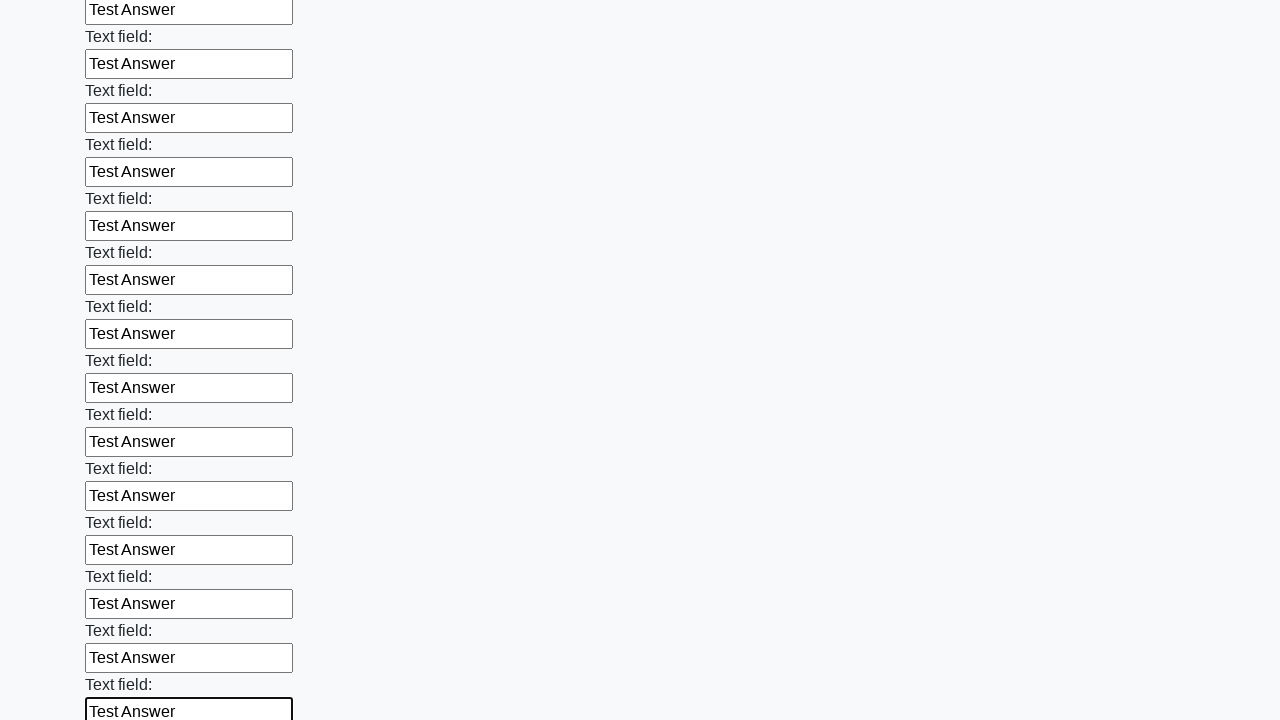

Filled an input field with 'Test Answer' on input >> nth=79
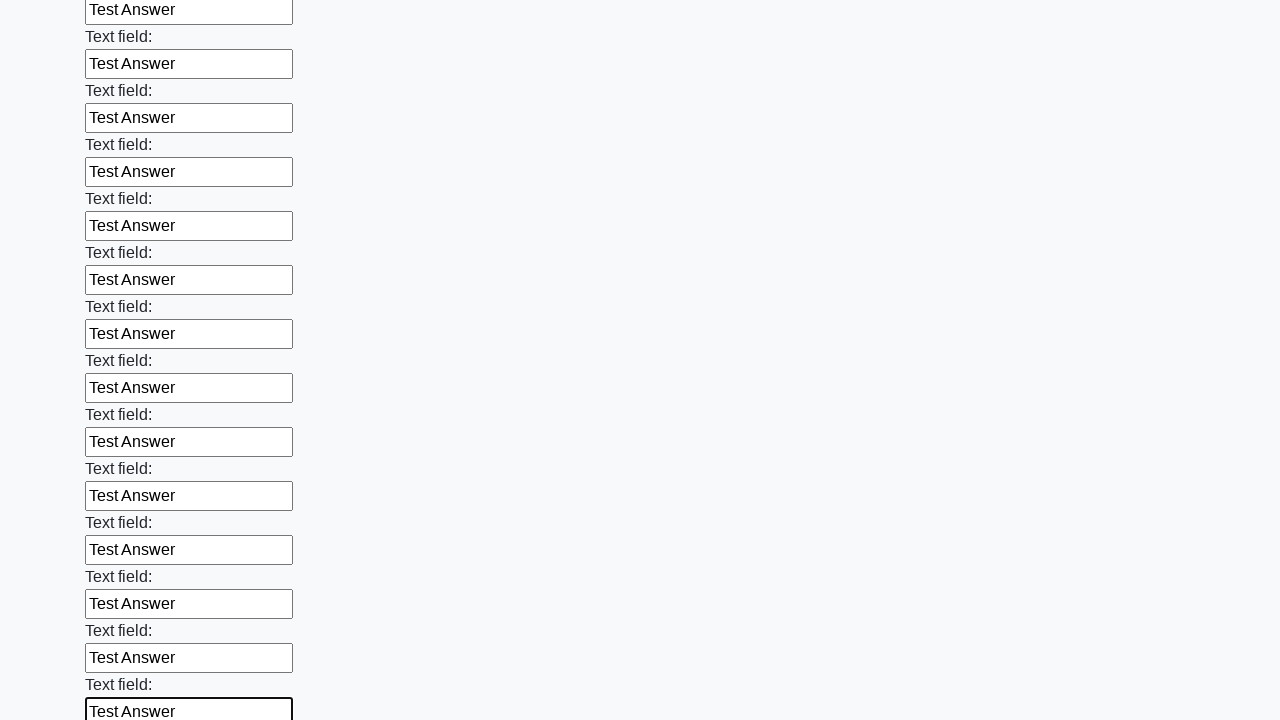

Filled an input field with 'Test Answer' on input >> nth=80
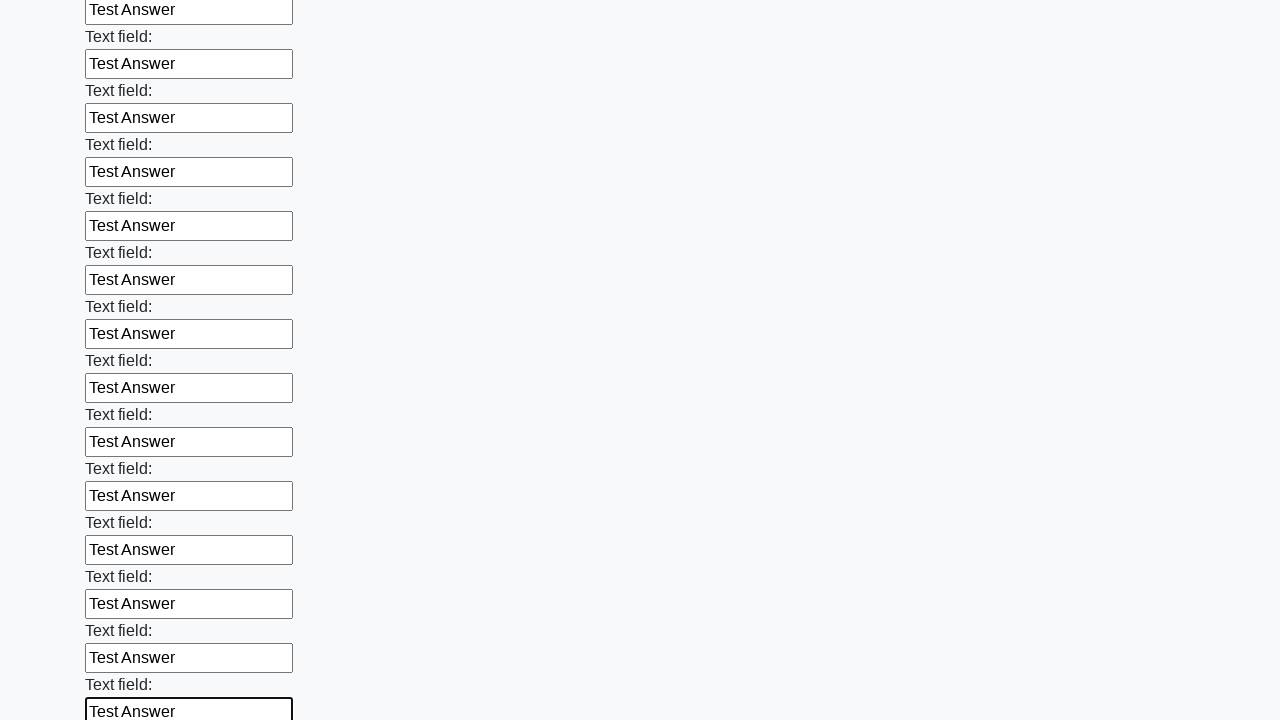

Filled an input field with 'Test Answer' on input >> nth=81
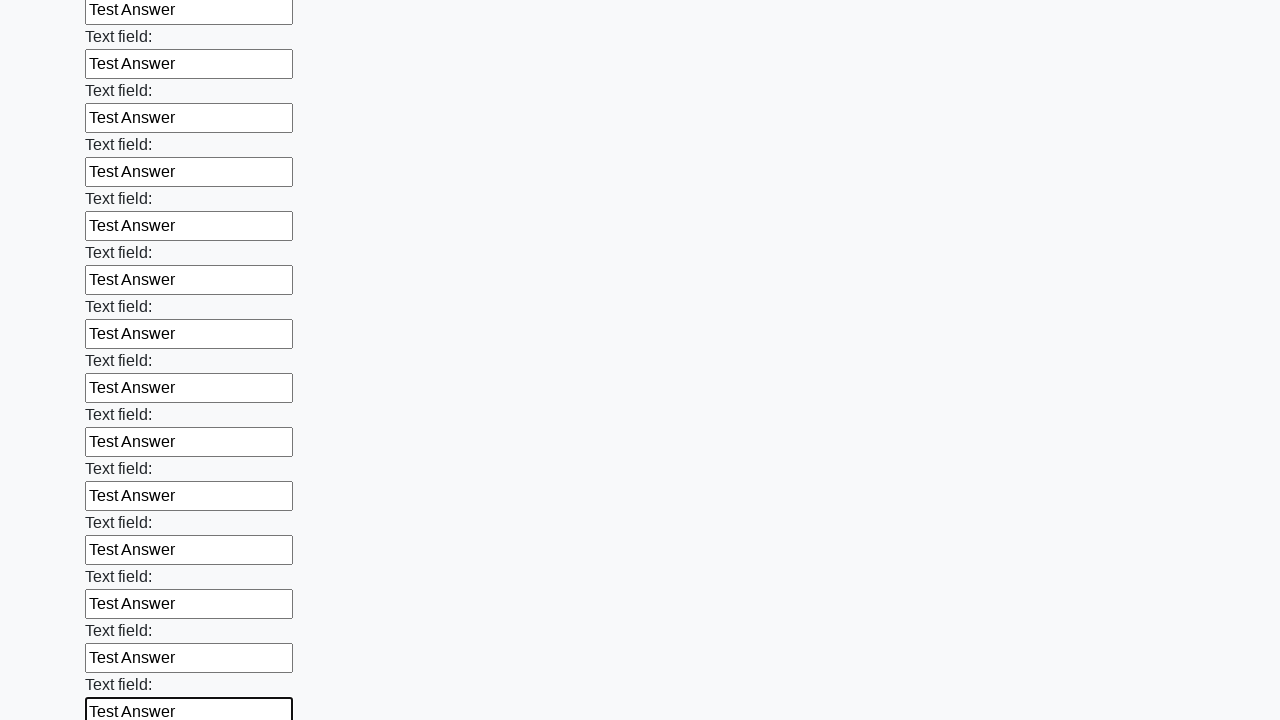

Filled an input field with 'Test Answer' on input >> nth=82
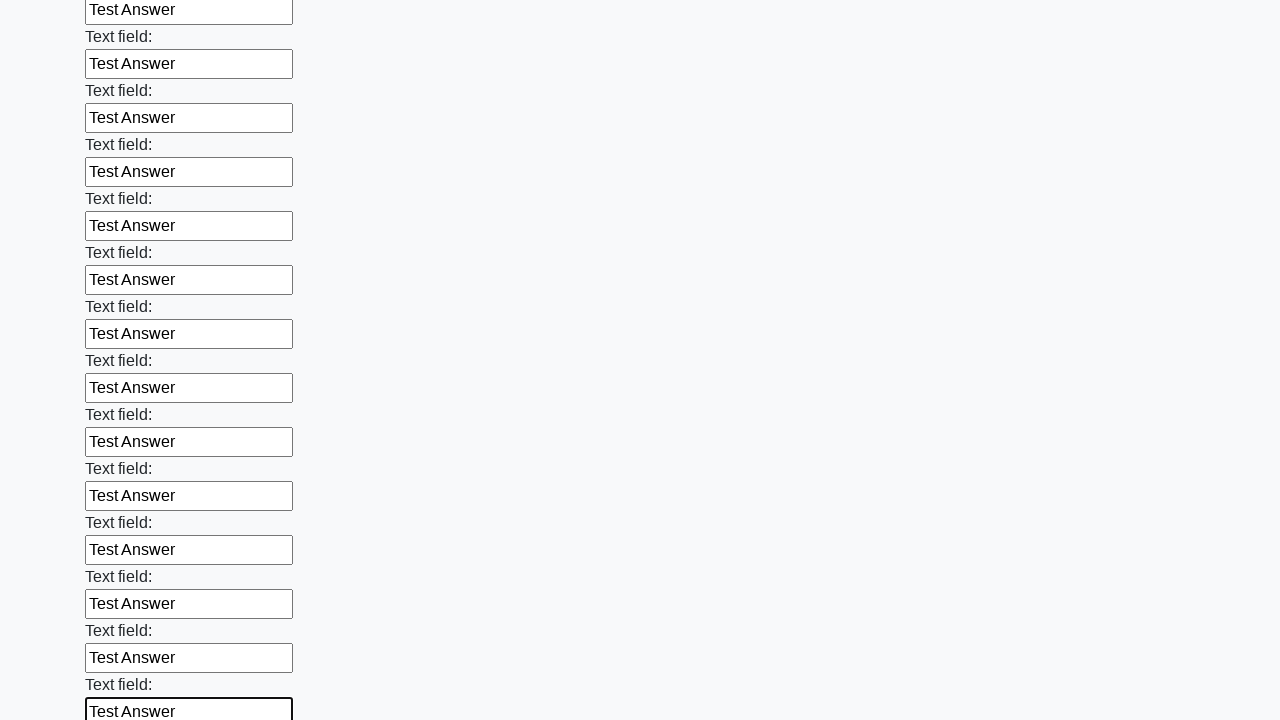

Filled an input field with 'Test Answer' on input >> nth=83
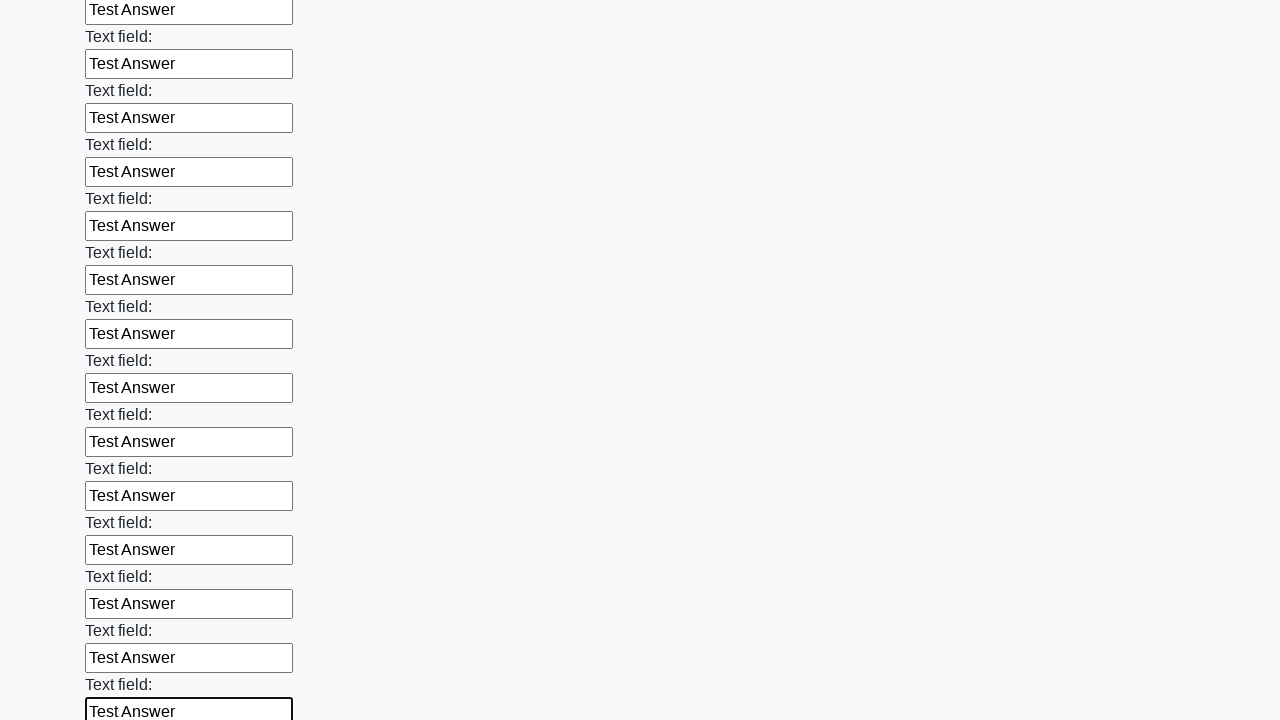

Filled an input field with 'Test Answer' on input >> nth=84
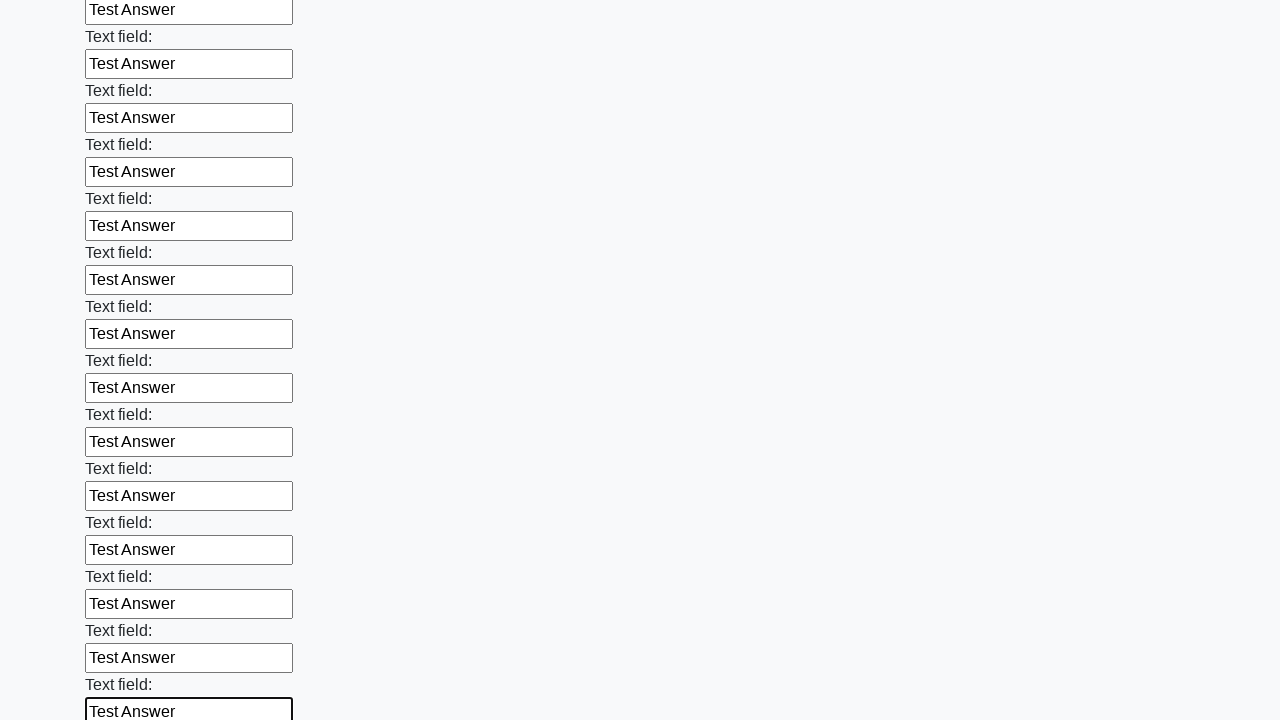

Filled an input field with 'Test Answer' on input >> nth=85
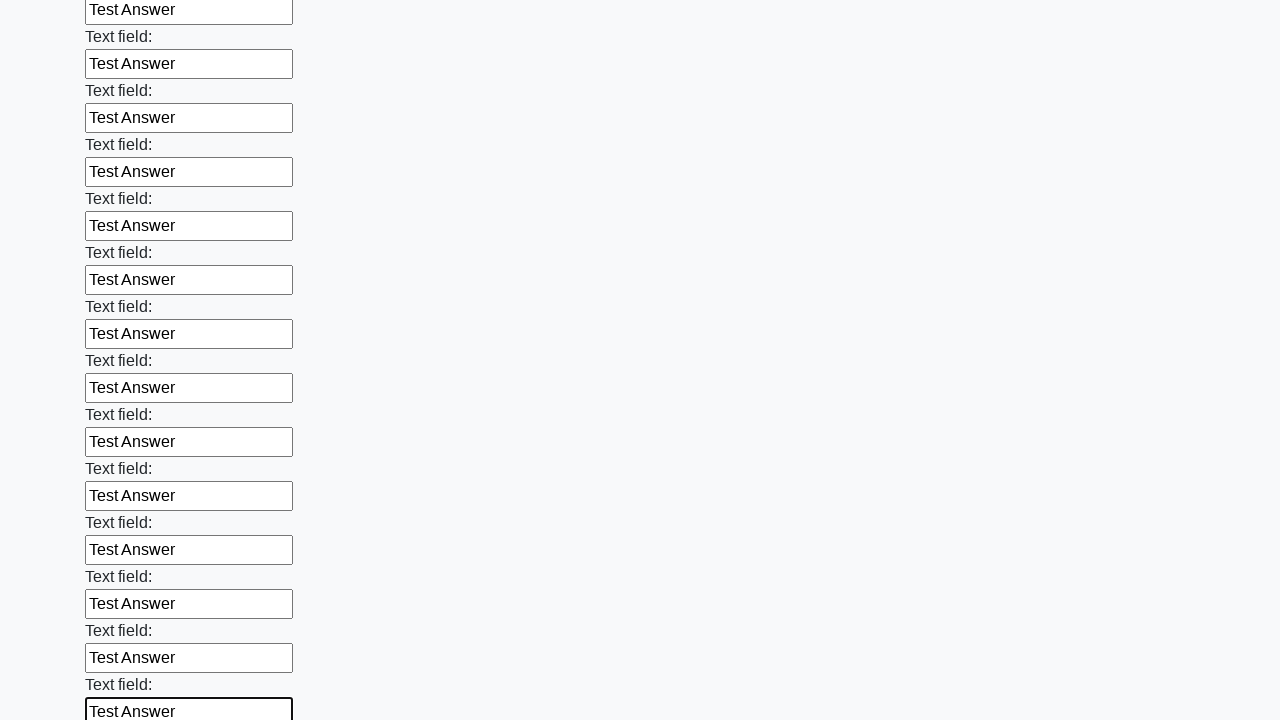

Filled an input field with 'Test Answer' on input >> nth=86
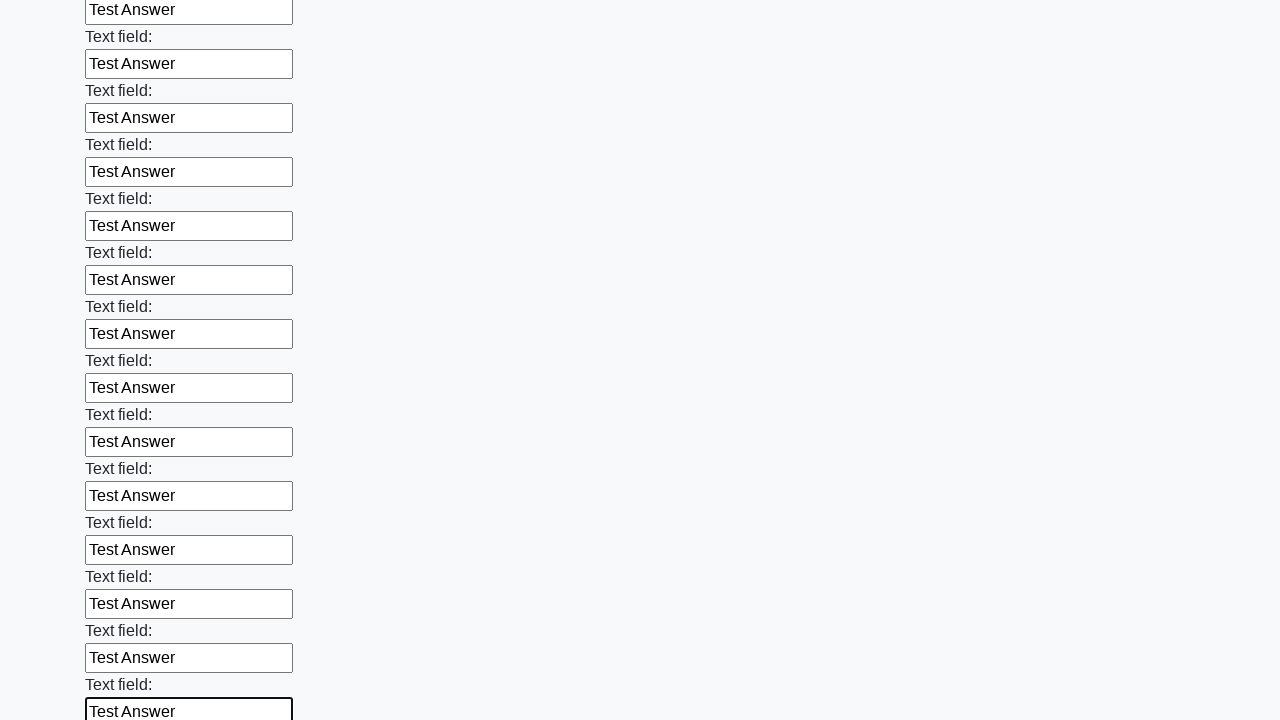

Filled an input field with 'Test Answer' on input >> nth=87
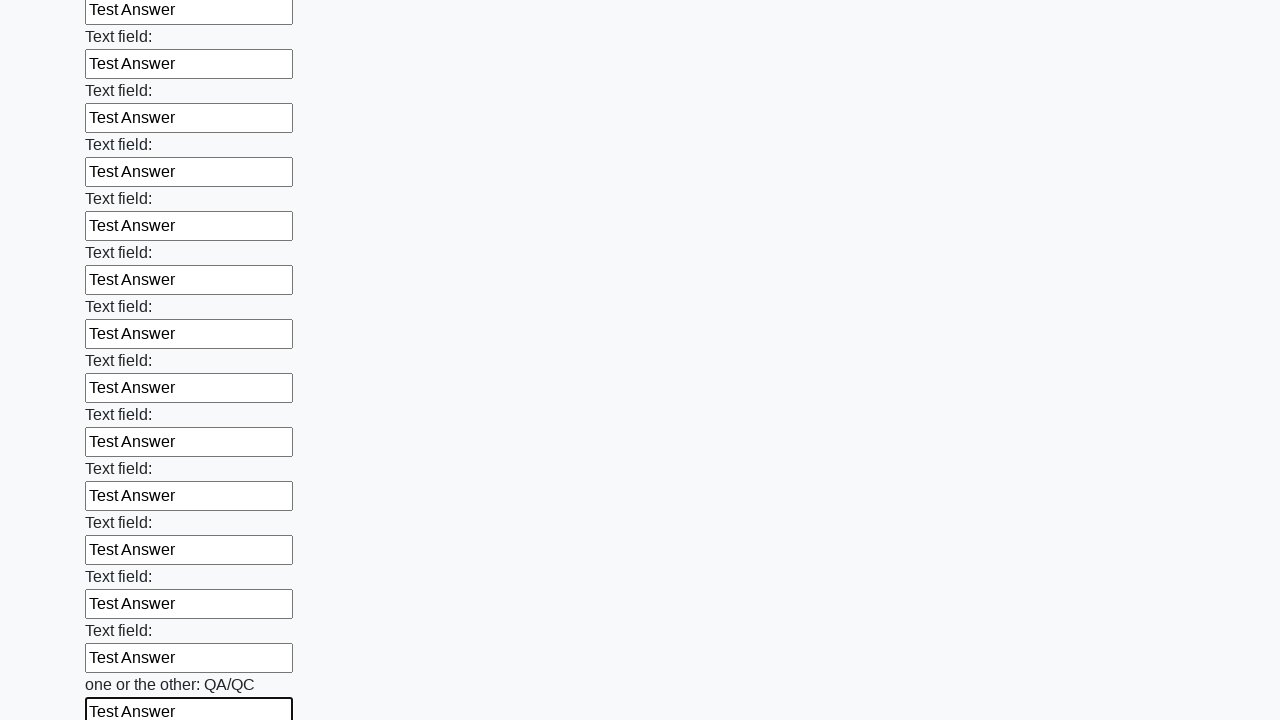

Filled an input field with 'Test Answer' on input >> nth=88
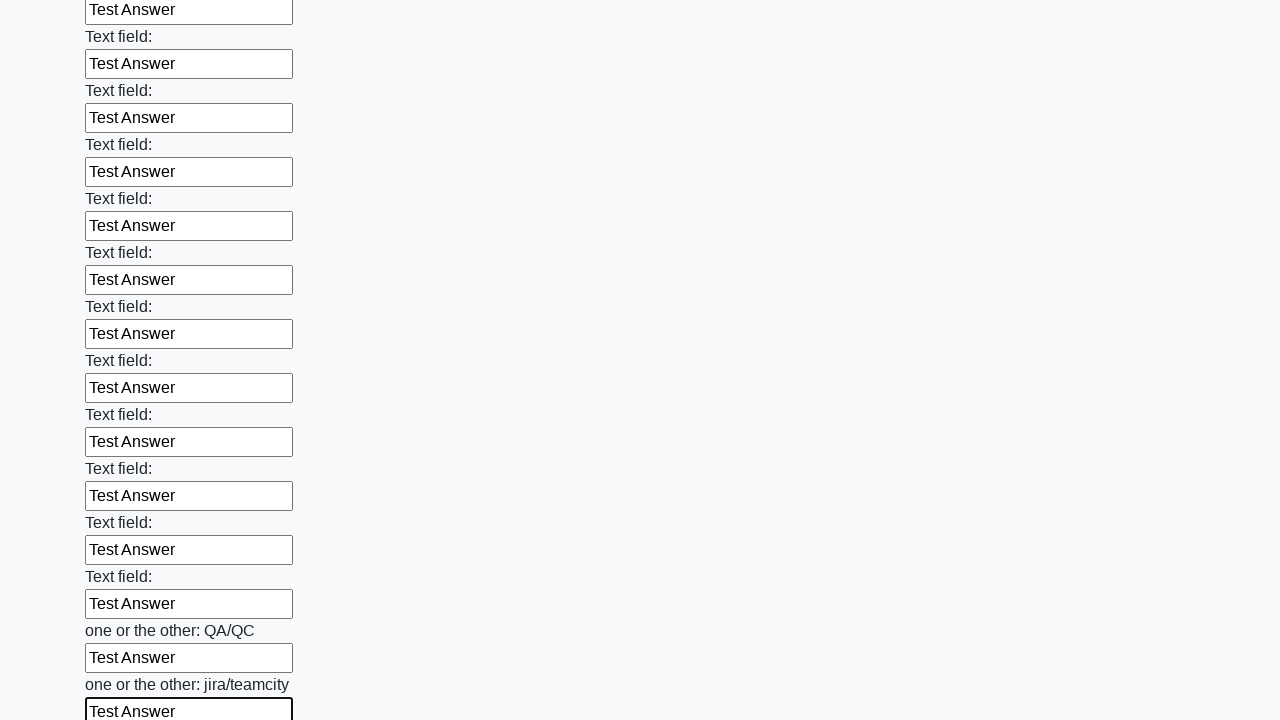

Filled an input field with 'Test Answer' on input >> nth=89
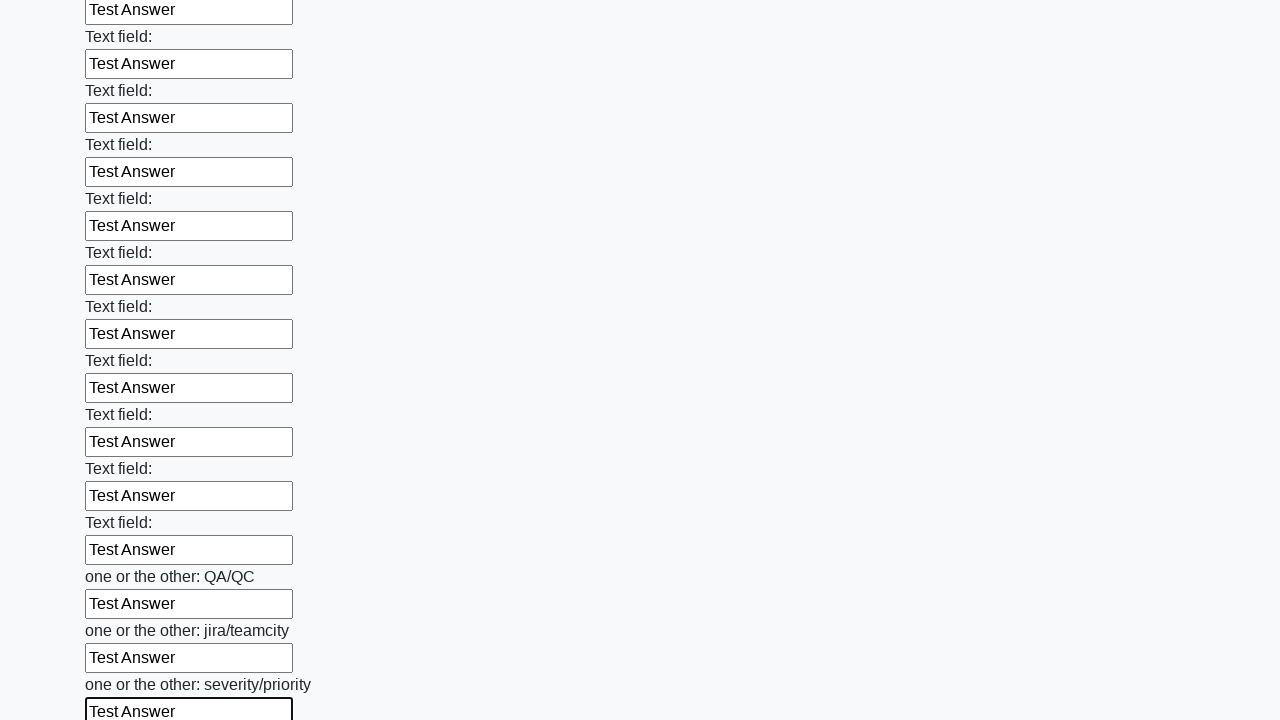

Filled an input field with 'Test Answer' on input >> nth=90
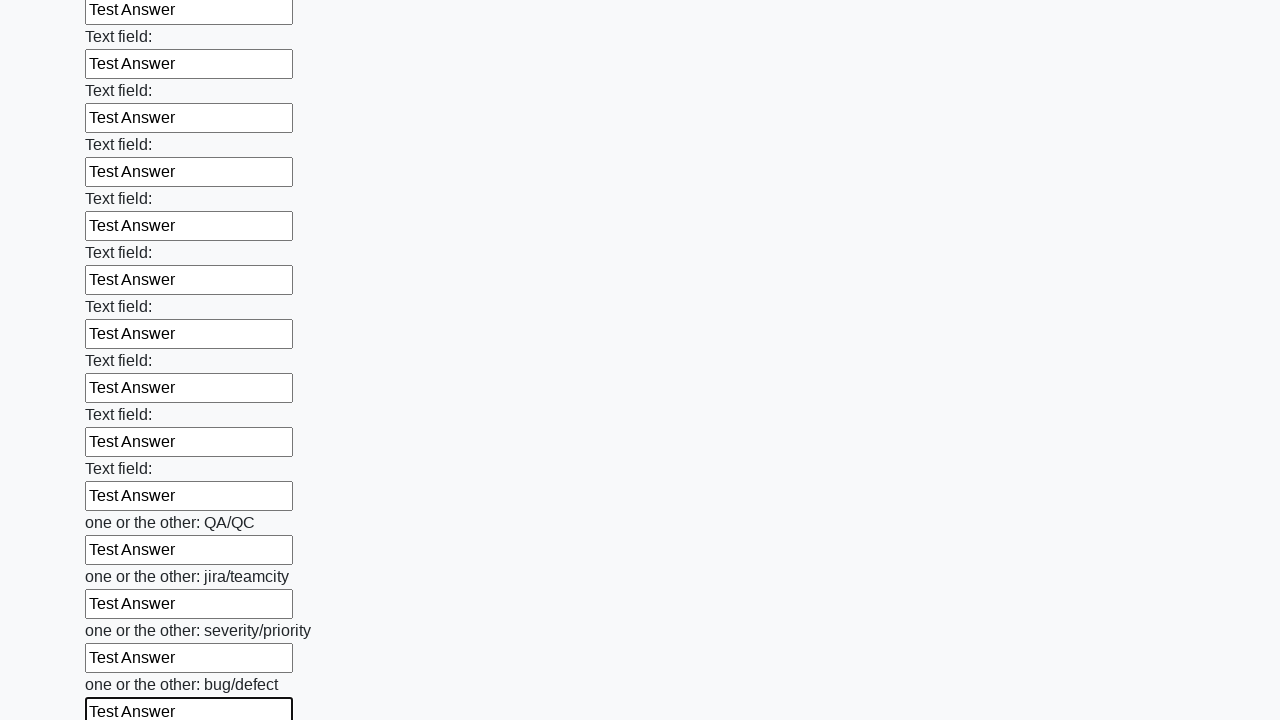

Filled an input field with 'Test Answer' on input >> nth=91
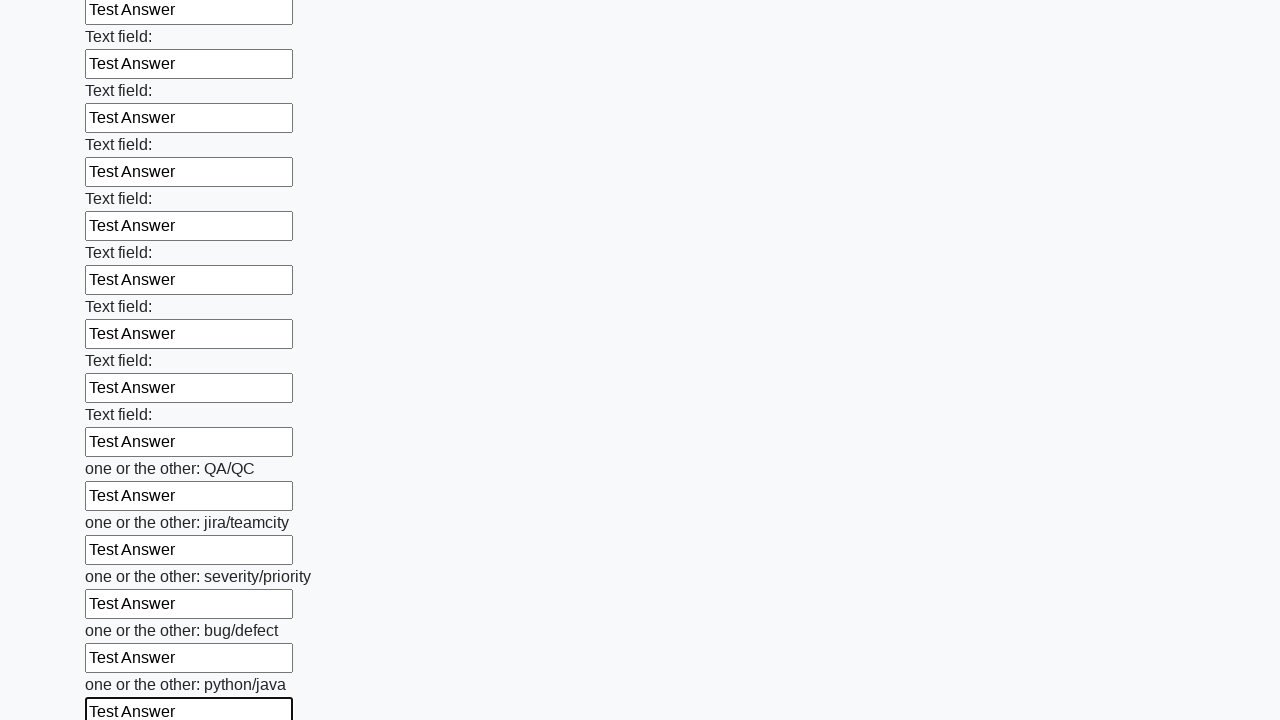

Filled an input field with 'Test Answer' on input >> nth=92
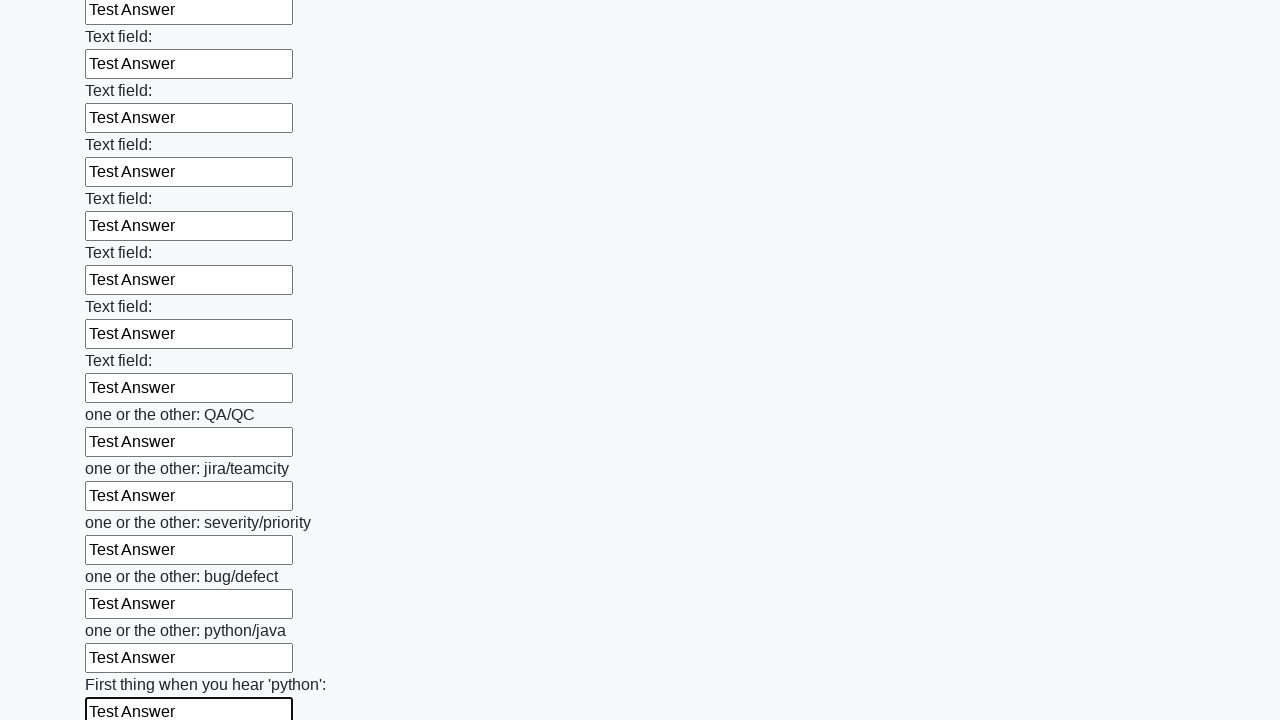

Filled an input field with 'Test Answer' on input >> nth=93
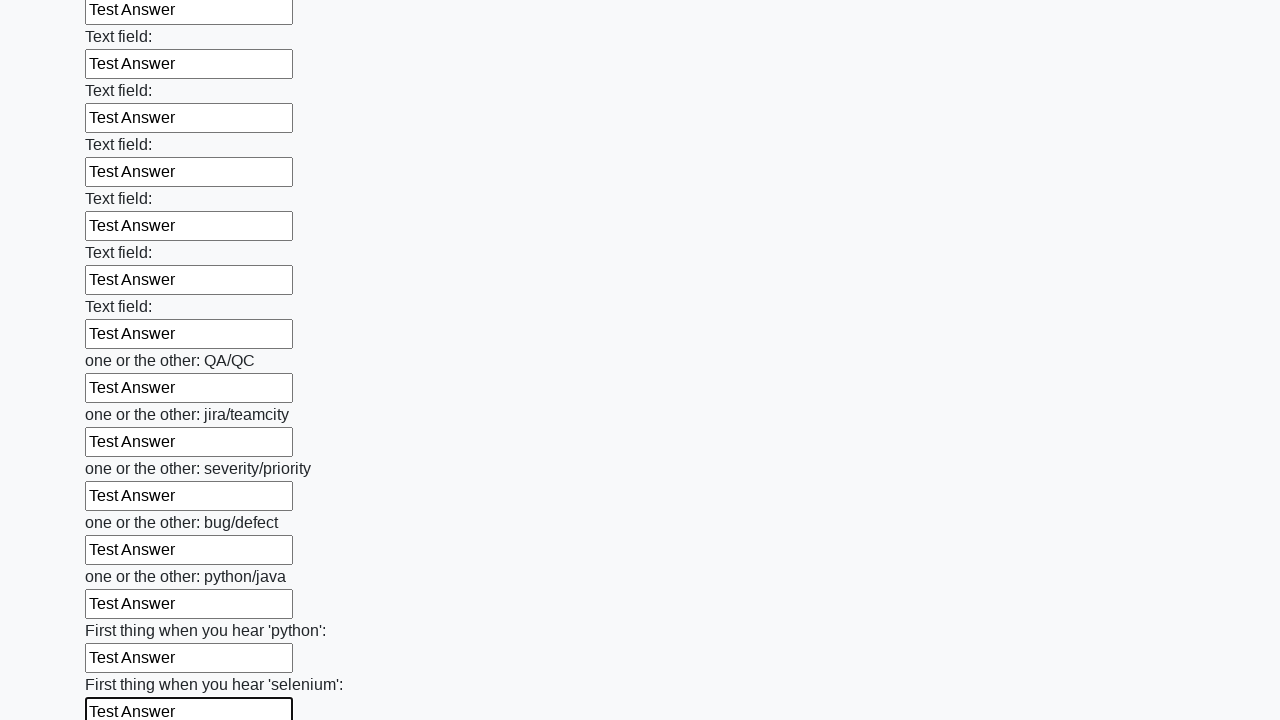

Filled an input field with 'Test Answer' on input >> nth=94
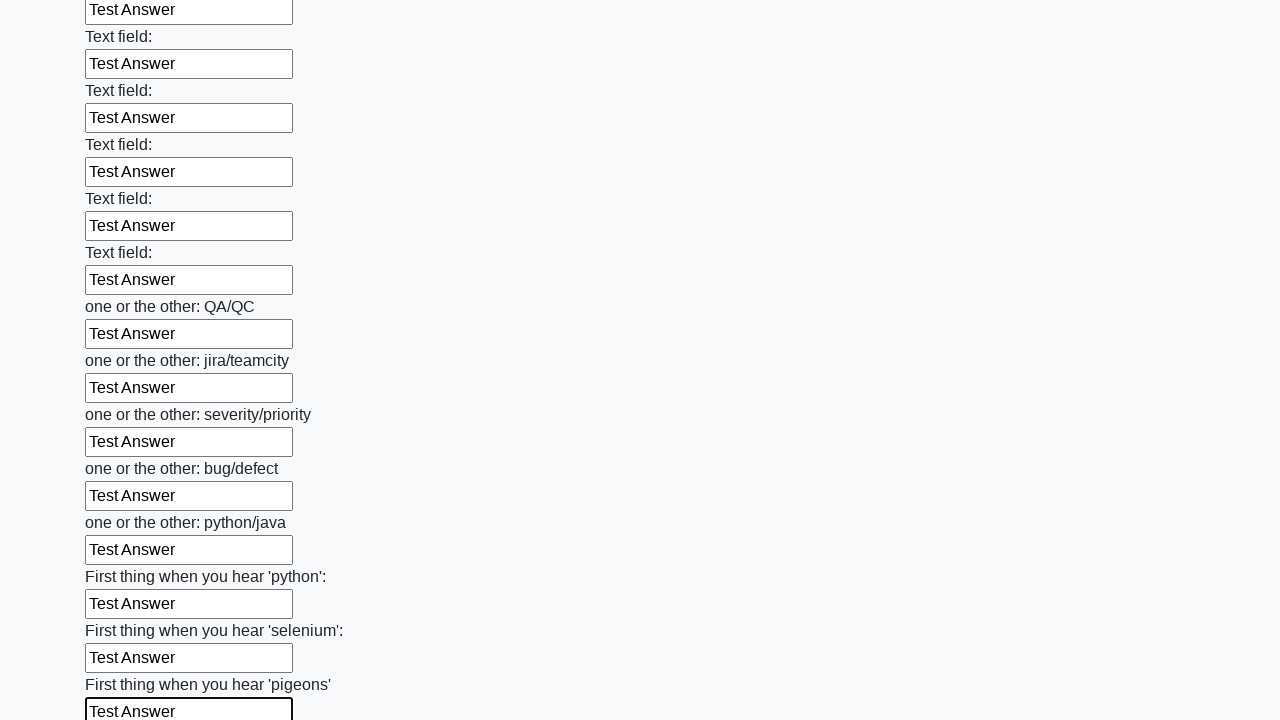

Filled an input field with 'Test Answer' on input >> nth=95
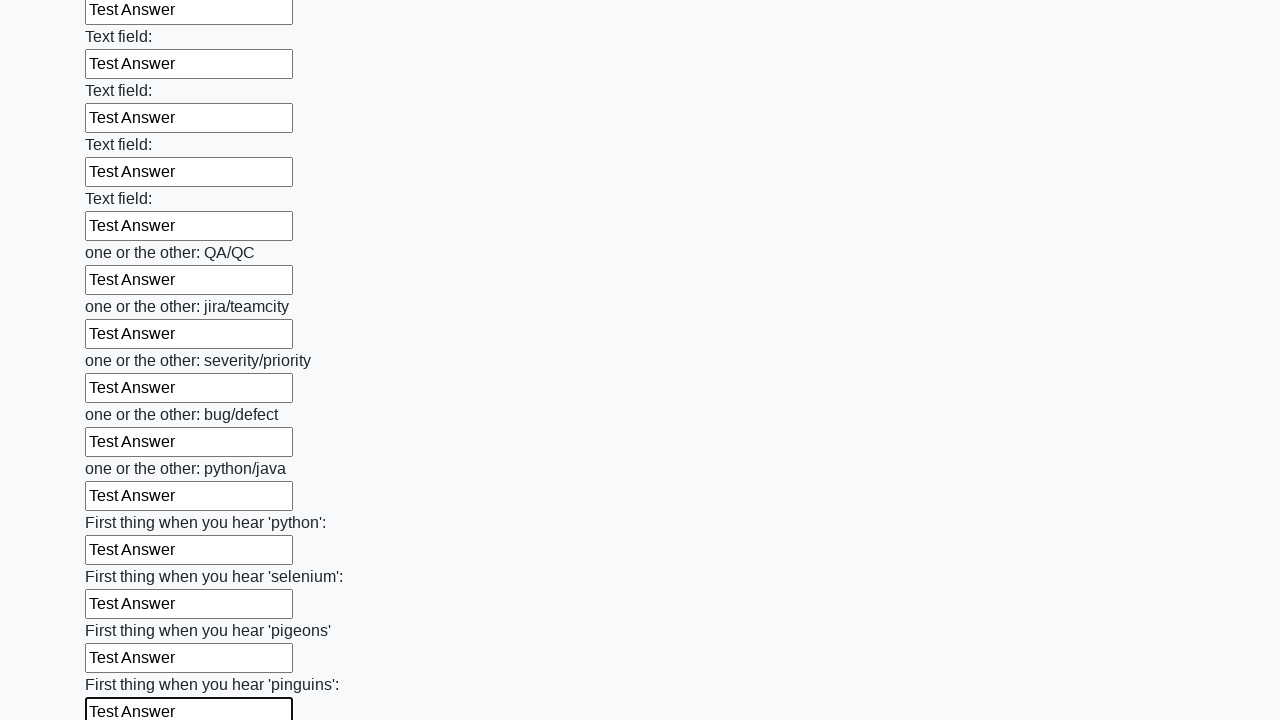

Filled an input field with 'Test Answer' on input >> nth=96
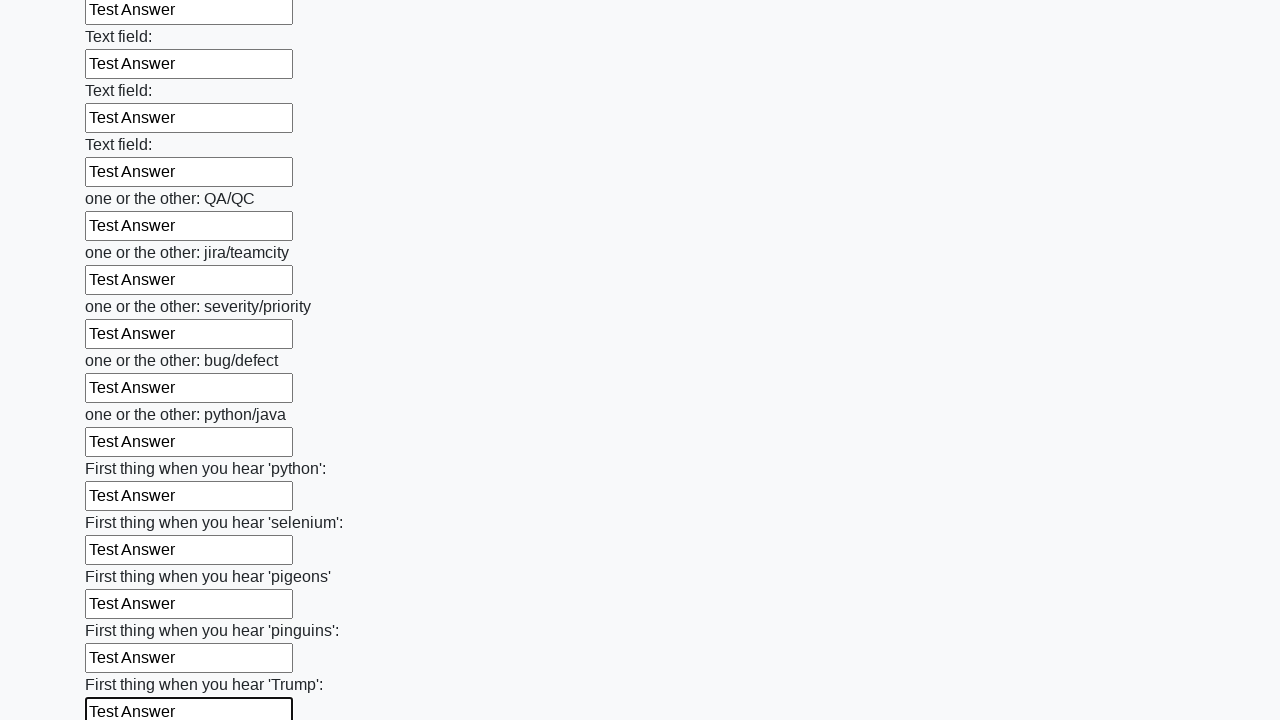

Filled an input field with 'Test Answer' on input >> nth=97
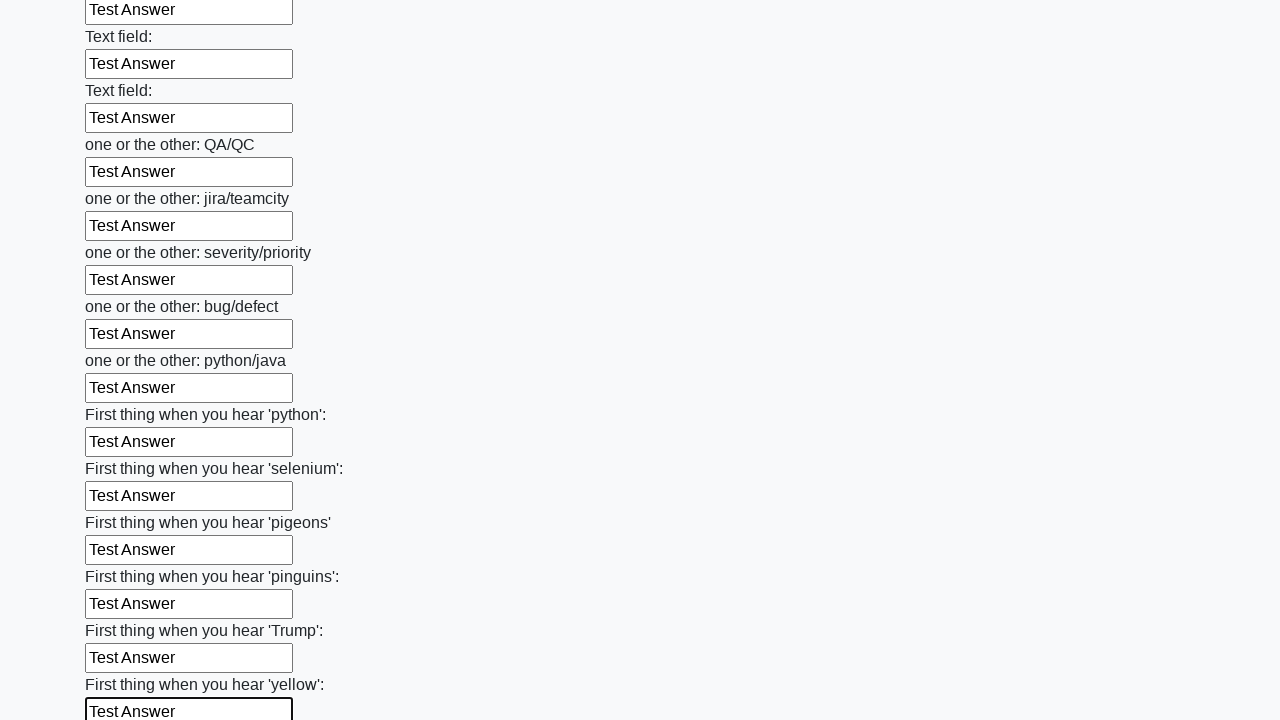

Filled an input field with 'Test Answer' on input >> nth=98
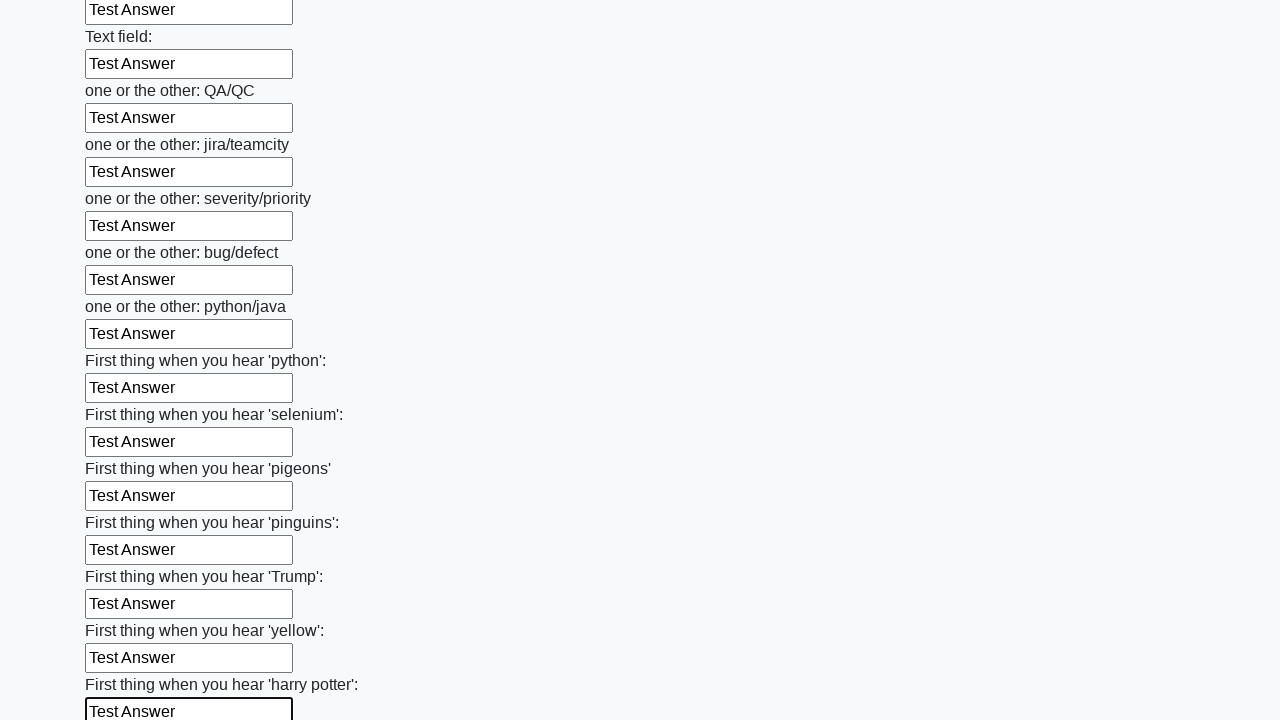

Filled an input field with 'Test Answer' on input >> nth=99
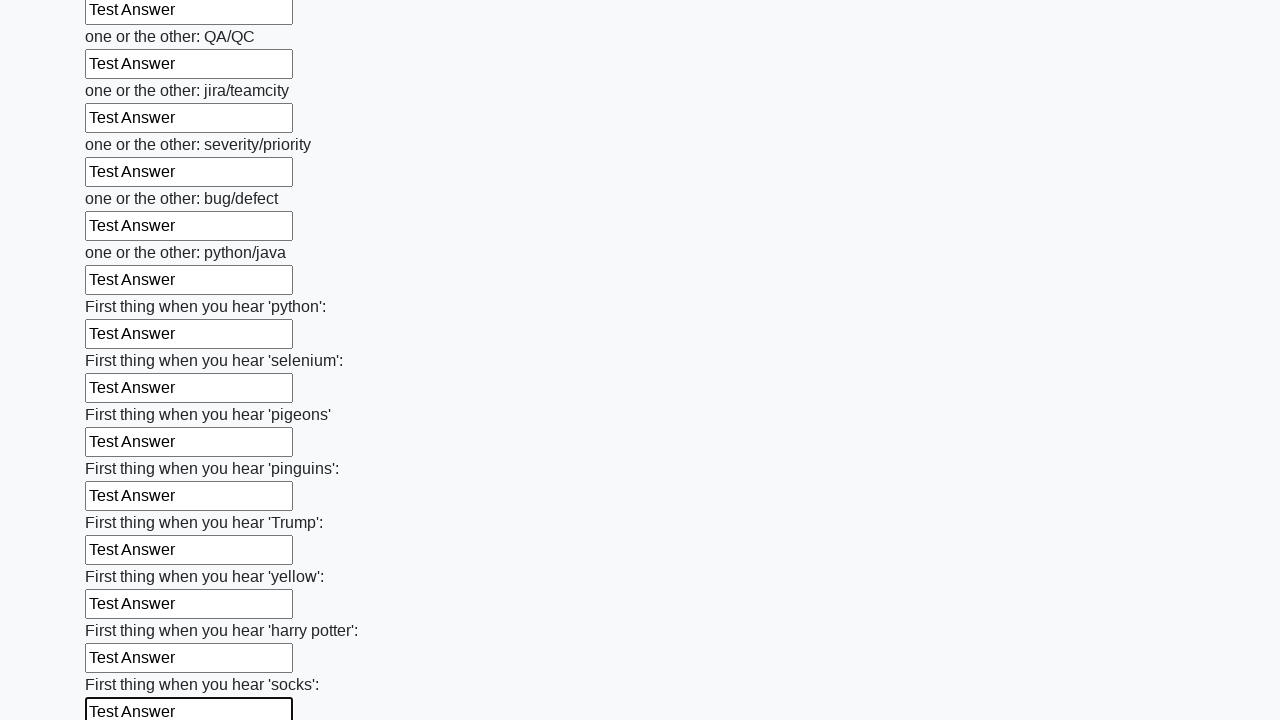

Clicked the submit button to submit the form at (123, 611) on button.btn
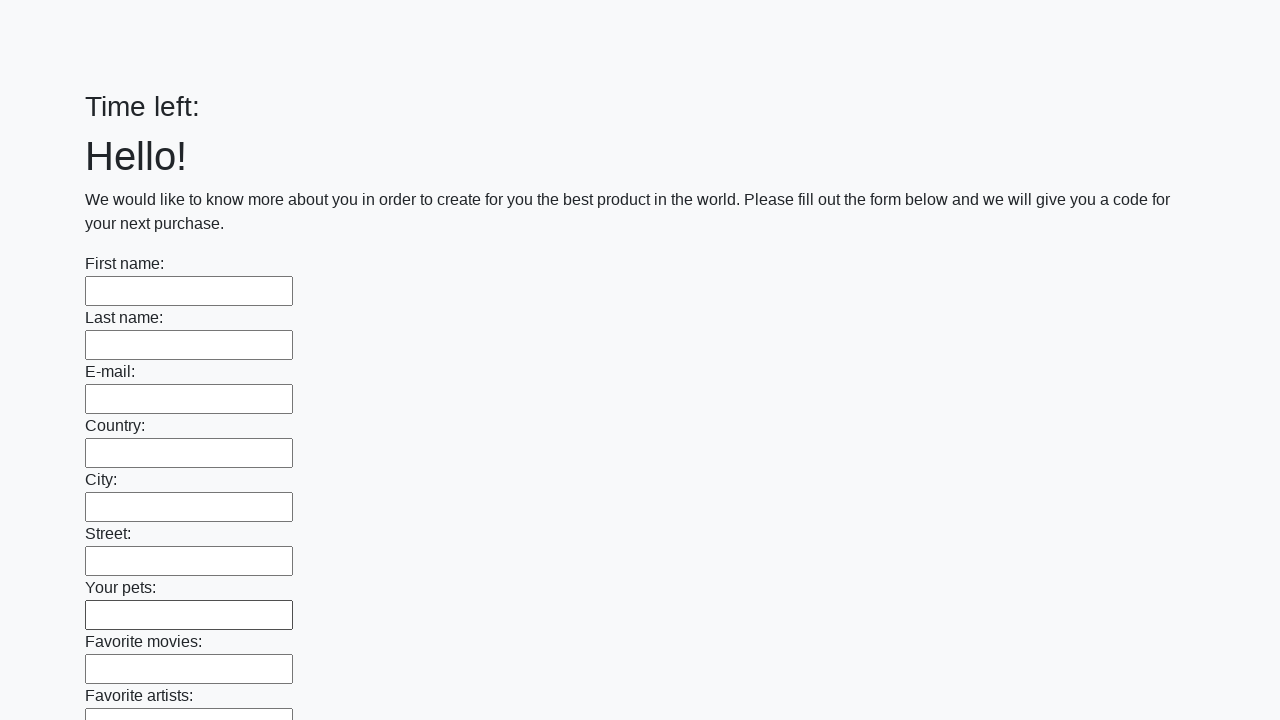

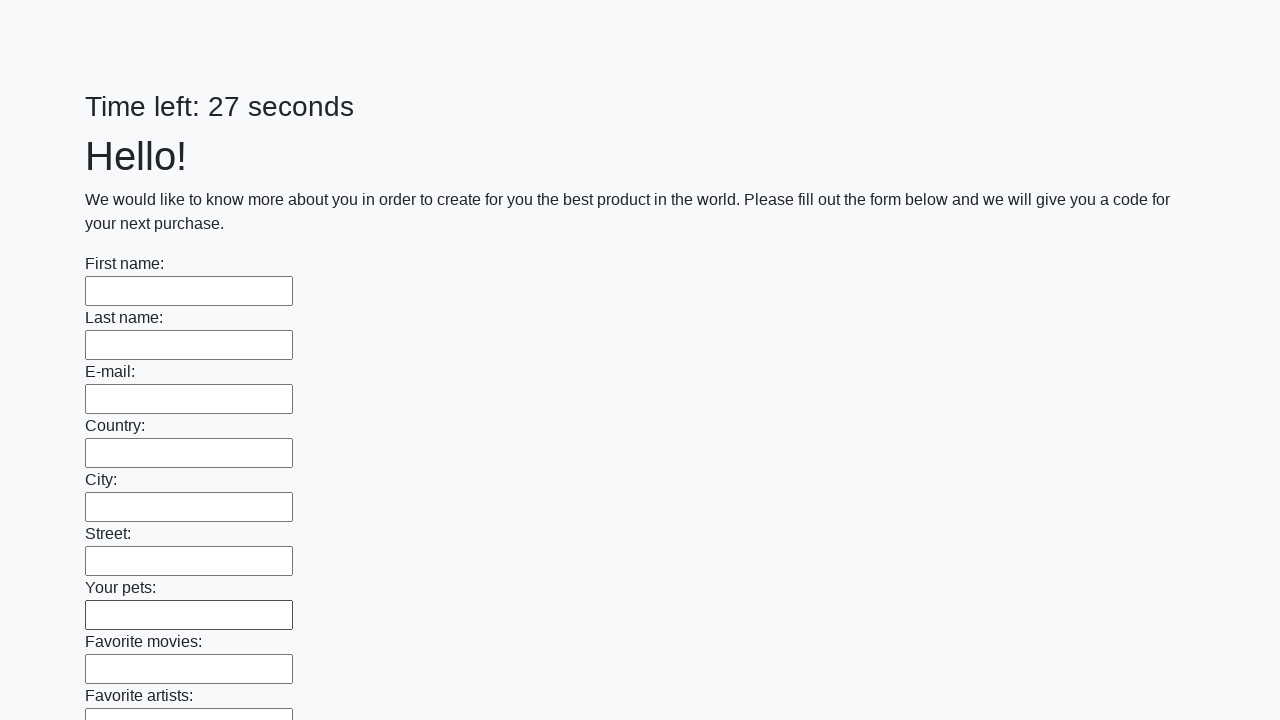